Tests filling a large form by entering text into all input fields and clicking the submit button

Starting URL: http://suninjuly.github.io/huge_form.html

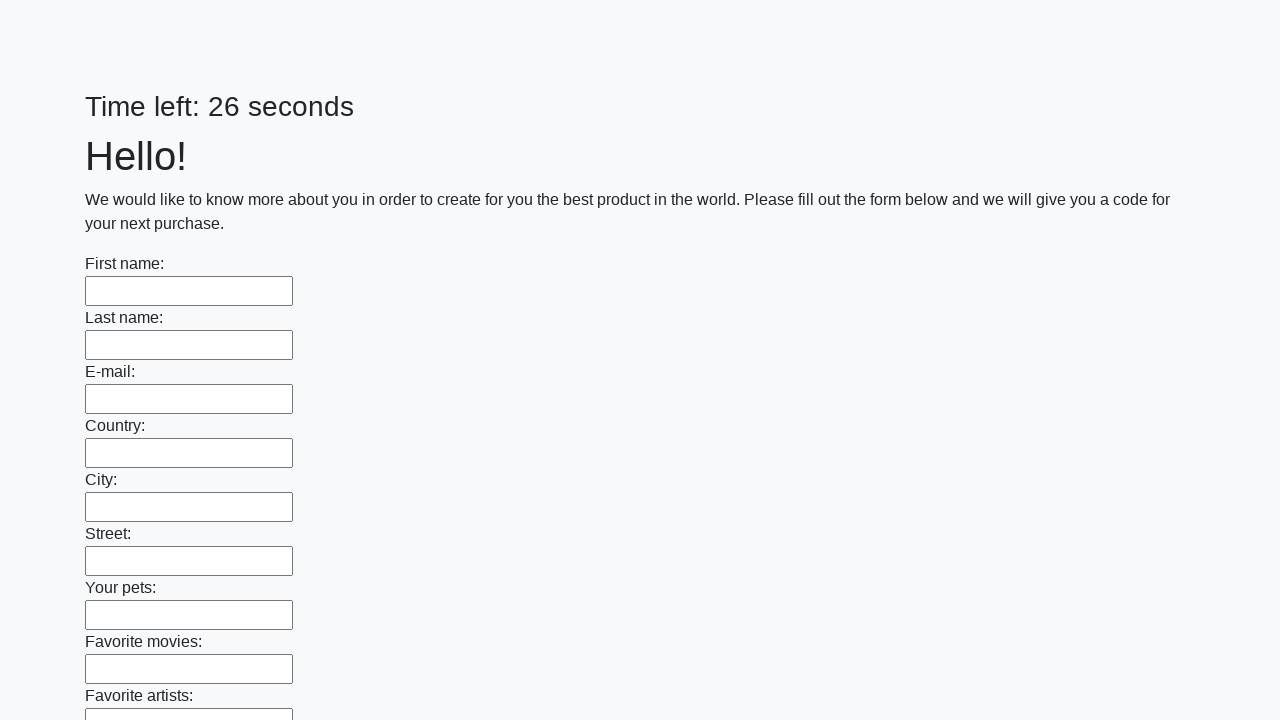

Located all input fields on the huge form
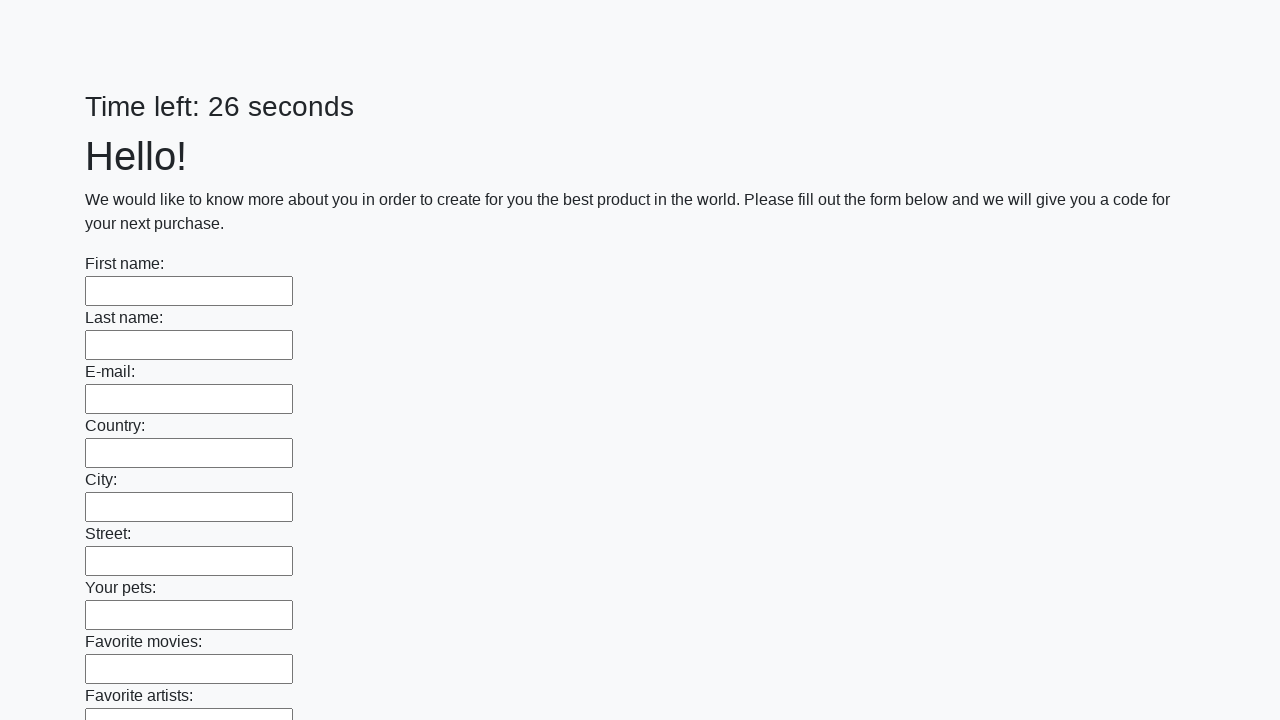

Filled input field with 'Pass' on input >> nth=0
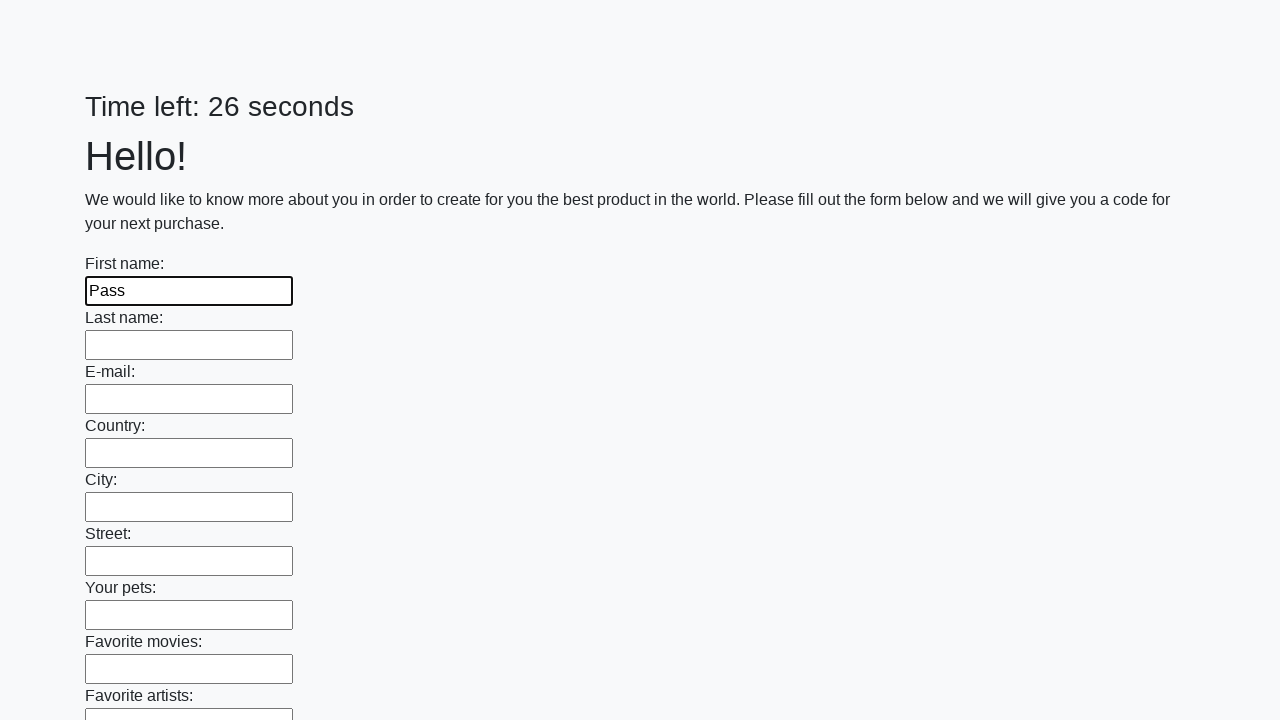

Filled input field with 'Pass' on input >> nth=1
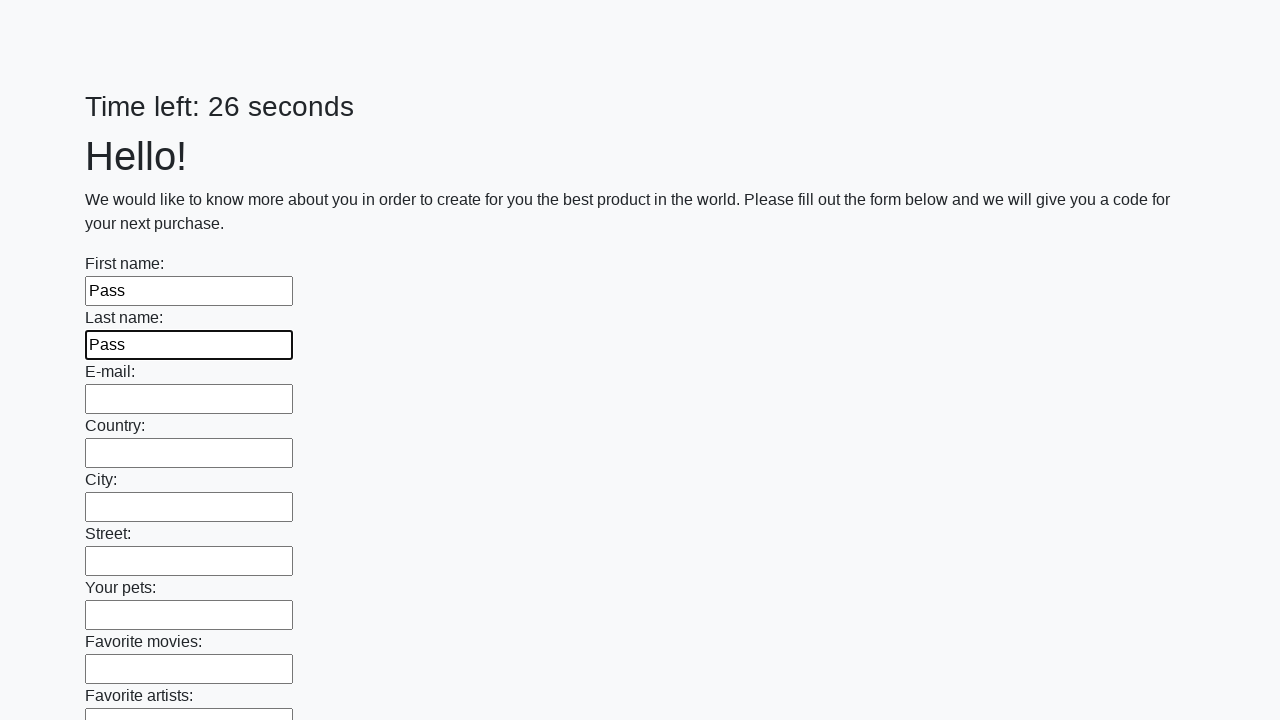

Filled input field with 'Pass' on input >> nth=2
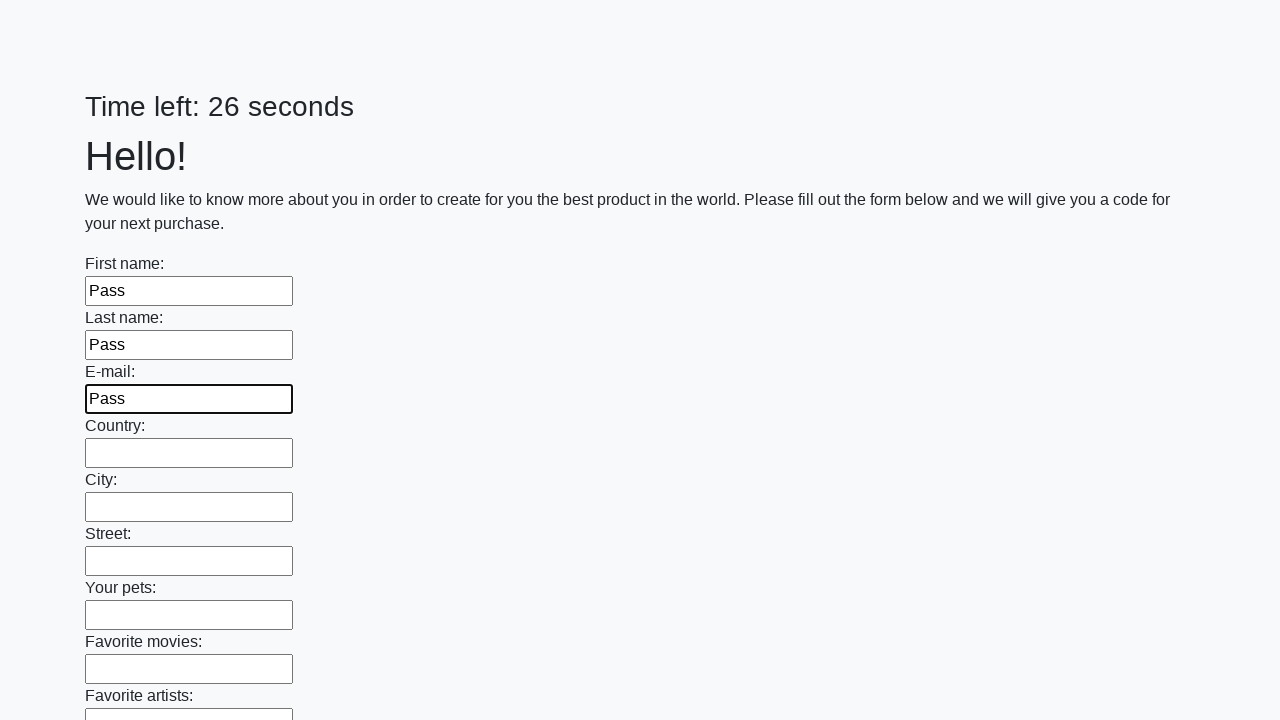

Filled input field with 'Pass' on input >> nth=3
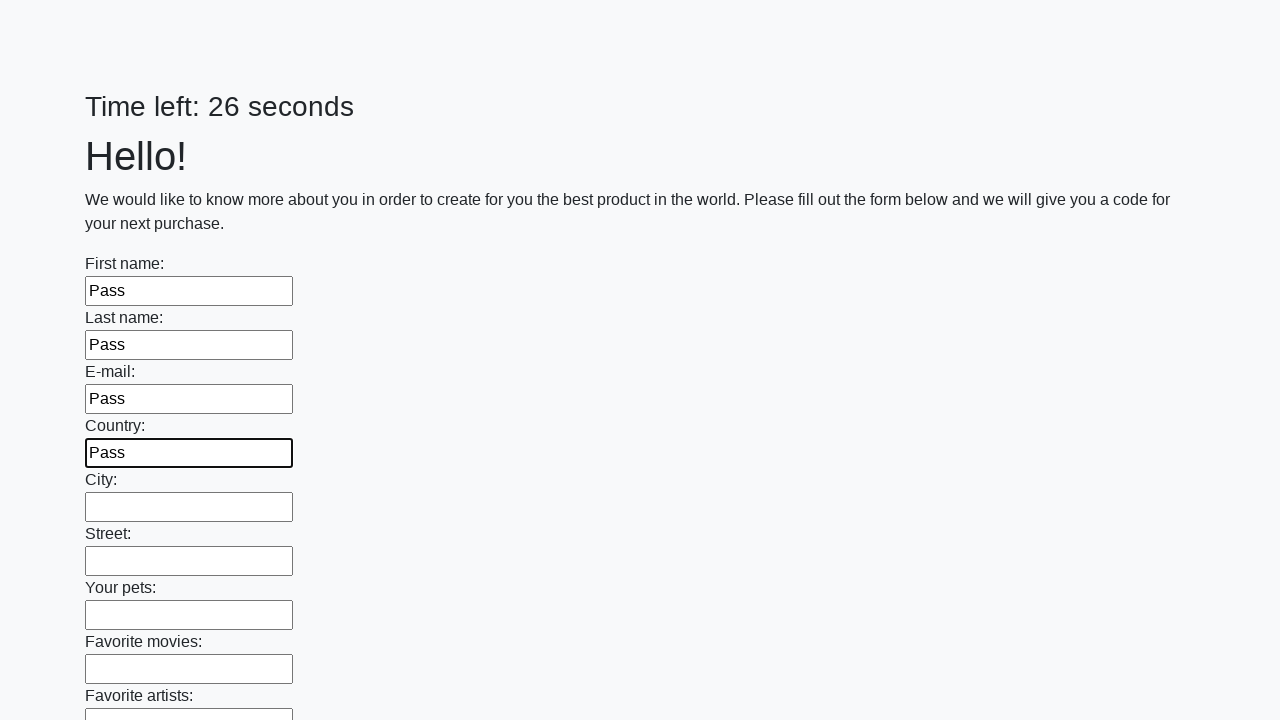

Filled input field with 'Pass' on input >> nth=4
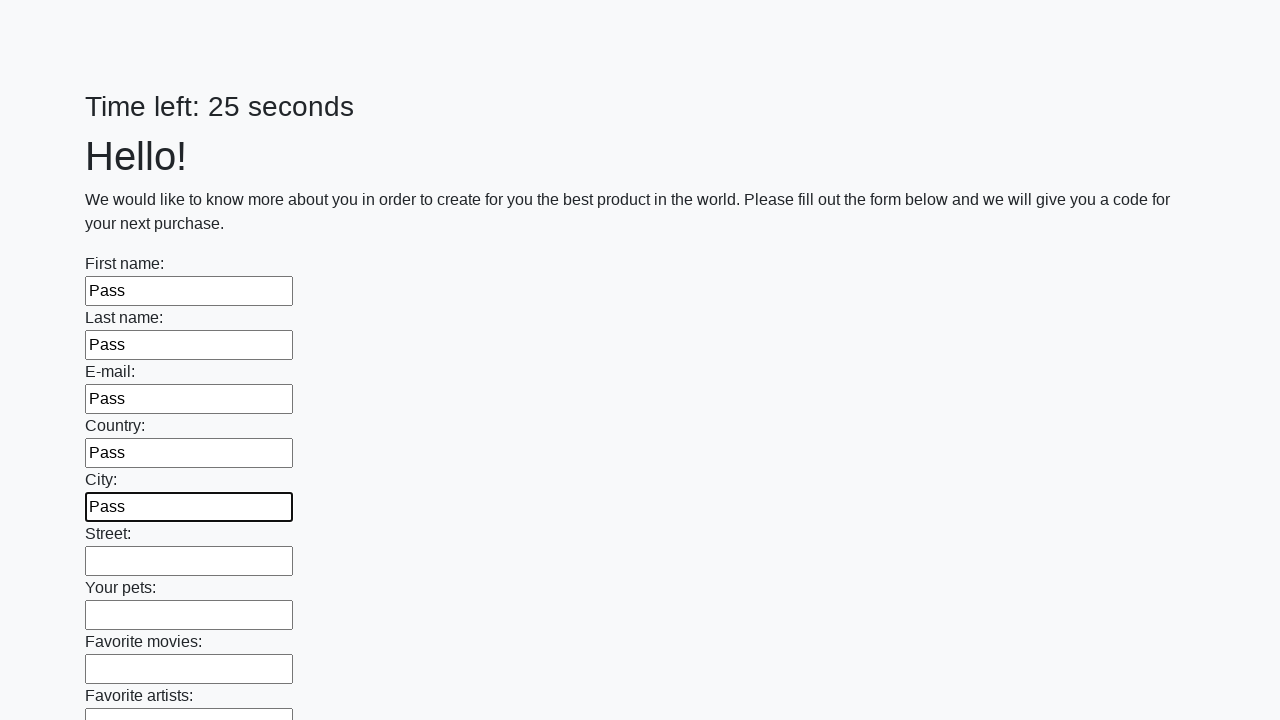

Filled input field with 'Pass' on input >> nth=5
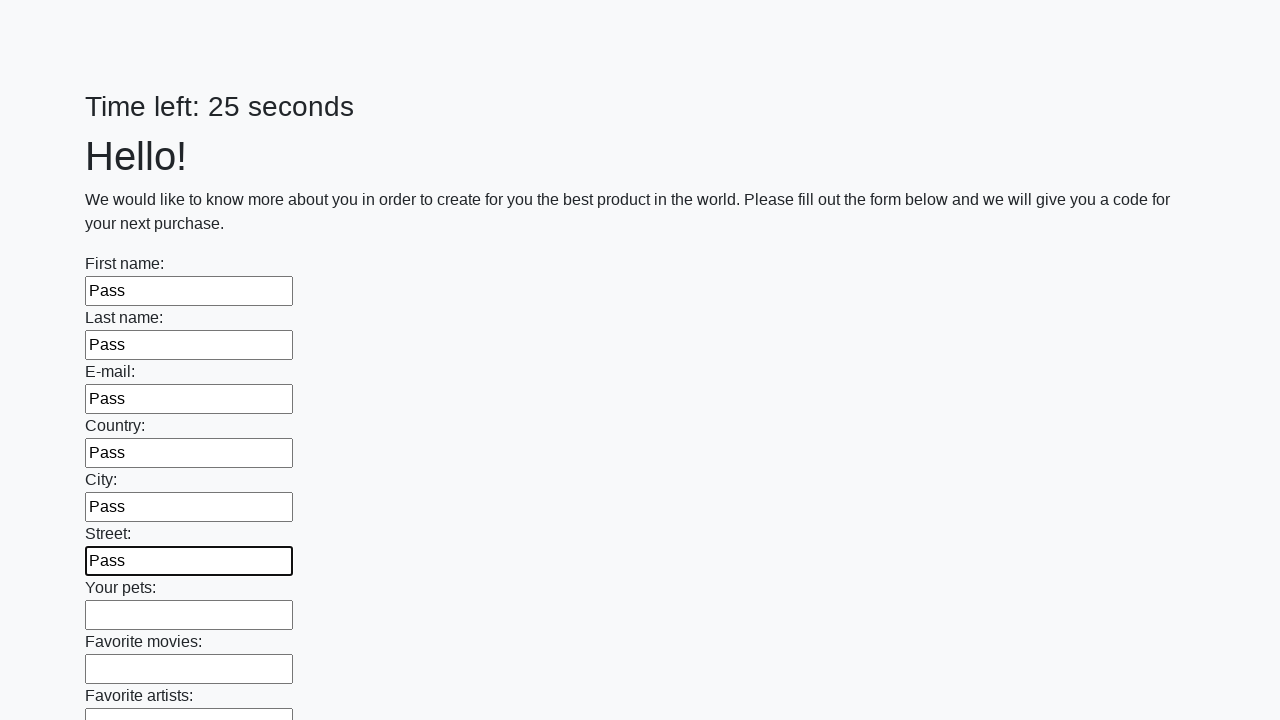

Filled input field with 'Pass' on input >> nth=6
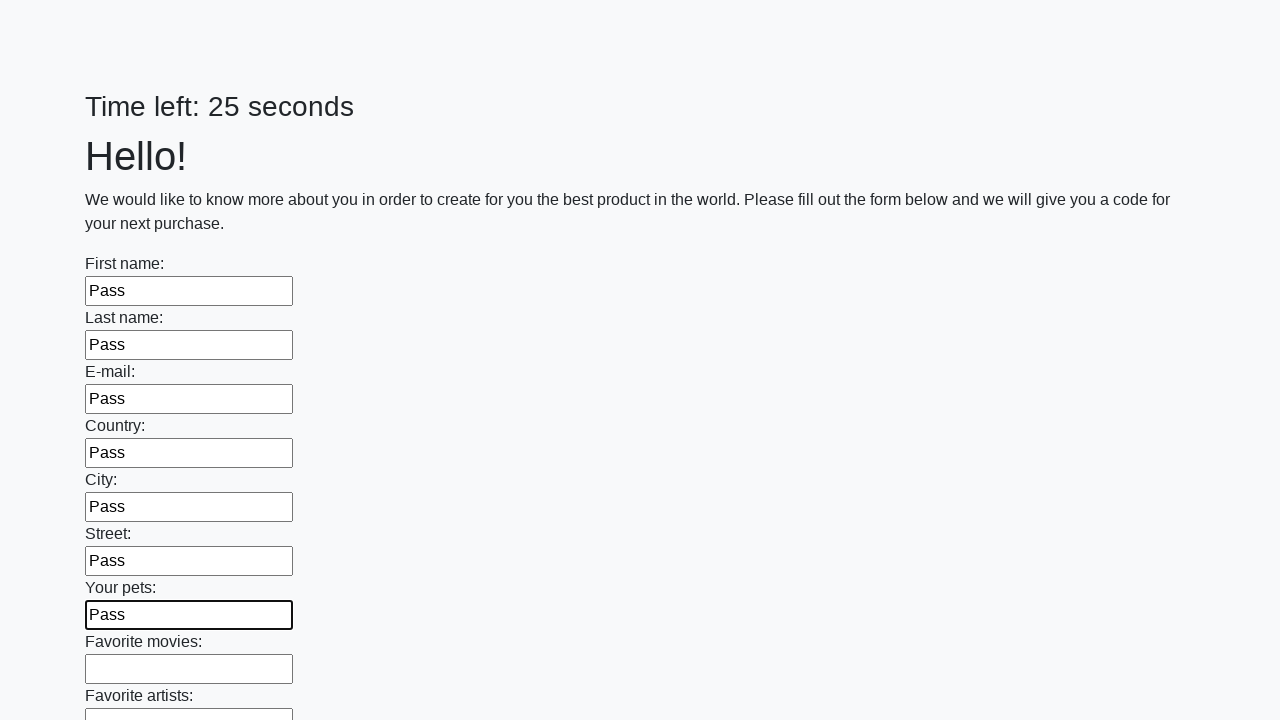

Filled input field with 'Pass' on input >> nth=7
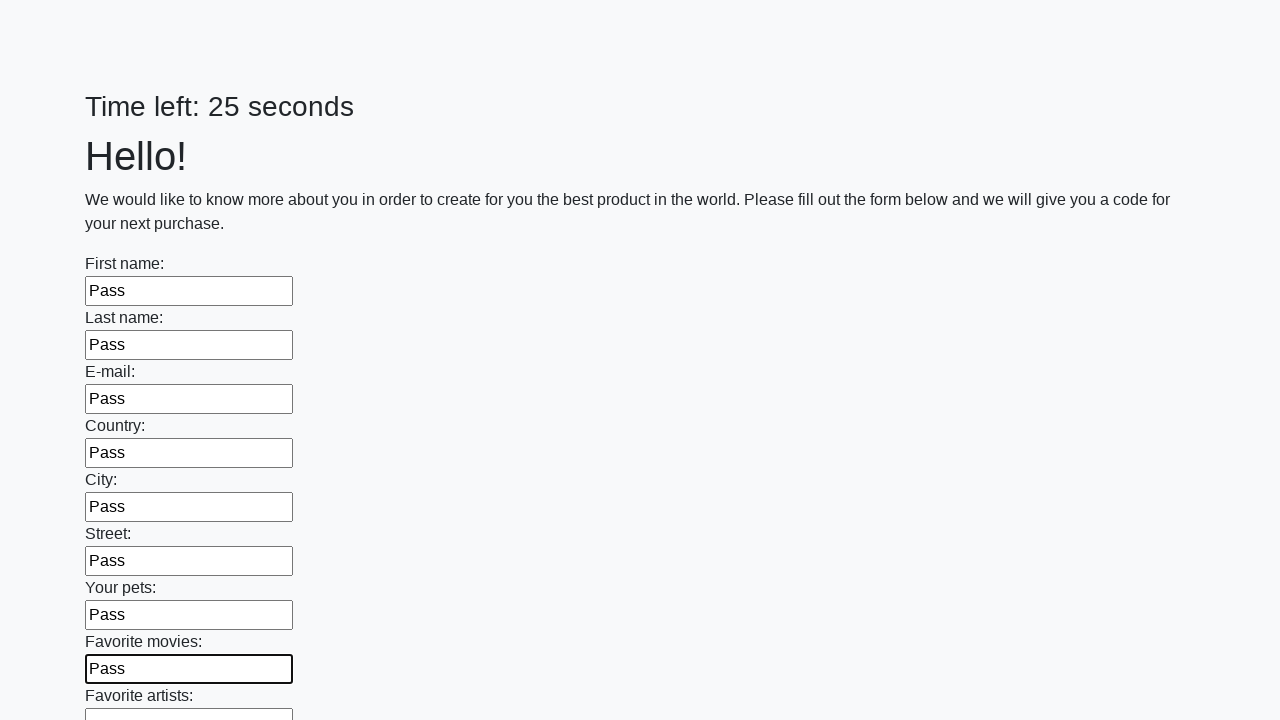

Filled input field with 'Pass' on input >> nth=8
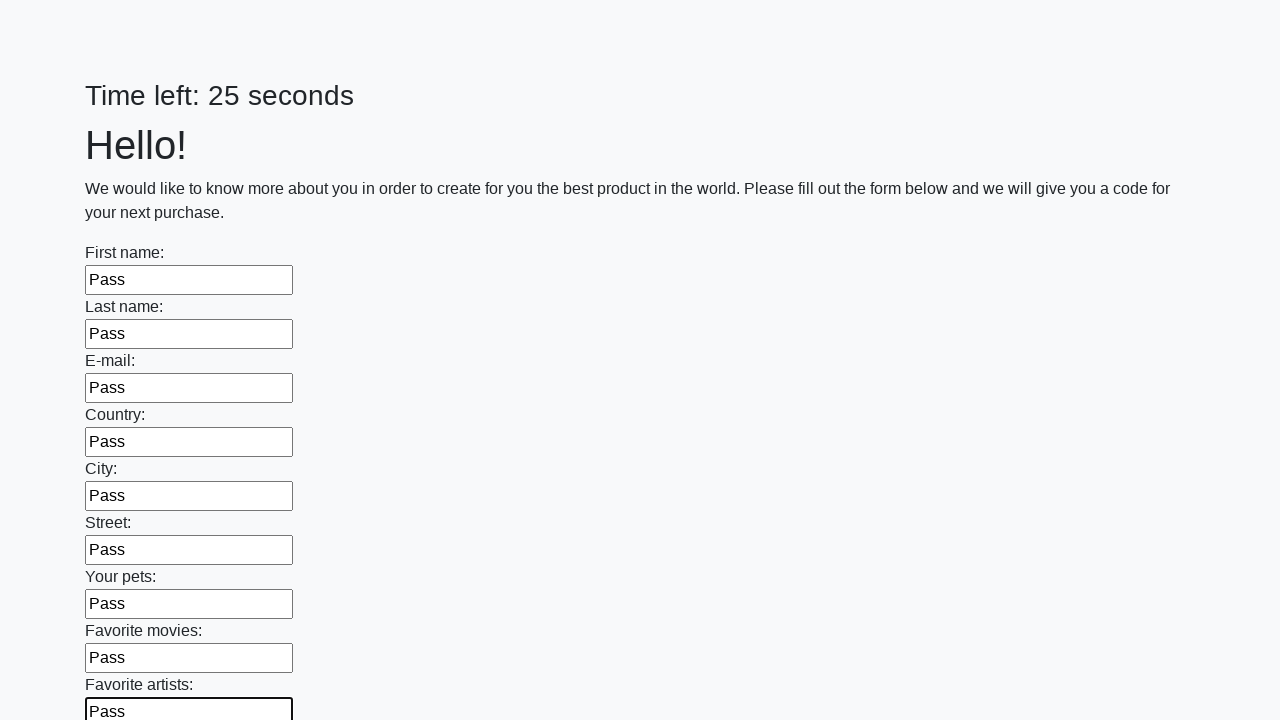

Filled input field with 'Pass' on input >> nth=9
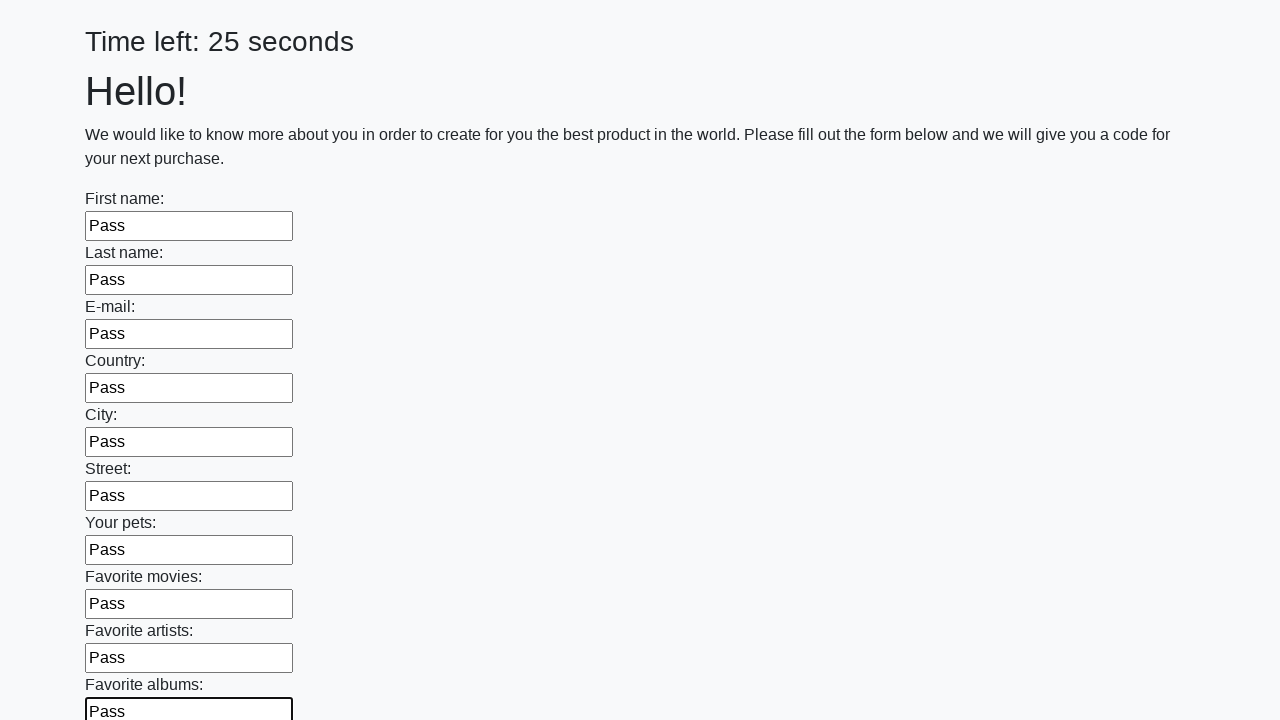

Filled input field with 'Pass' on input >> nth=10
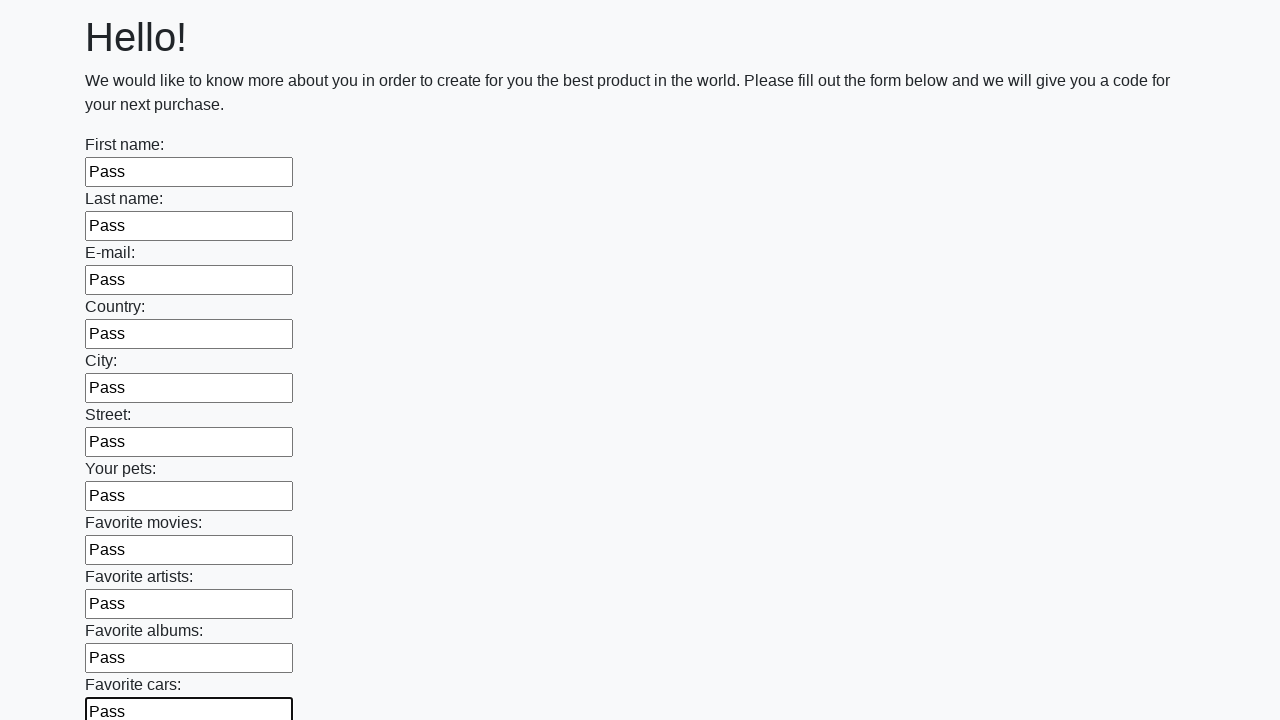

Filled input field with 'Pass' on input >> nth=11
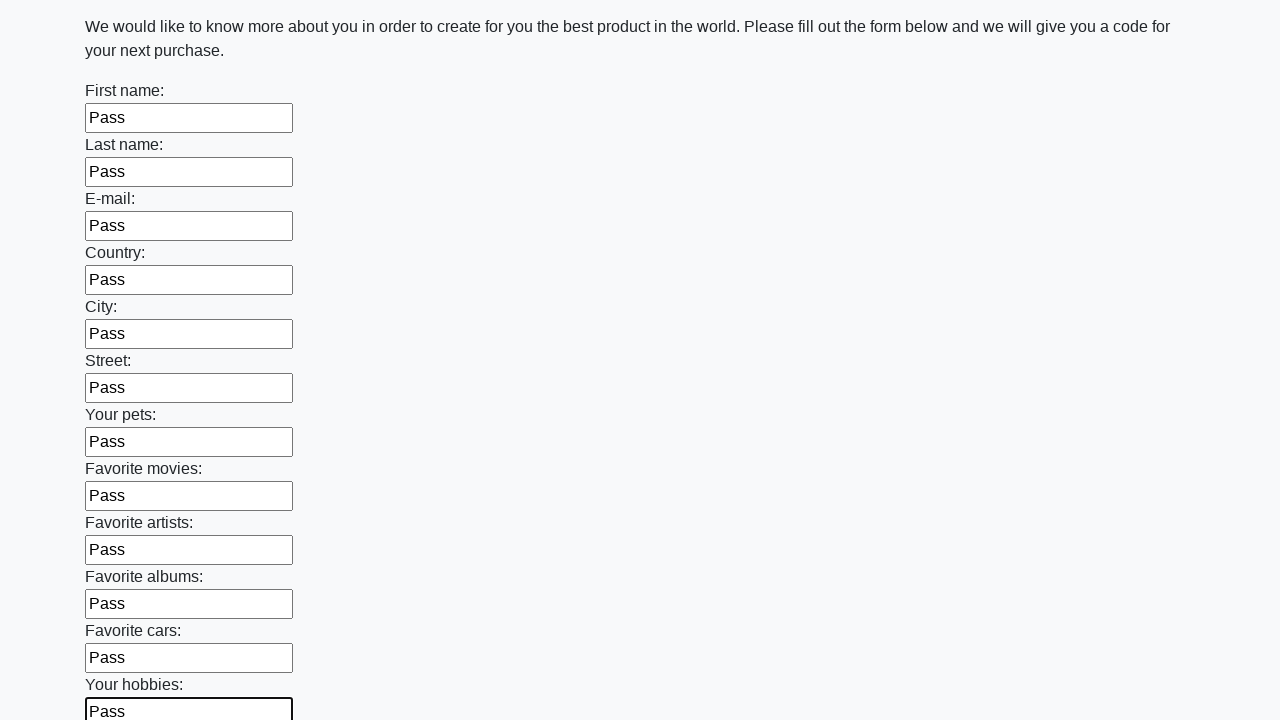

Filled input field with 'Pass' on input >> nth=12
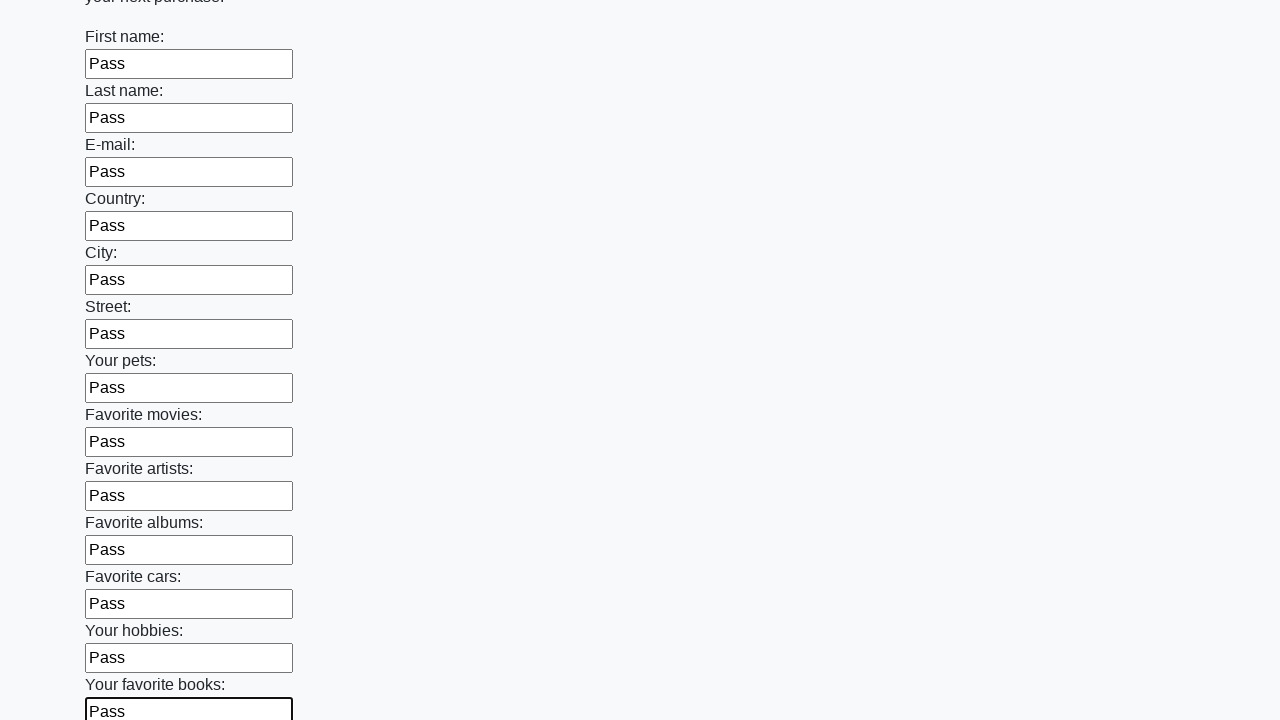

Filled input field with 'Pass' on input >> nth=13
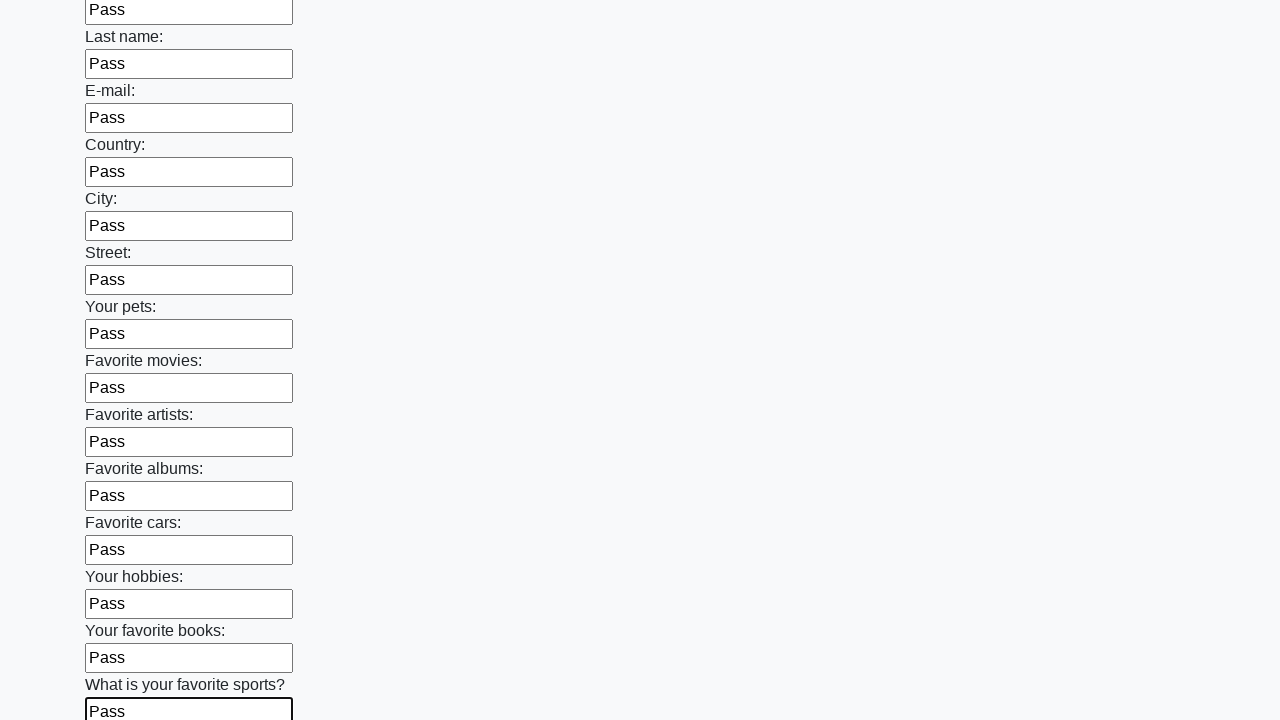

Filled input field with 'Pass' on input >> nth=14
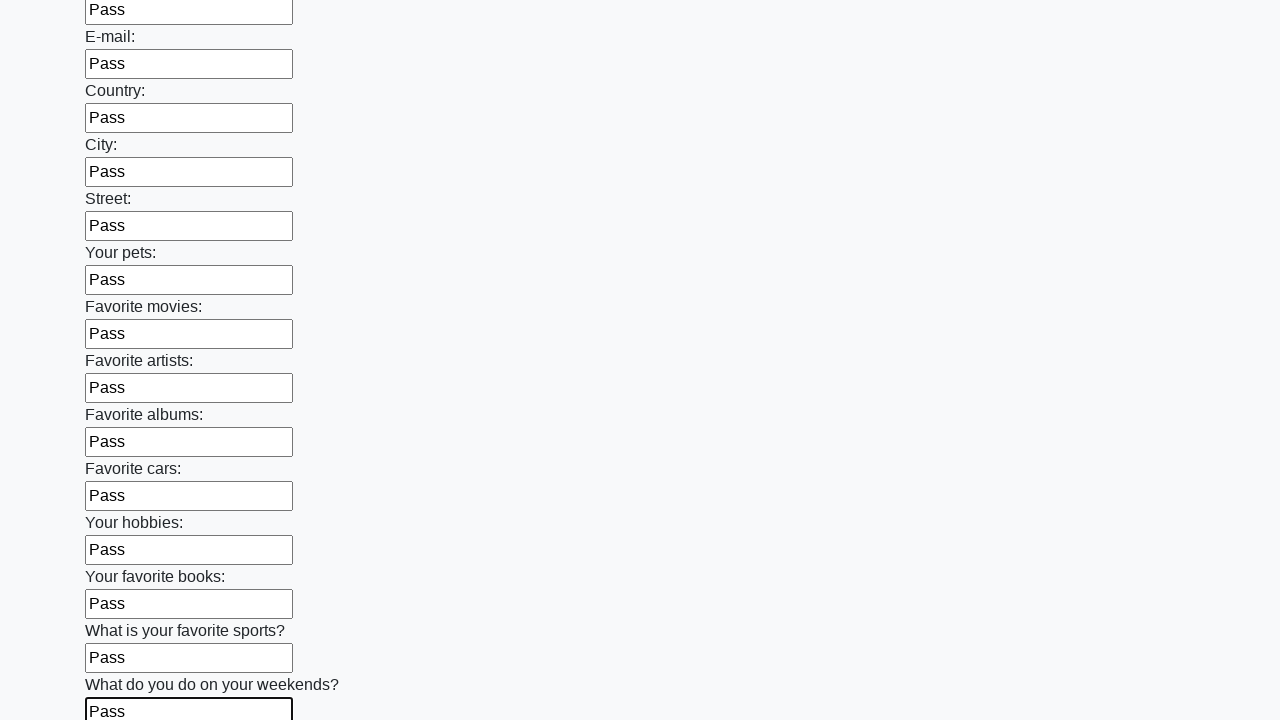

Filled input field with 'Pass' on input >> nth=15
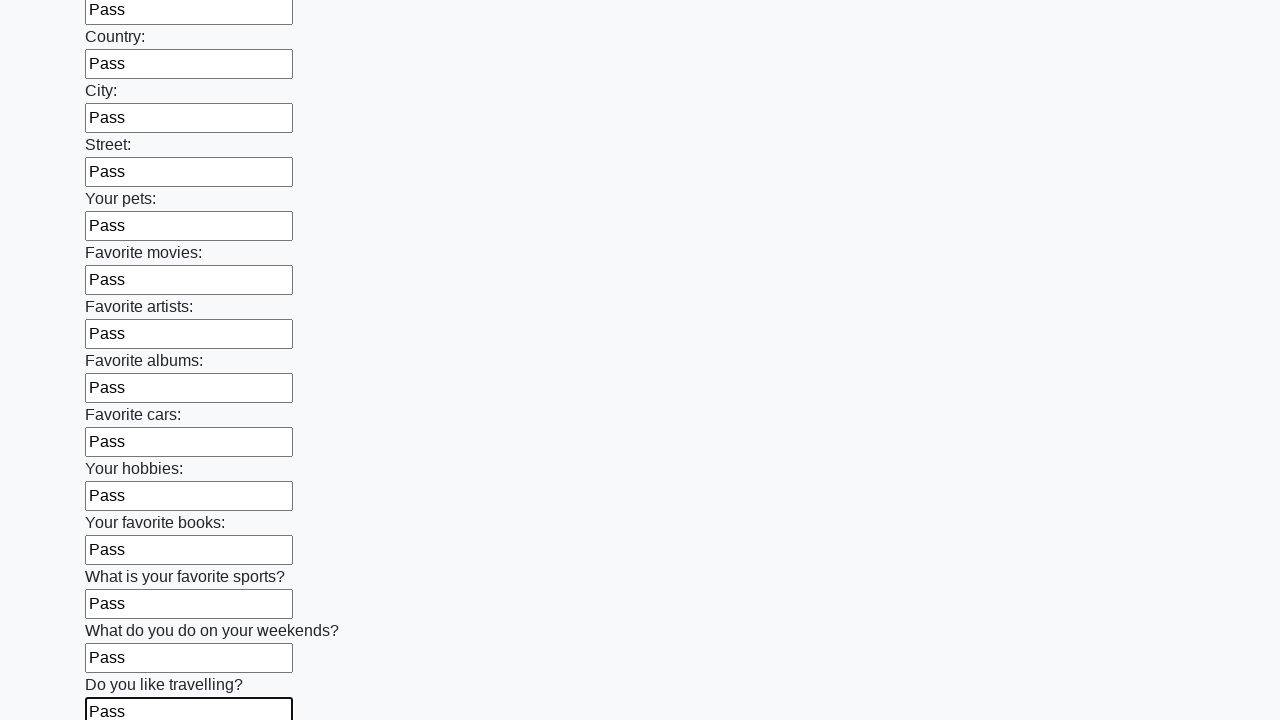

Filled input field with 'Pass' on input >> nth=16
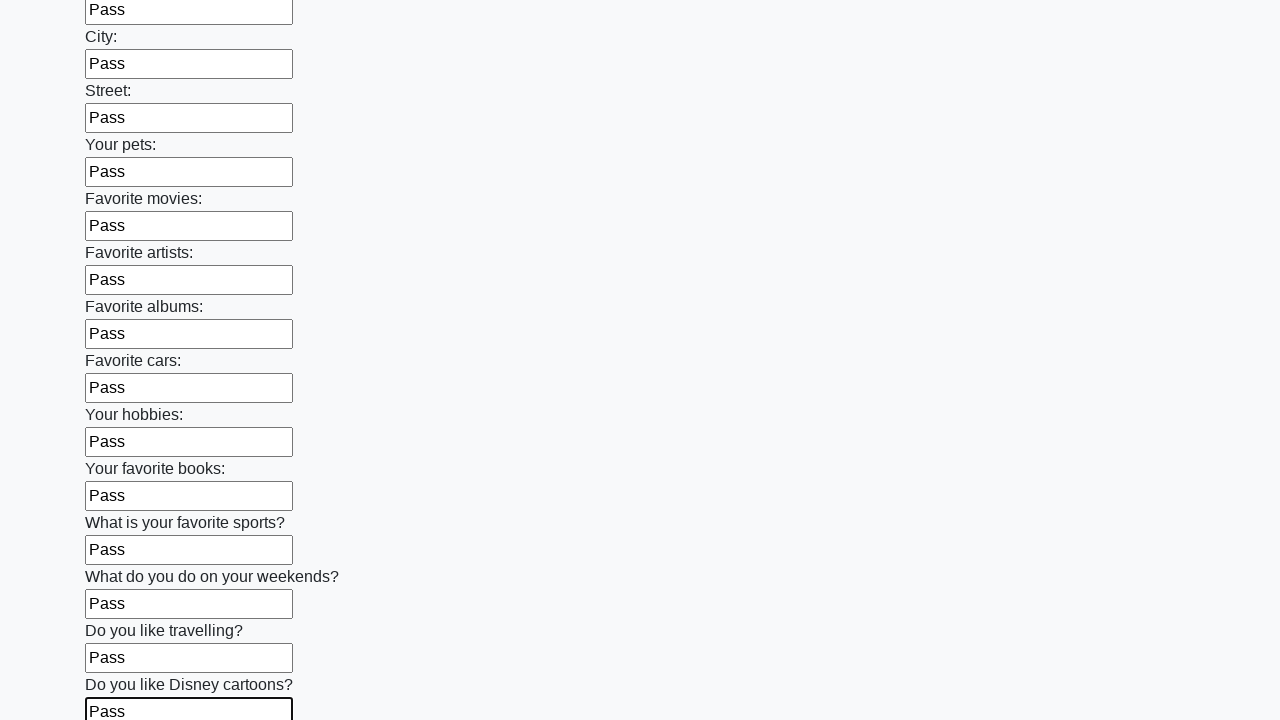

Filled input field with 'Pass' on input >> nth=17
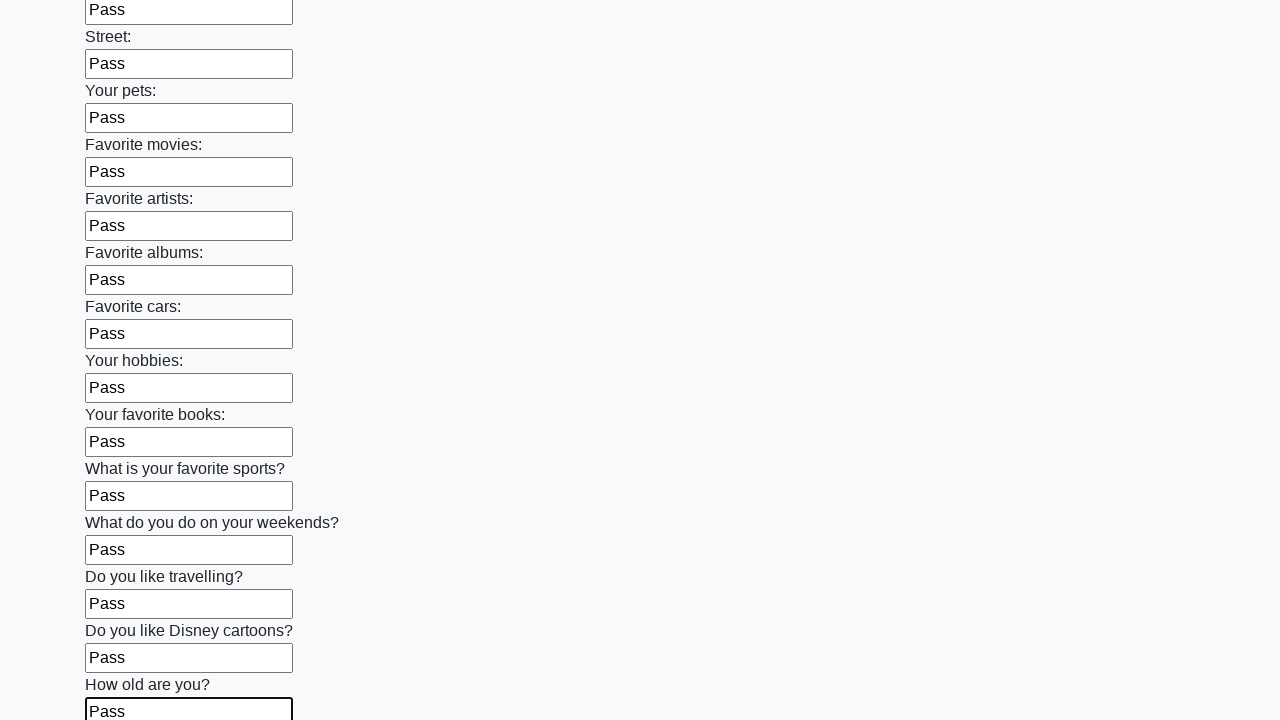

Filled input field with 'Pass' on input >> nth=18
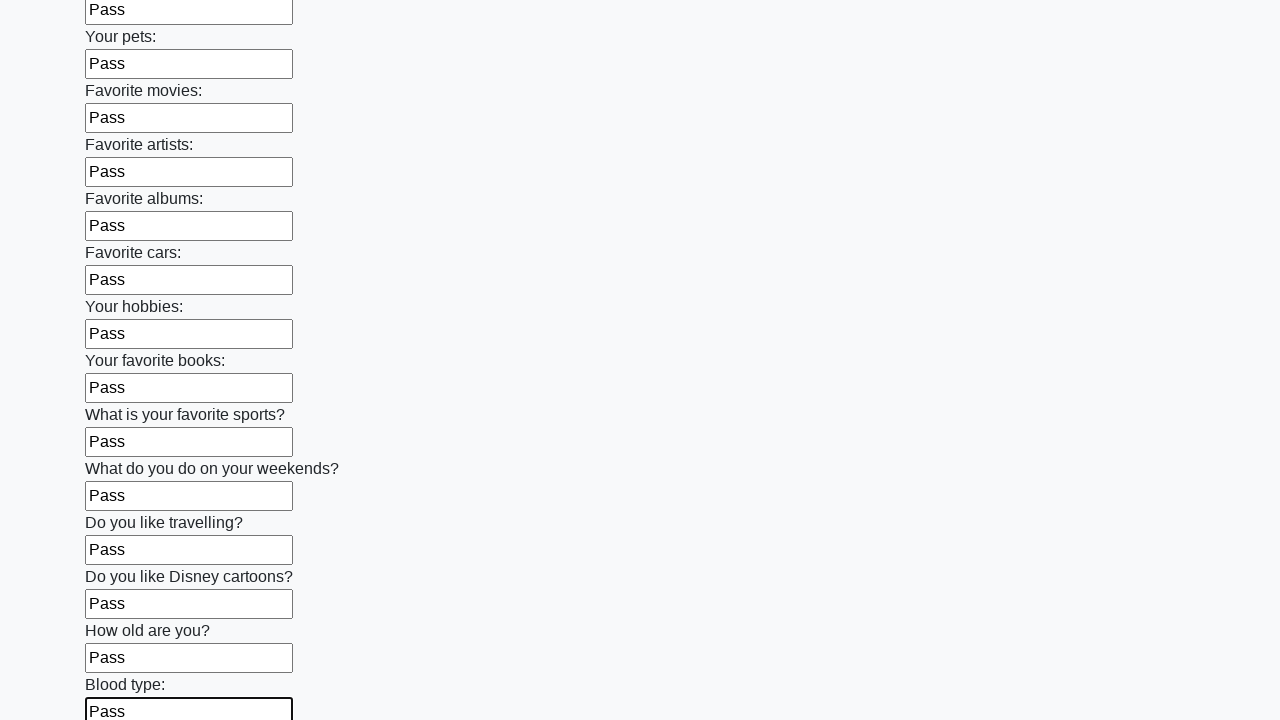

Filled input field with 'Pass' on input >> nth=19
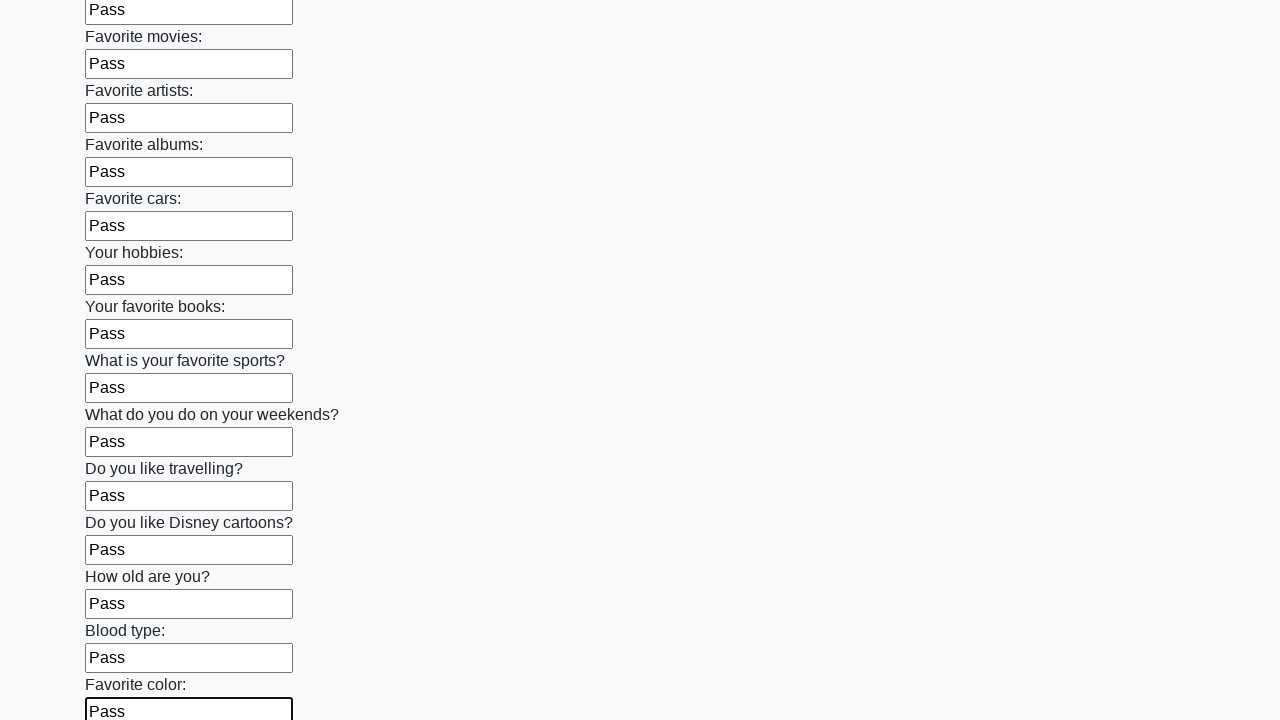

Filled input field with 'Pass' on input >> nth=20
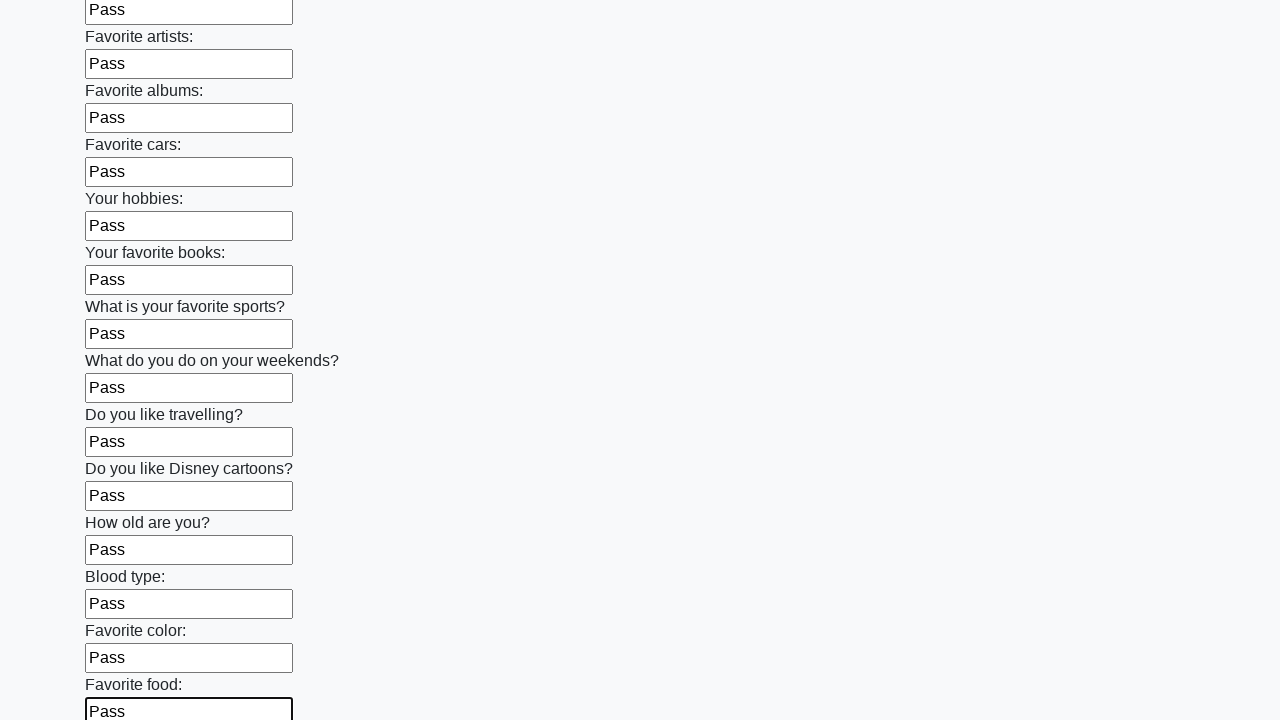

Filled input field with 'Pass' on input >> nth=21
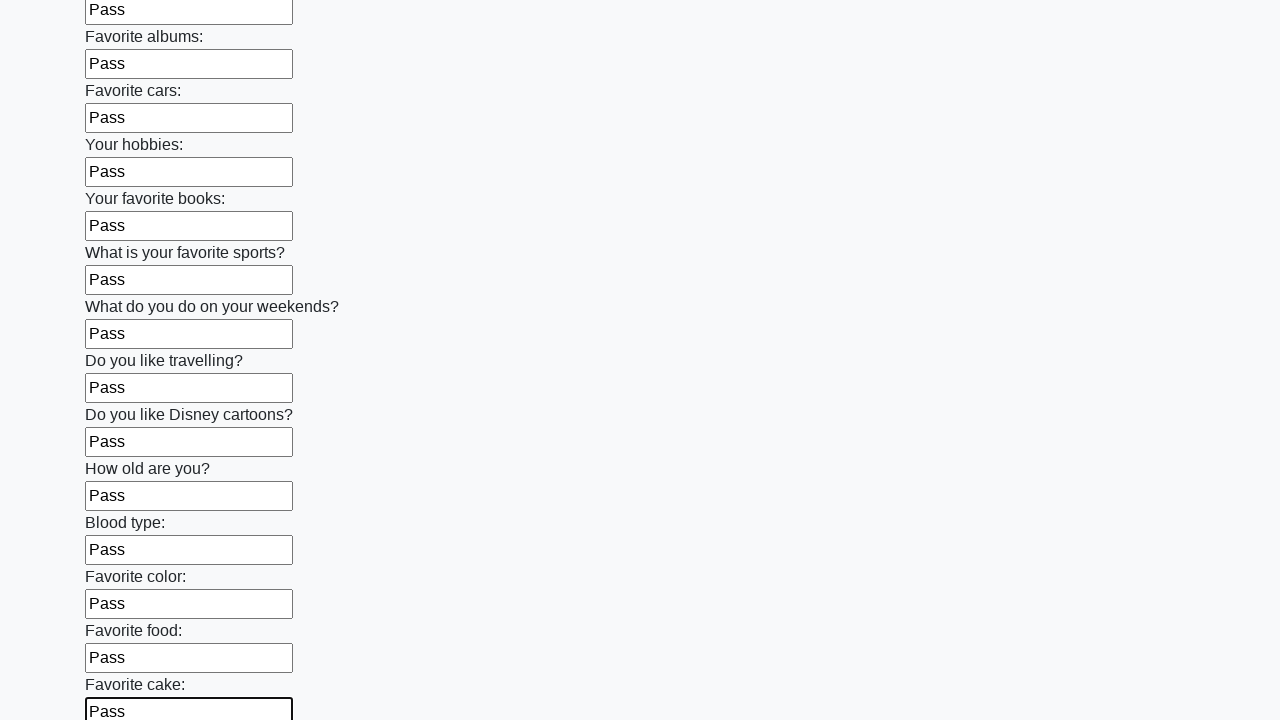

Filled input field with 'Pass' on input >> nth=22
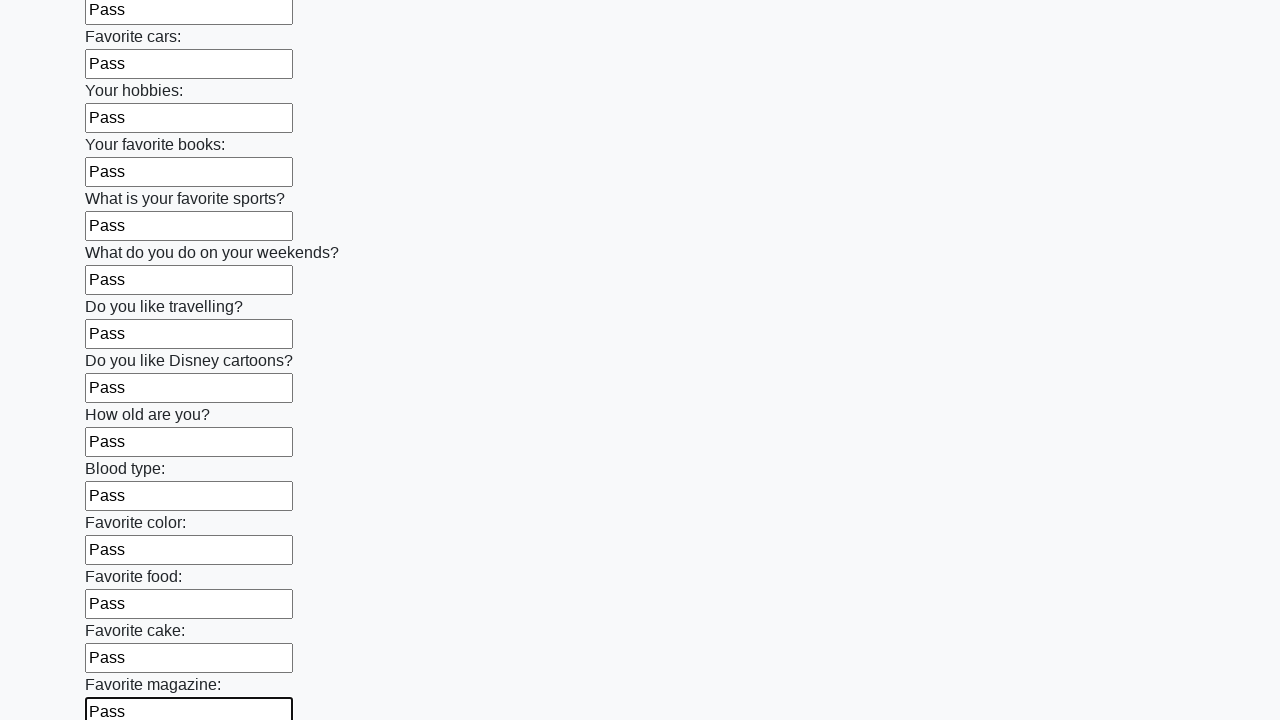

Filled input field with 'Pass' on input >> nth=23
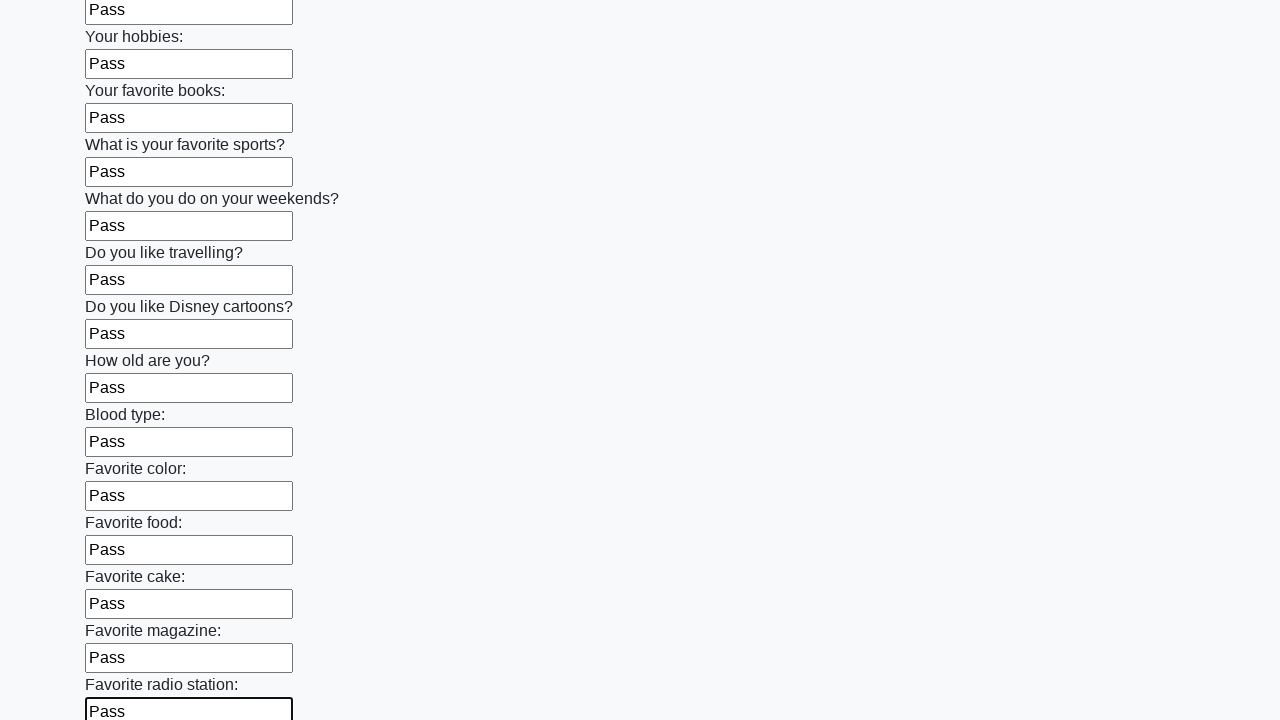

Filled input field with 'Pass' on input >> nth=24
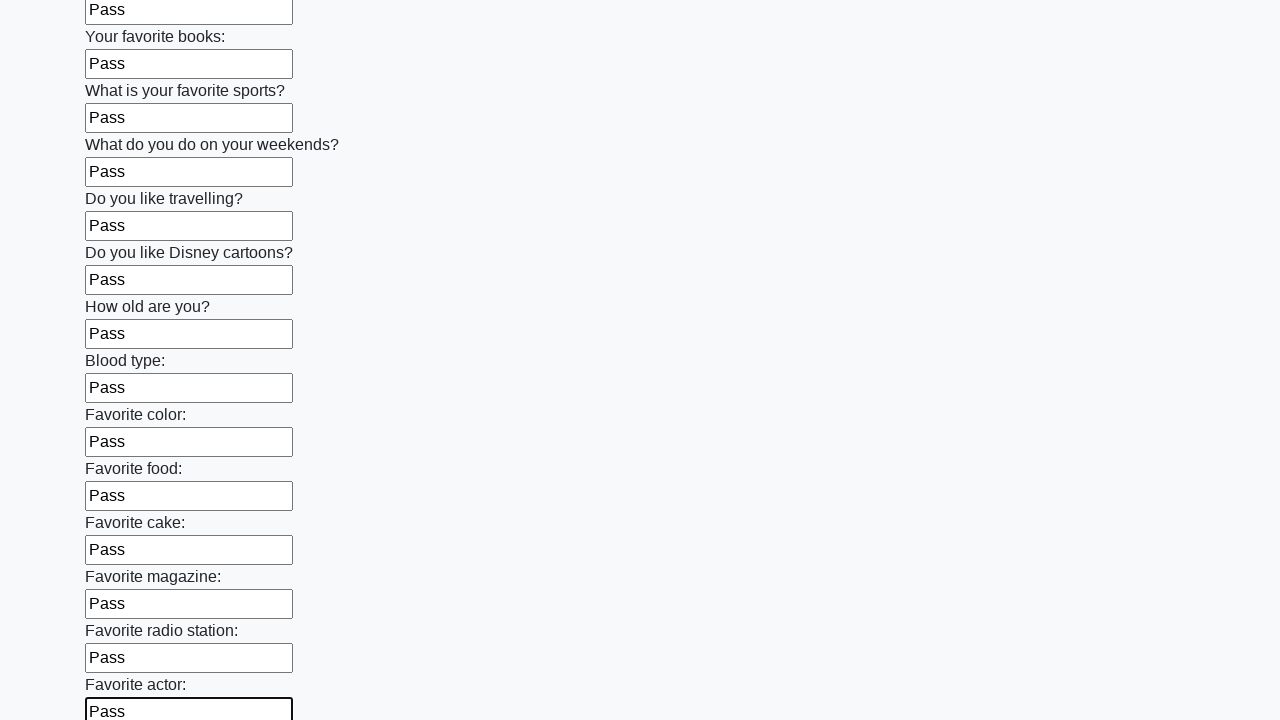

Filled input field with 'Pass' on input >> nth=25
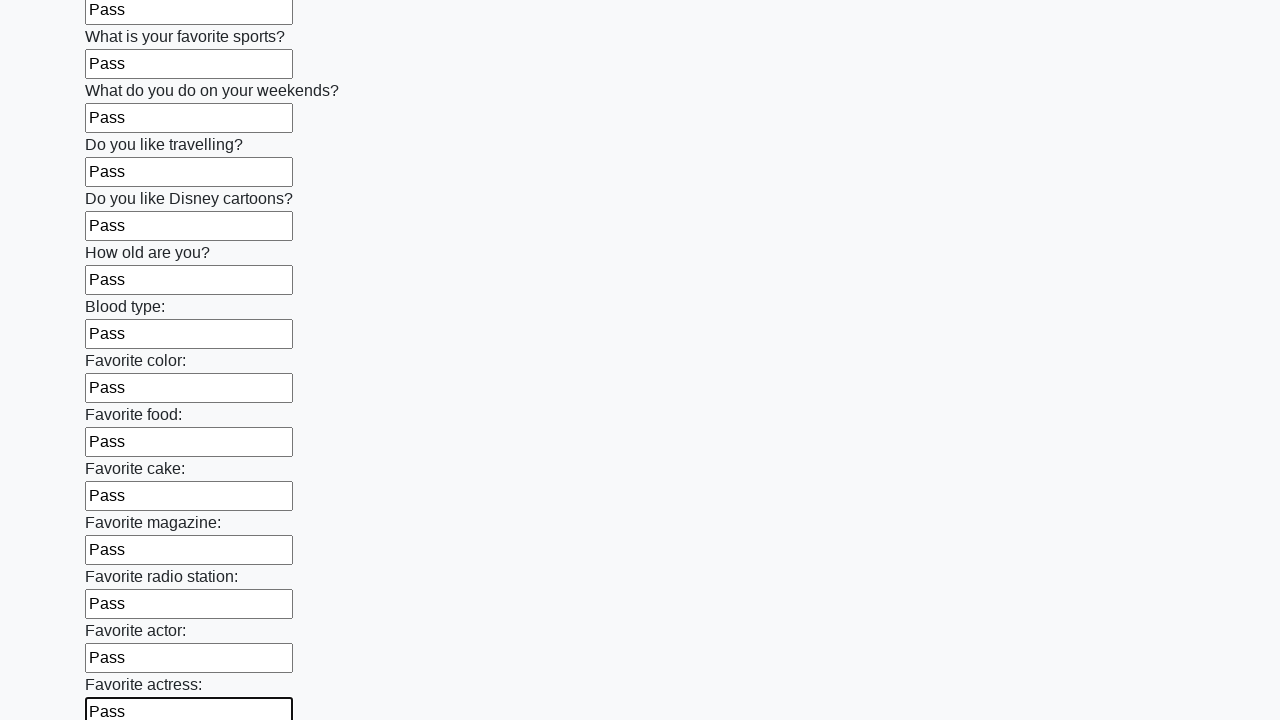

Filled input field with 'Pass' on input >> nth=26
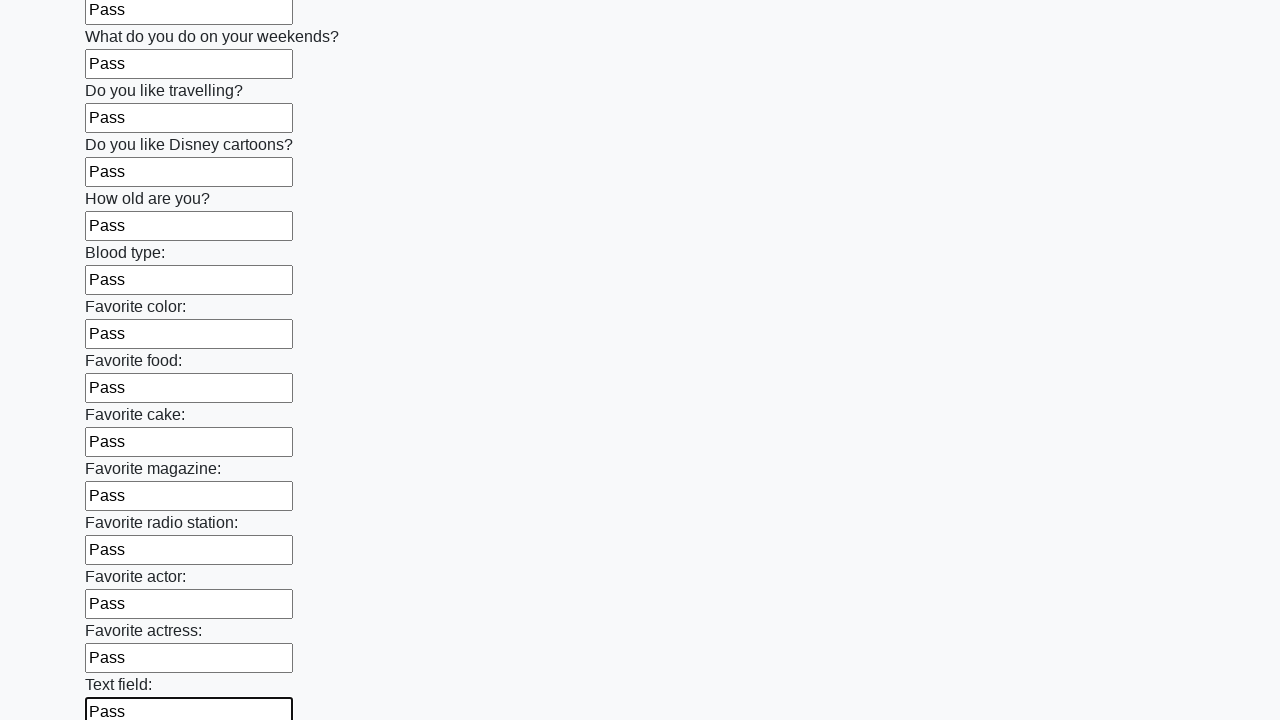

Filled input field with 'Pass' on input >> nth=27
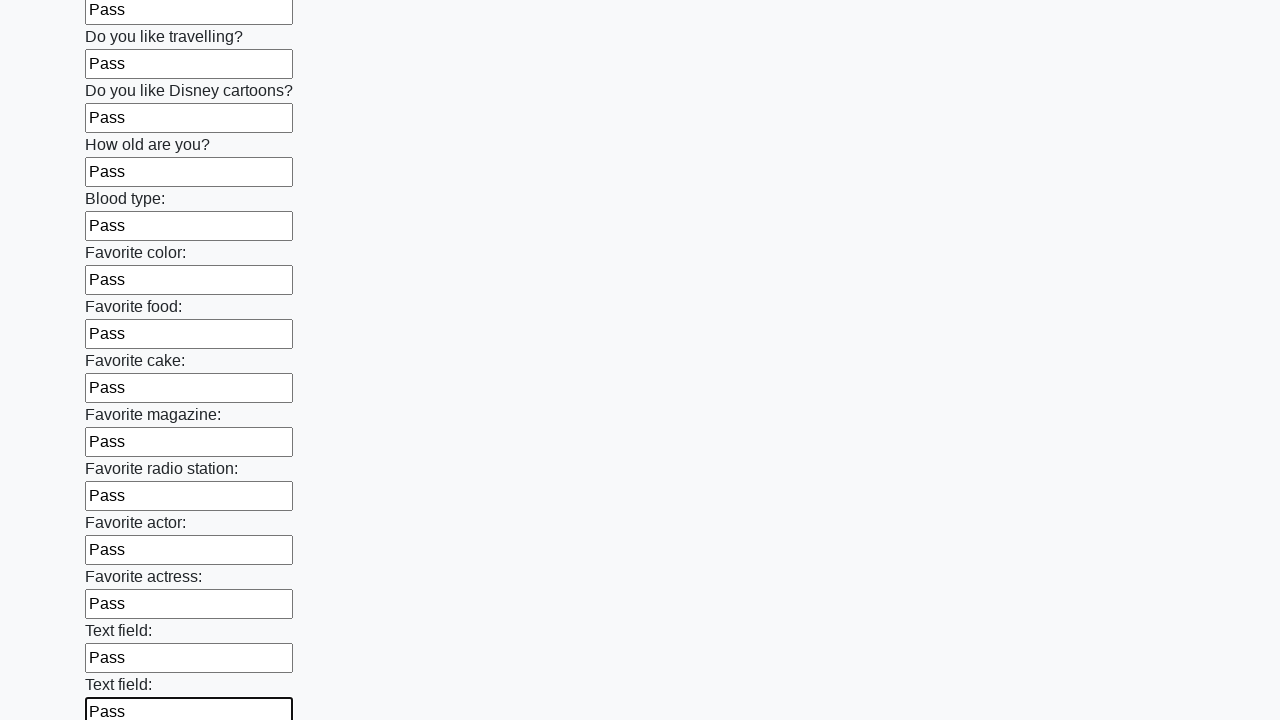

Filled input field with 'Pass' on input >> nth=28
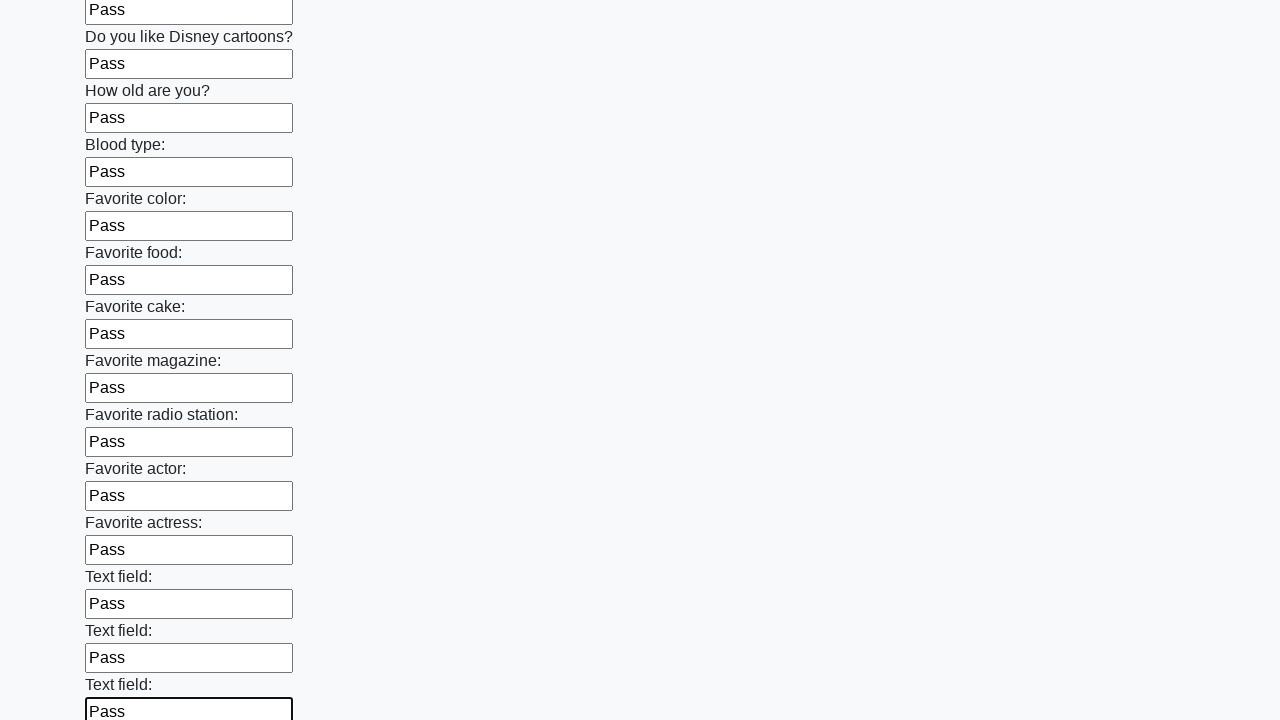

Filled input field with 'Pass' on input >> nth=29
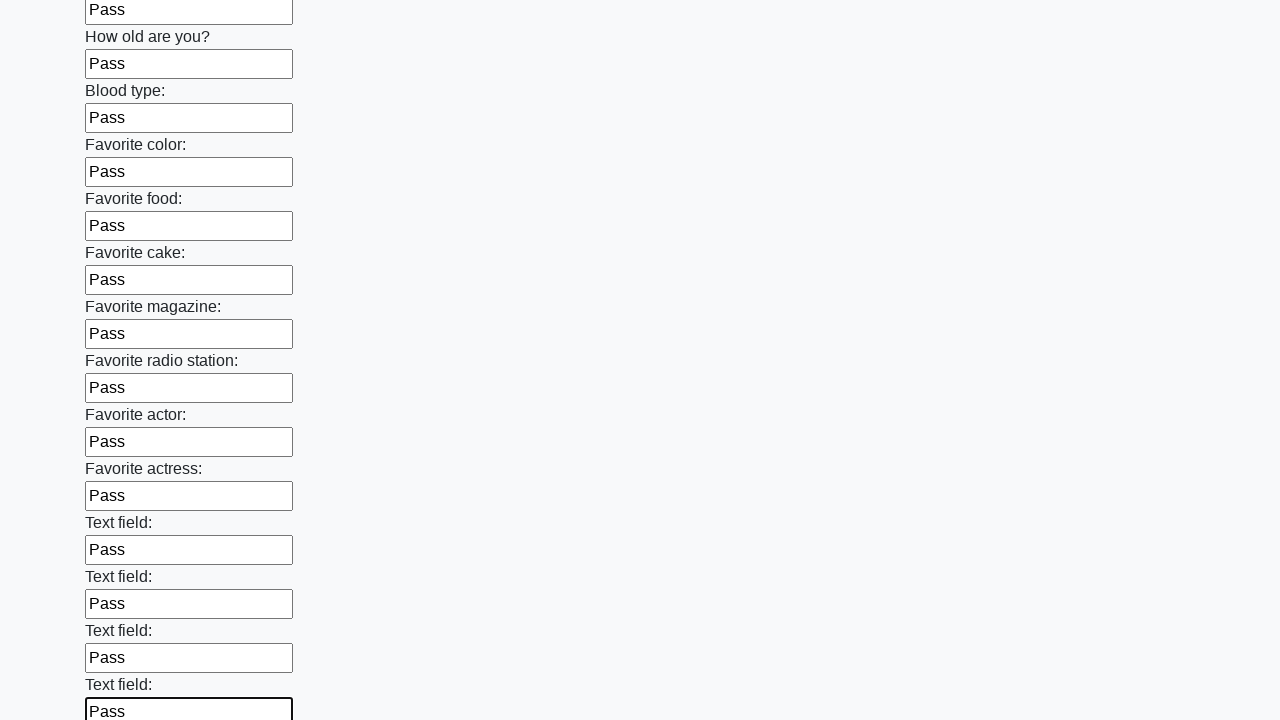

Filled input field with 'Pass' on input >> nth=30
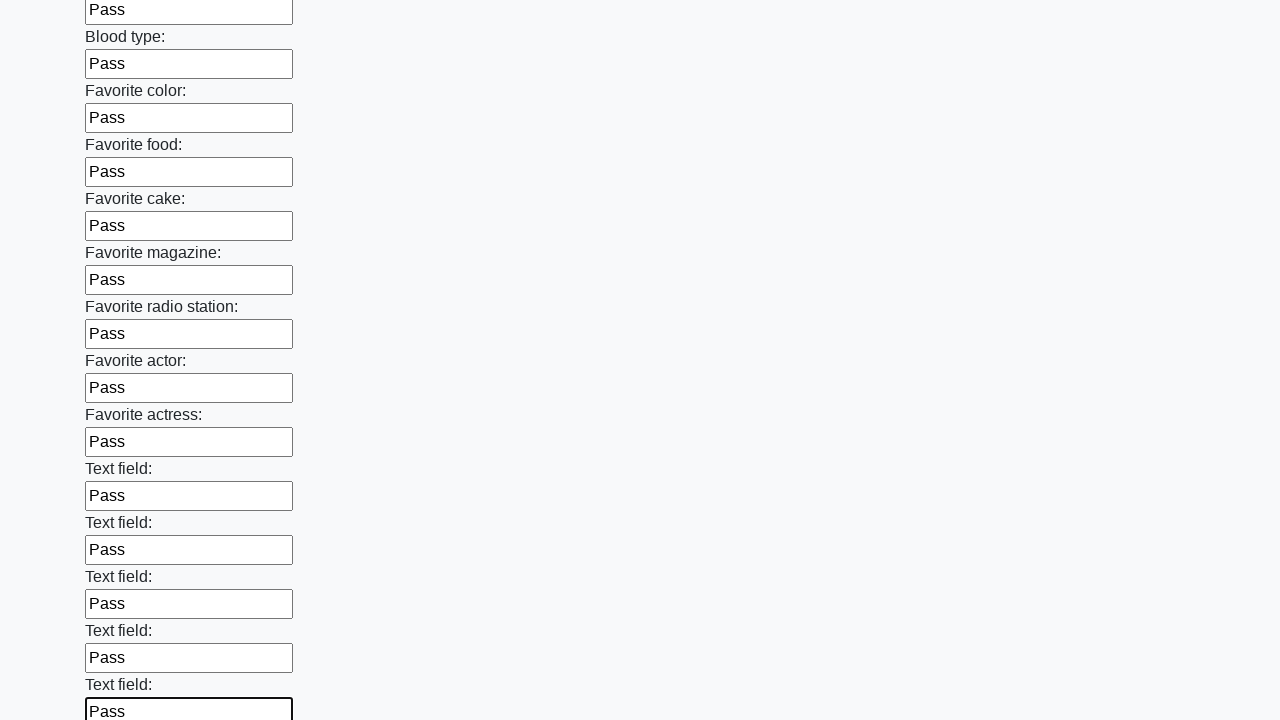

Filled input field with 'Pass' on input >> nth=31
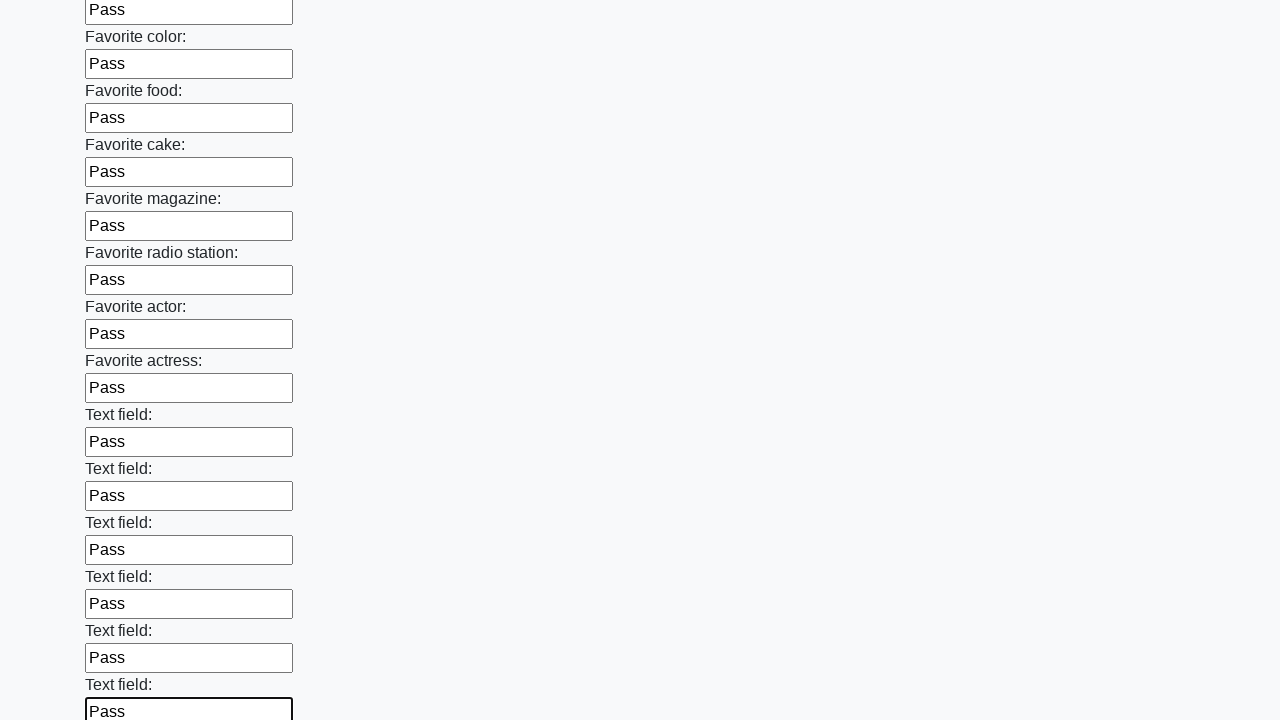

Filled input field with 'Pass' on input >> nth=32
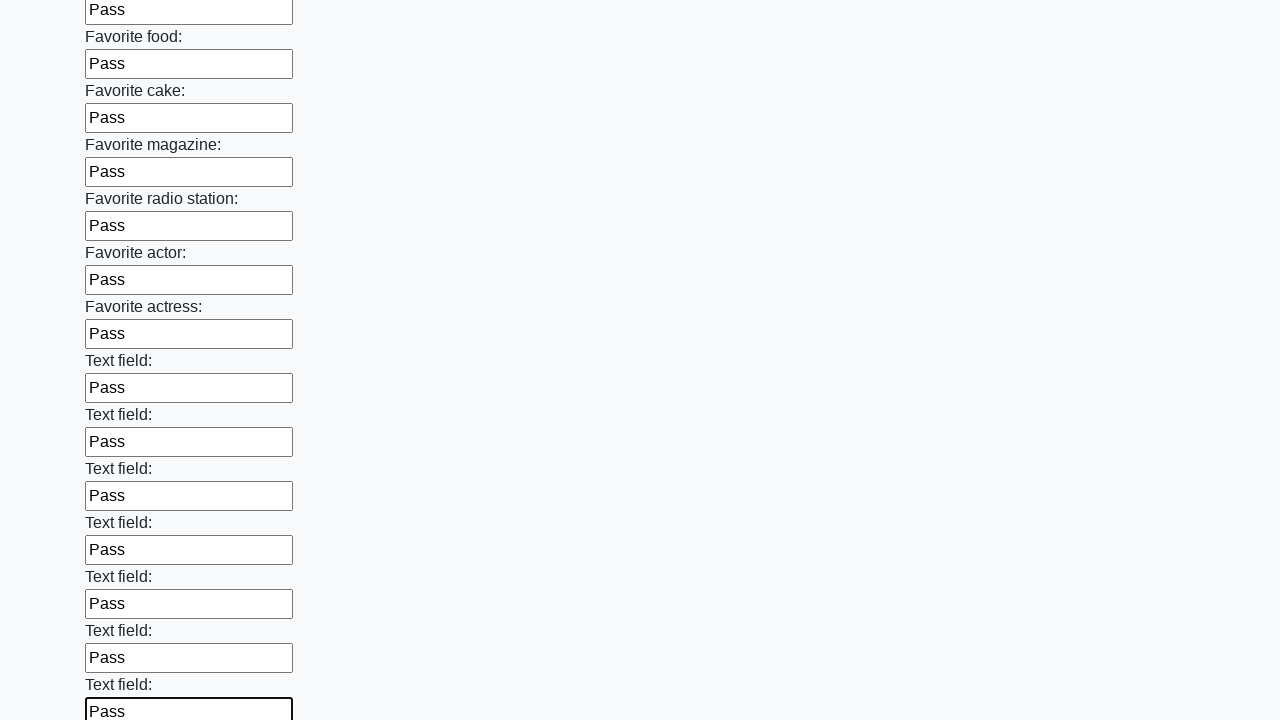

Filled input field with 'Pass' on input >> nth=33
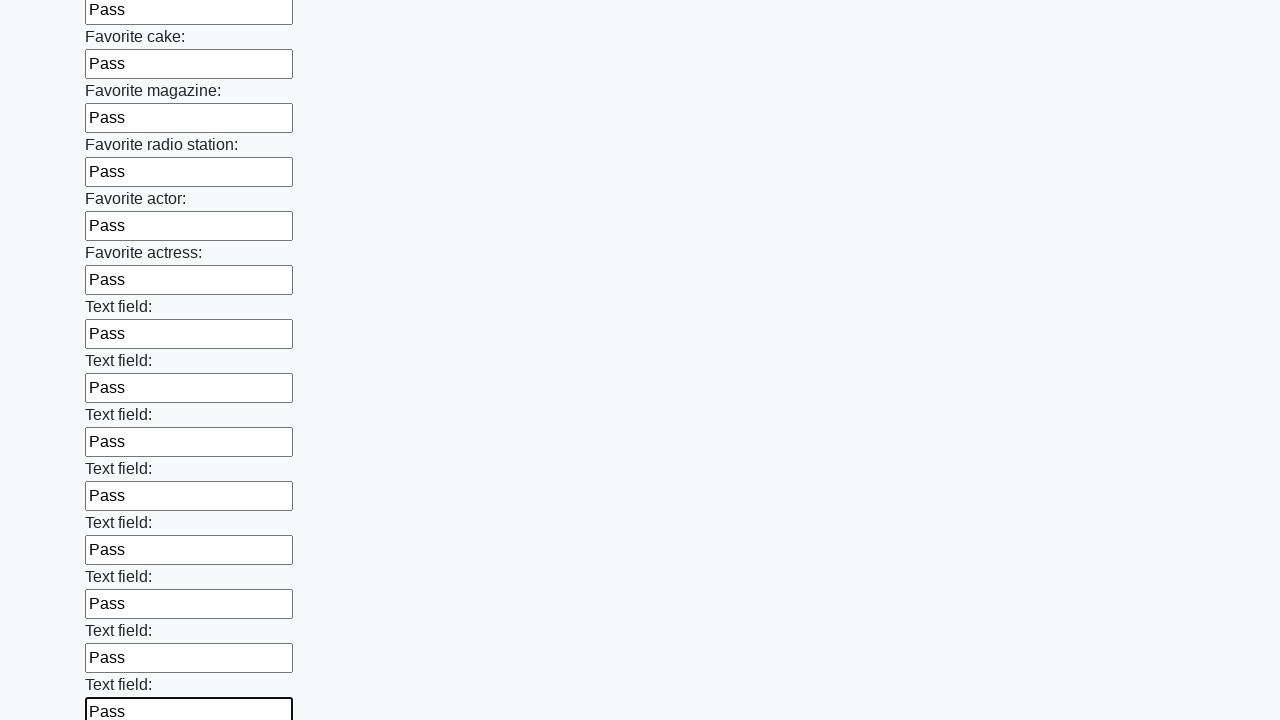

Filled input field with 'Pass' on input >> nth=34
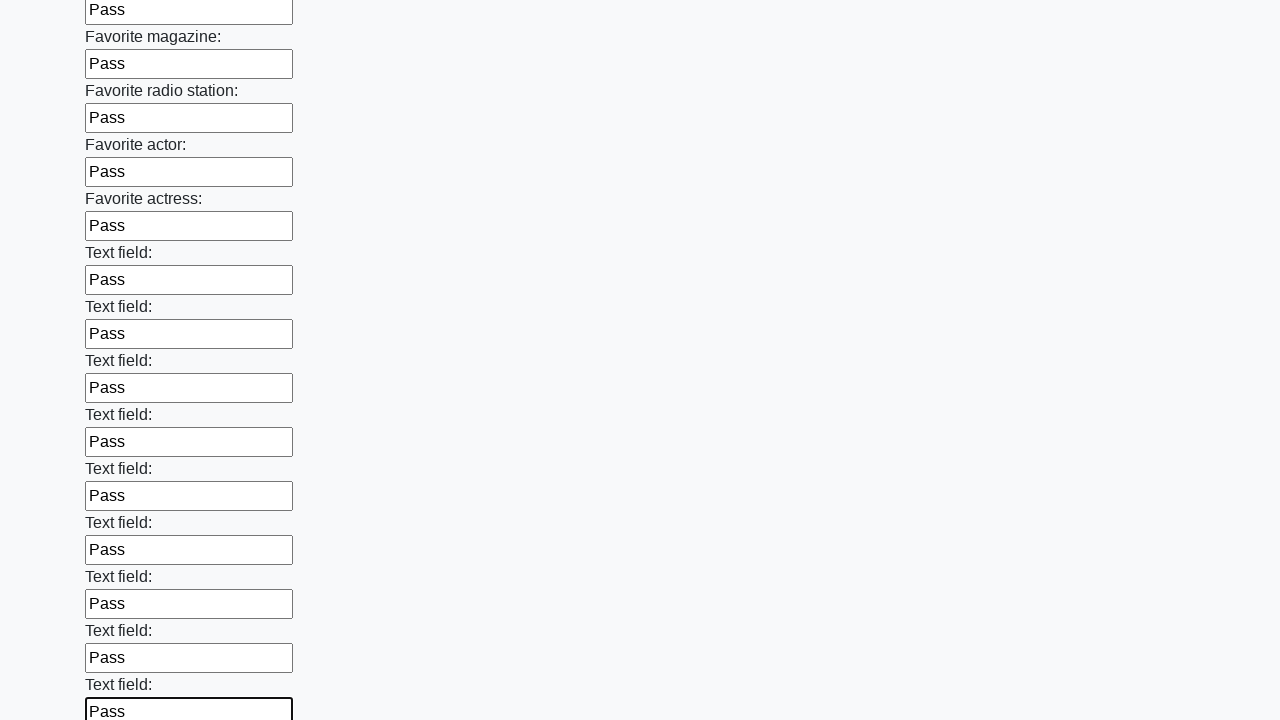

Filled input field with 'Pass' on input >> nth=35
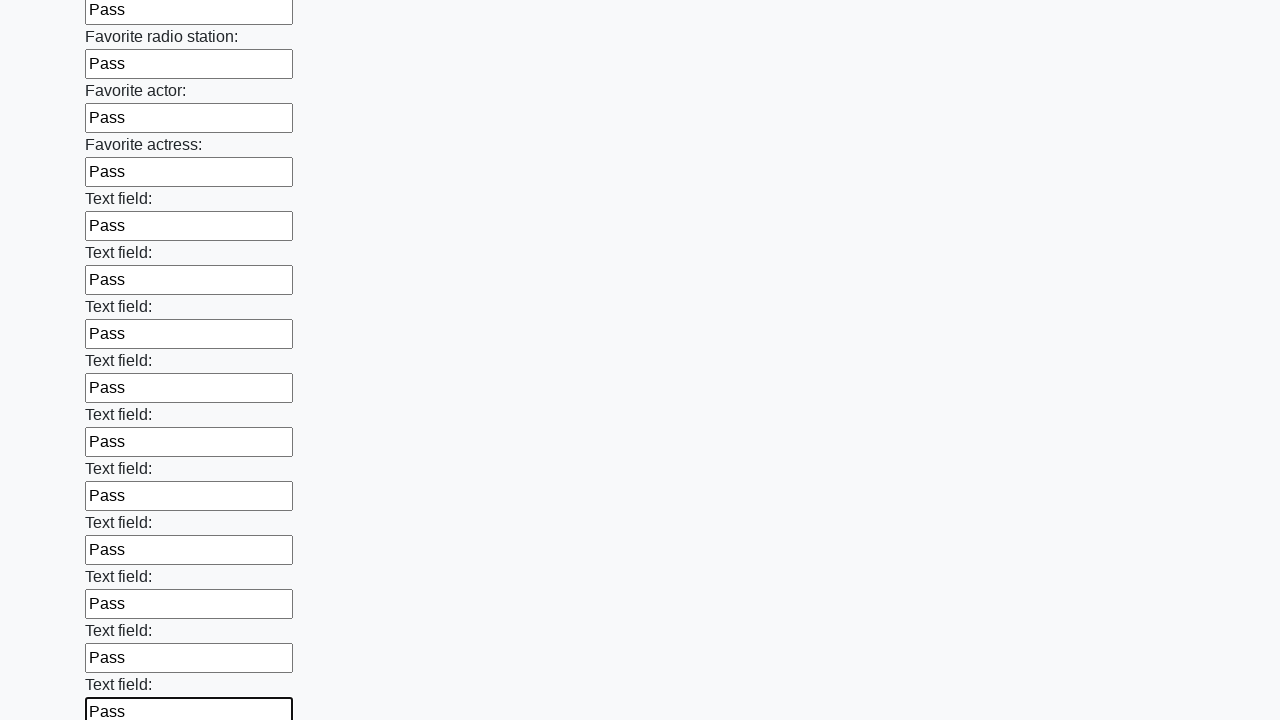

Filled input field with 'Pass' on input >> nth=36
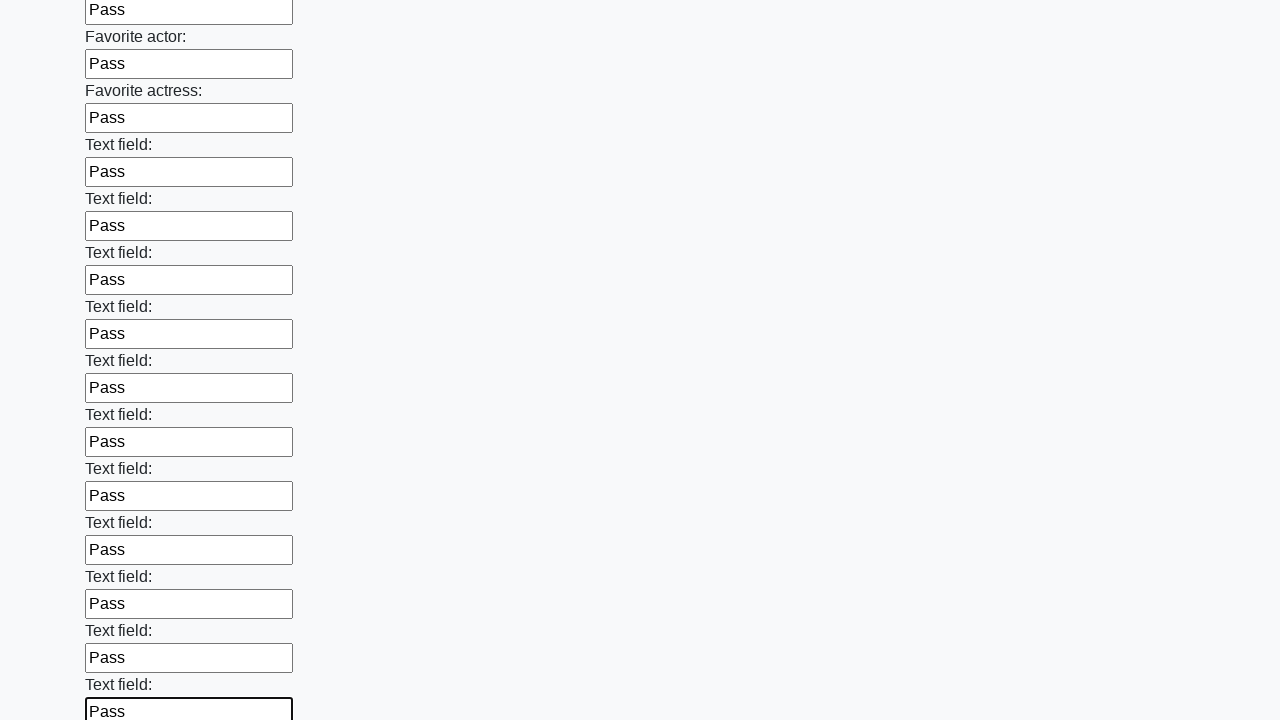

Filled input field with 'Pass' on input >> nth=37
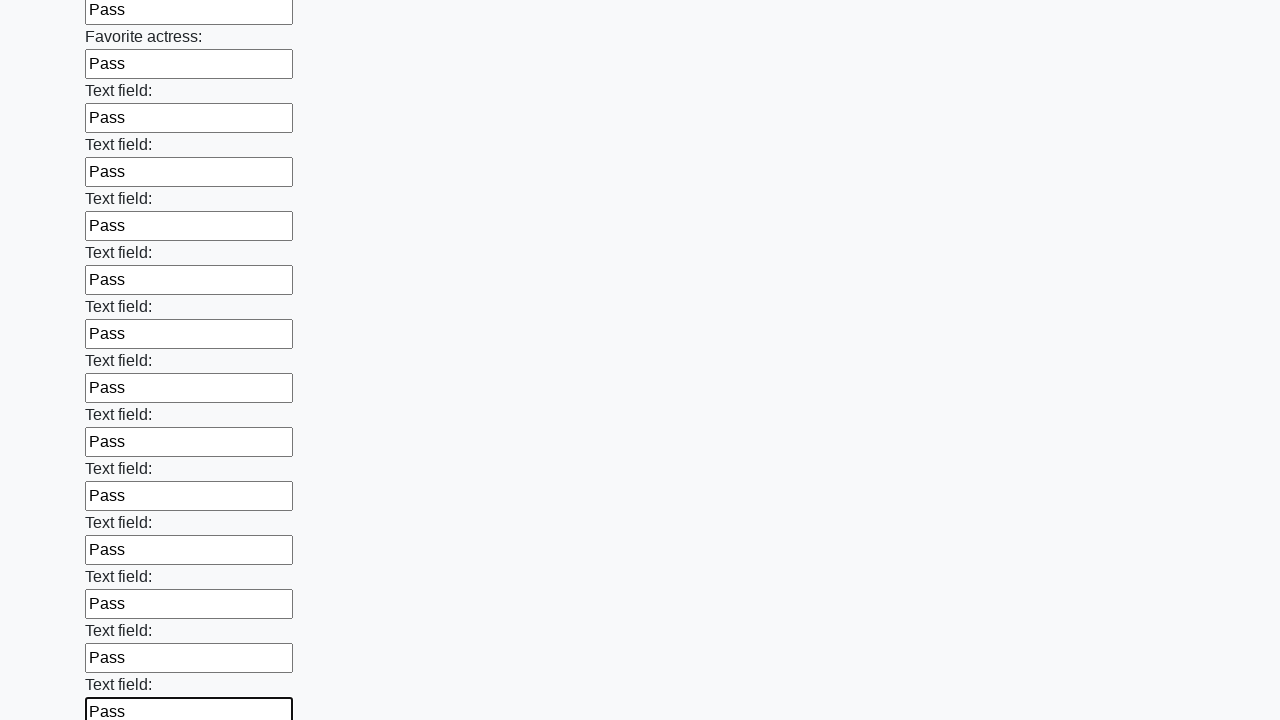

Filled input field with 'Pass' on input >> nth=38
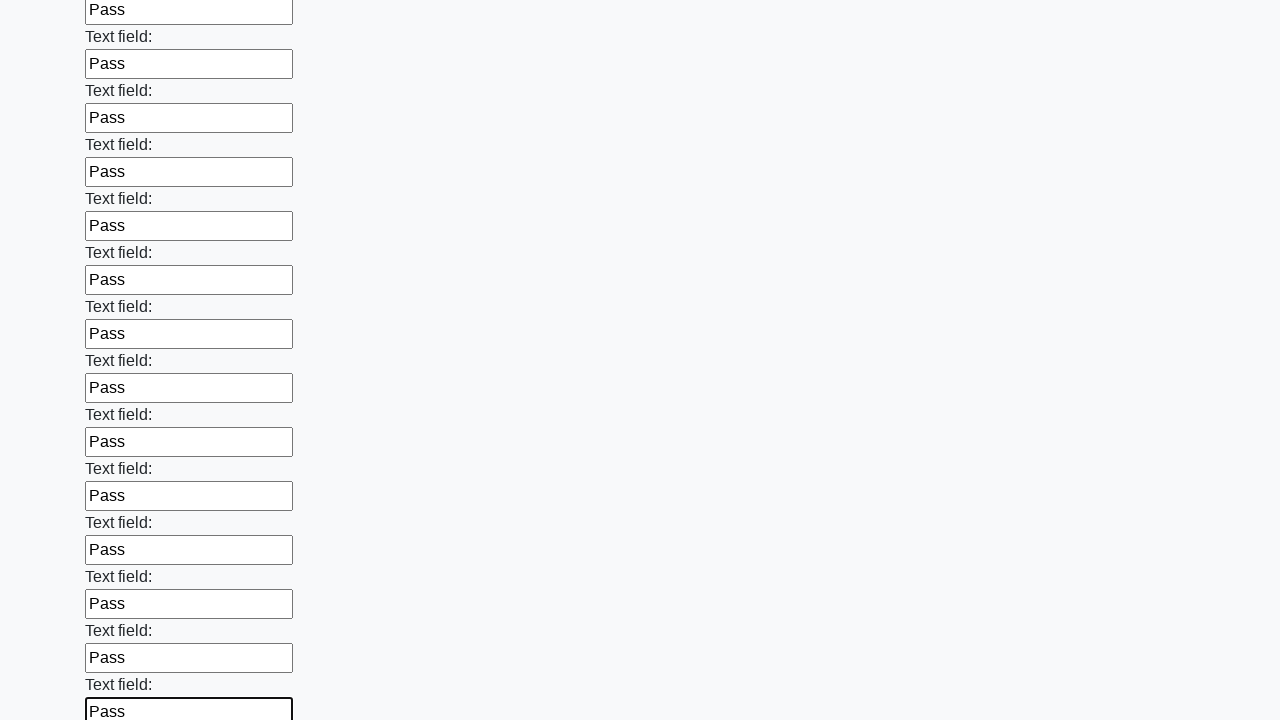

Filled input field with 'Pass' on input >> nth=39
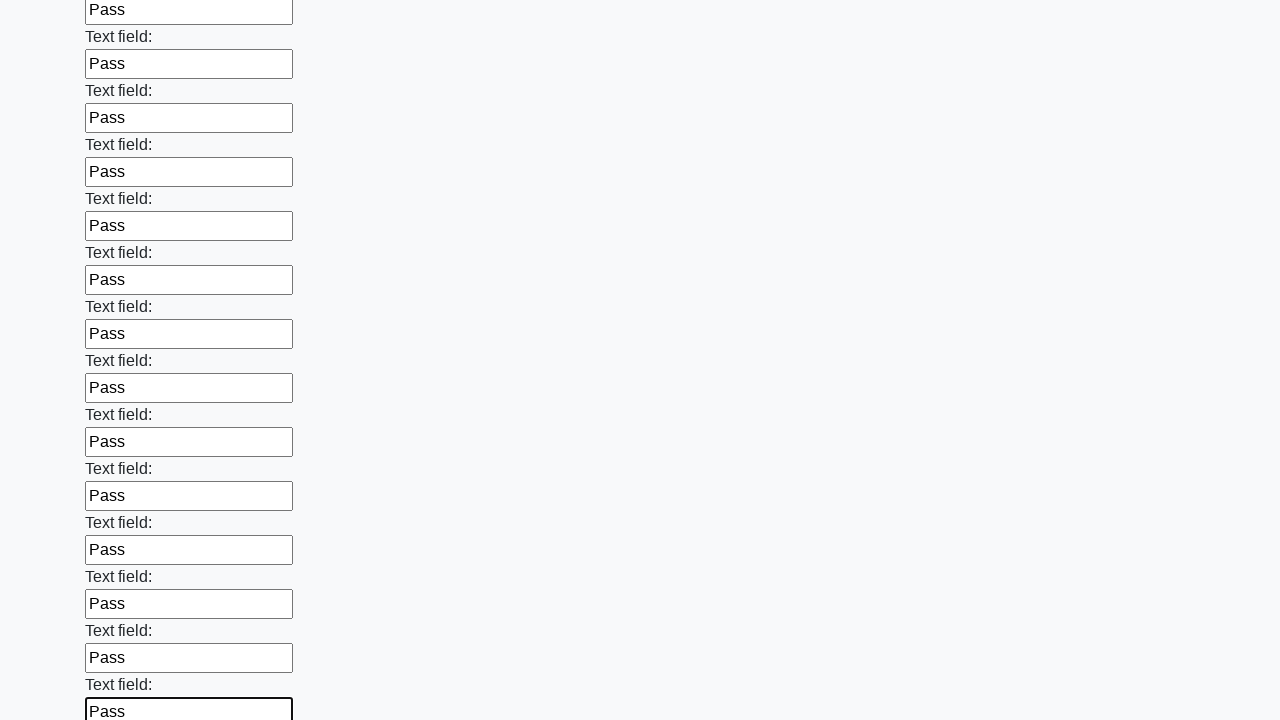

Filled input field with 'Pass' on input >> nth=40
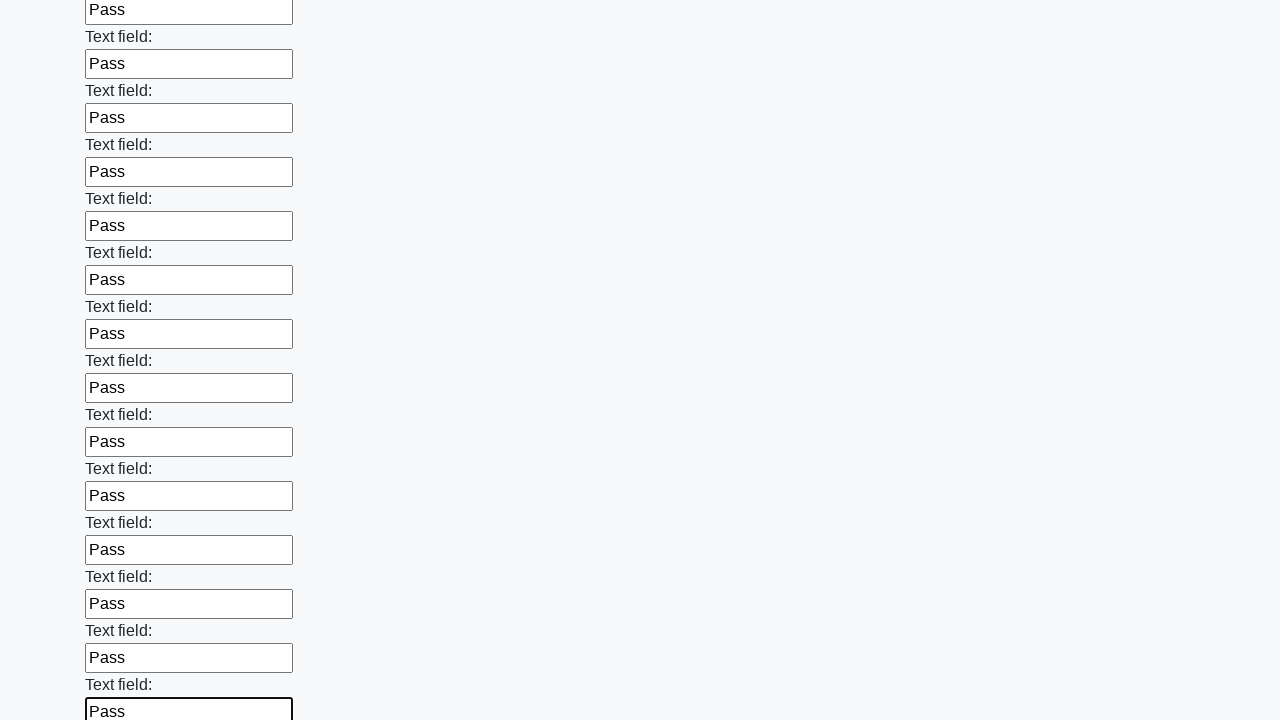

Filled input field with 'Pass' on input >> nth=41
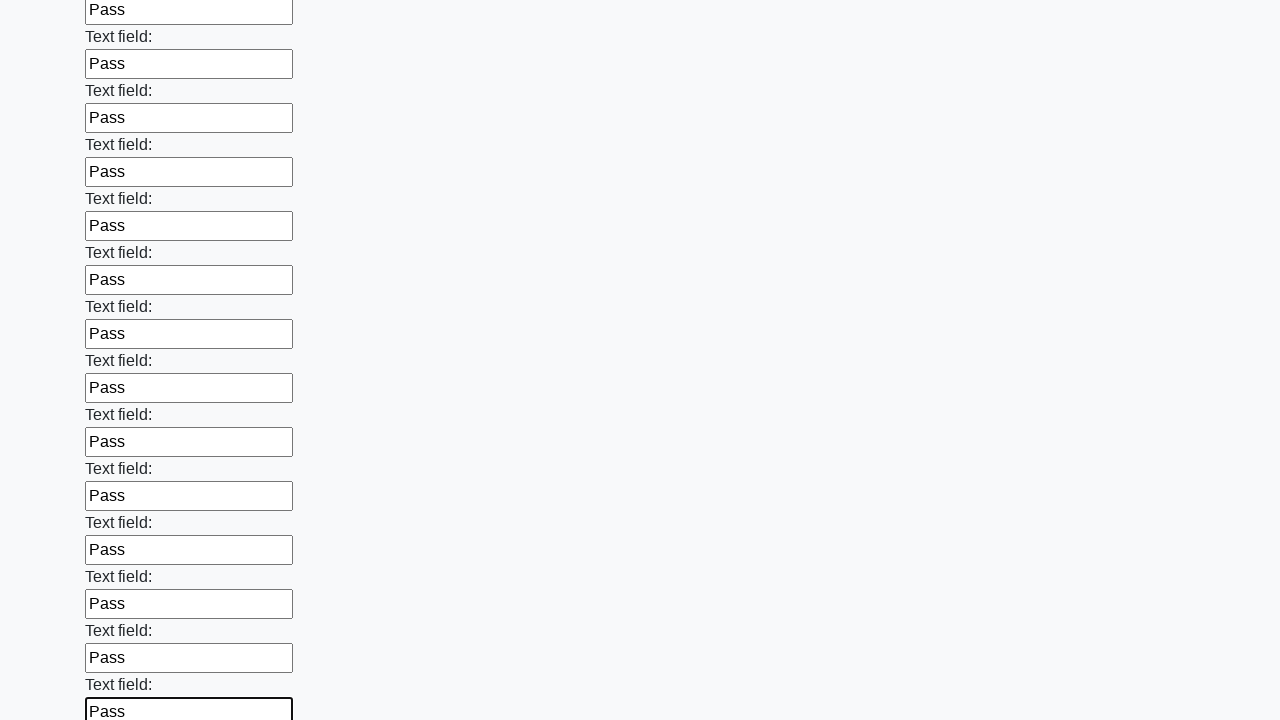

Filled input field with 'Pass' on input >> nth=42
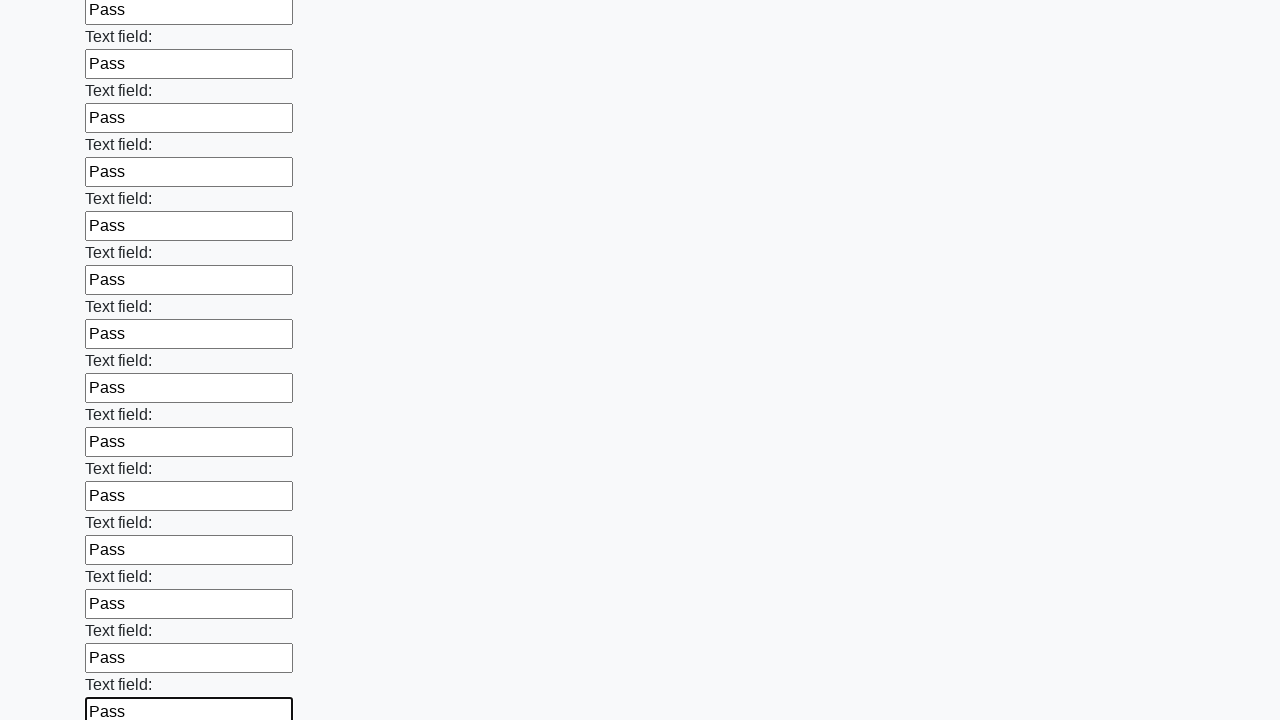

Filled input field with 'Pass' on input >> nth=43
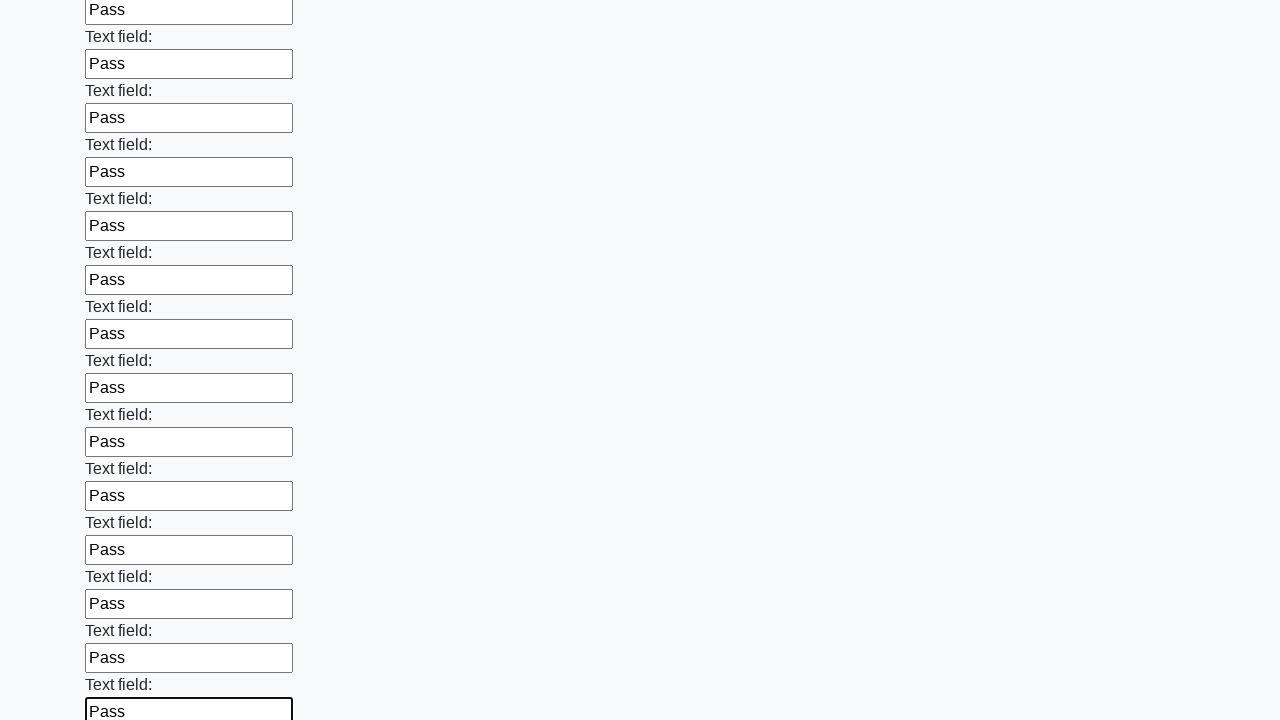

Filled input field with 'Pass' on input >> nth=44
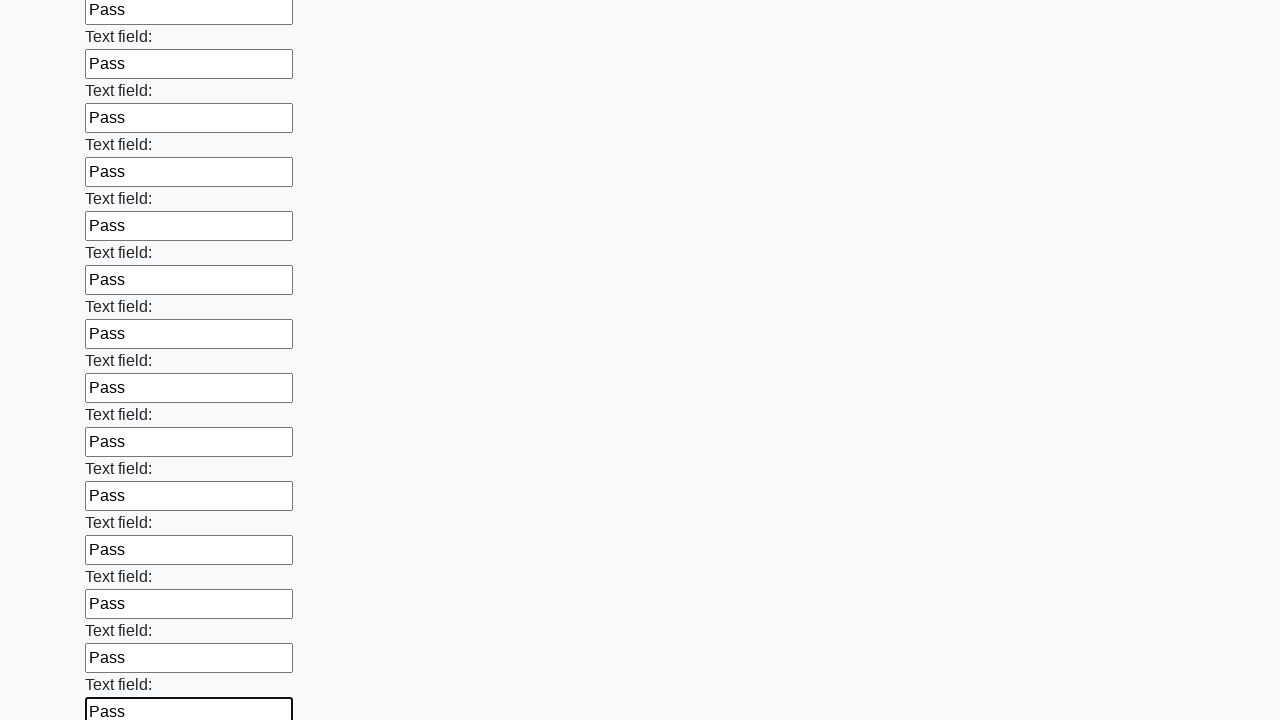

Filled input field with 'Pass' on input >> nth=45
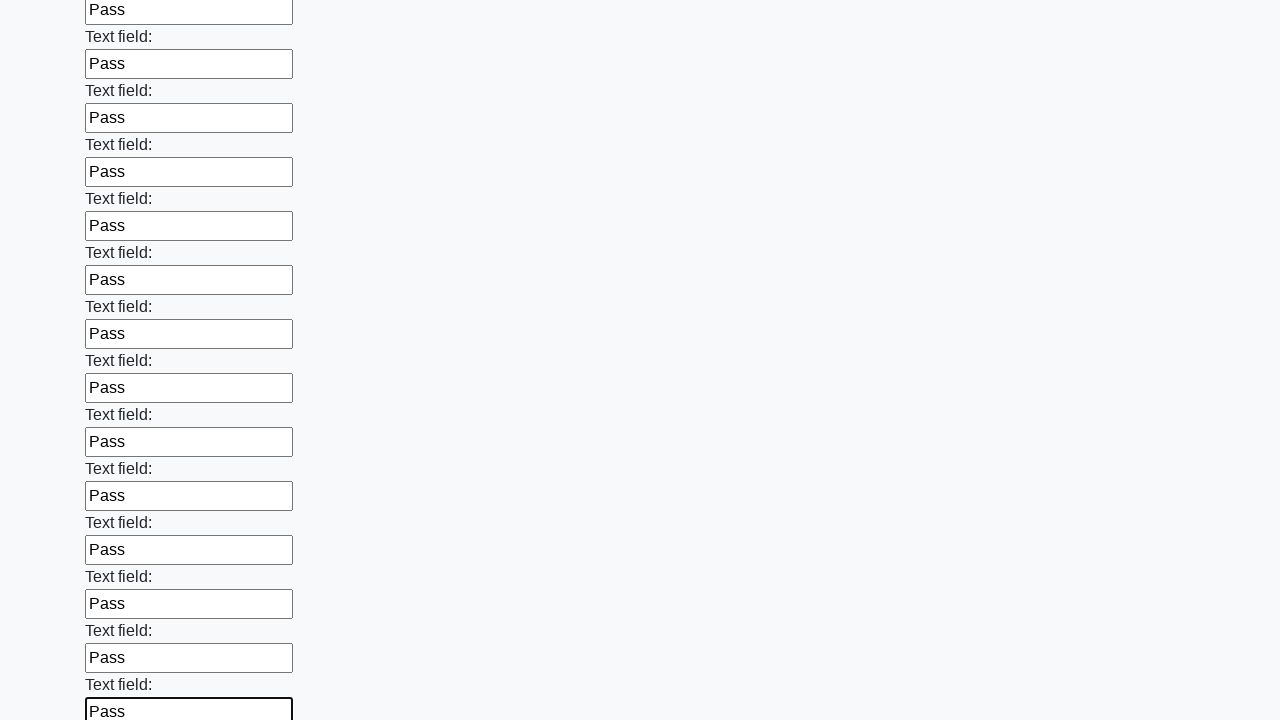

Filled input field with 'Pass' on input >> nth=46
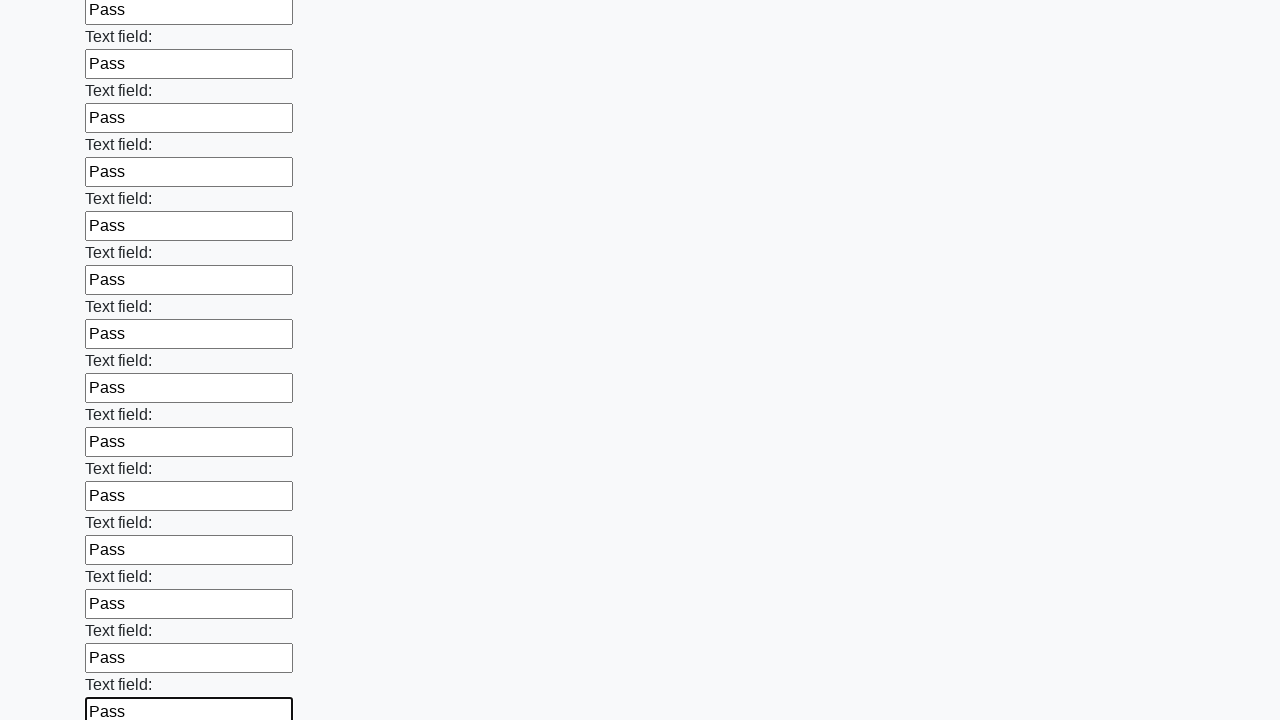

Filled input field with 'Pass' on input >> nth=47
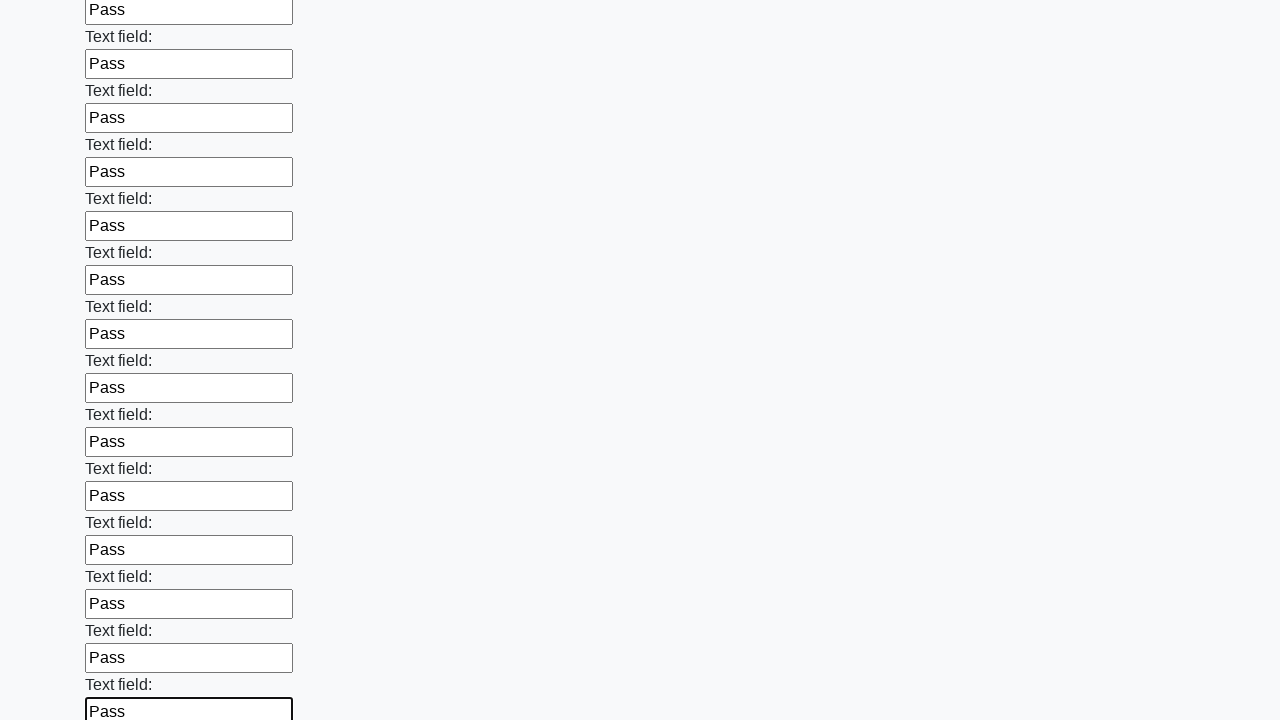

Filled input field with 'Pass' on input >> nth=48
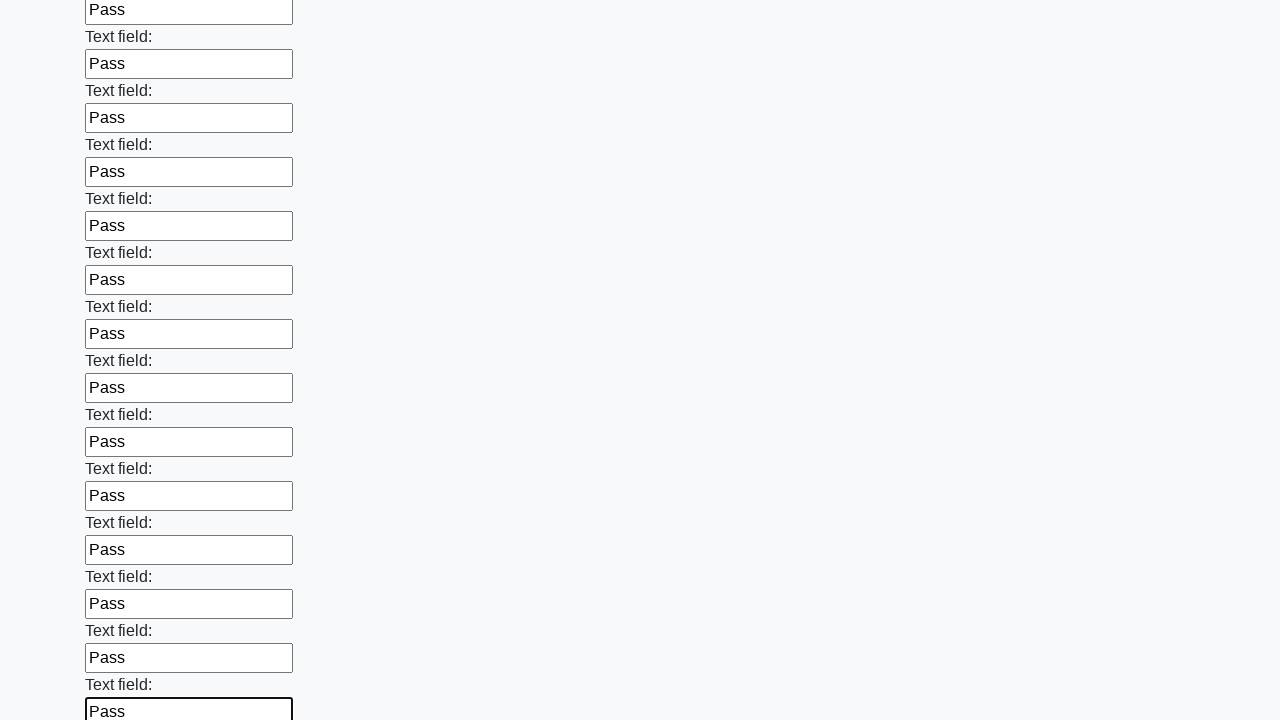

Filled input field with 'Pass' on input >> nth=49
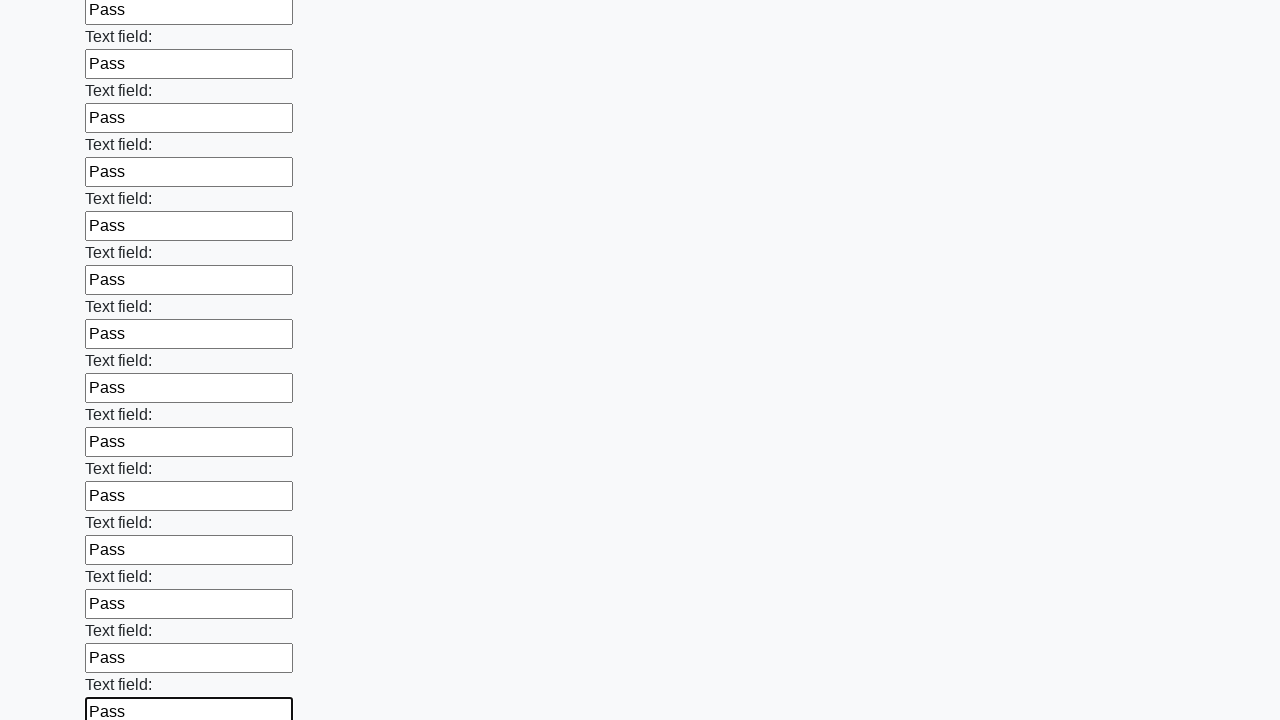

Filled input field with 'Pass' on input >> nth=50
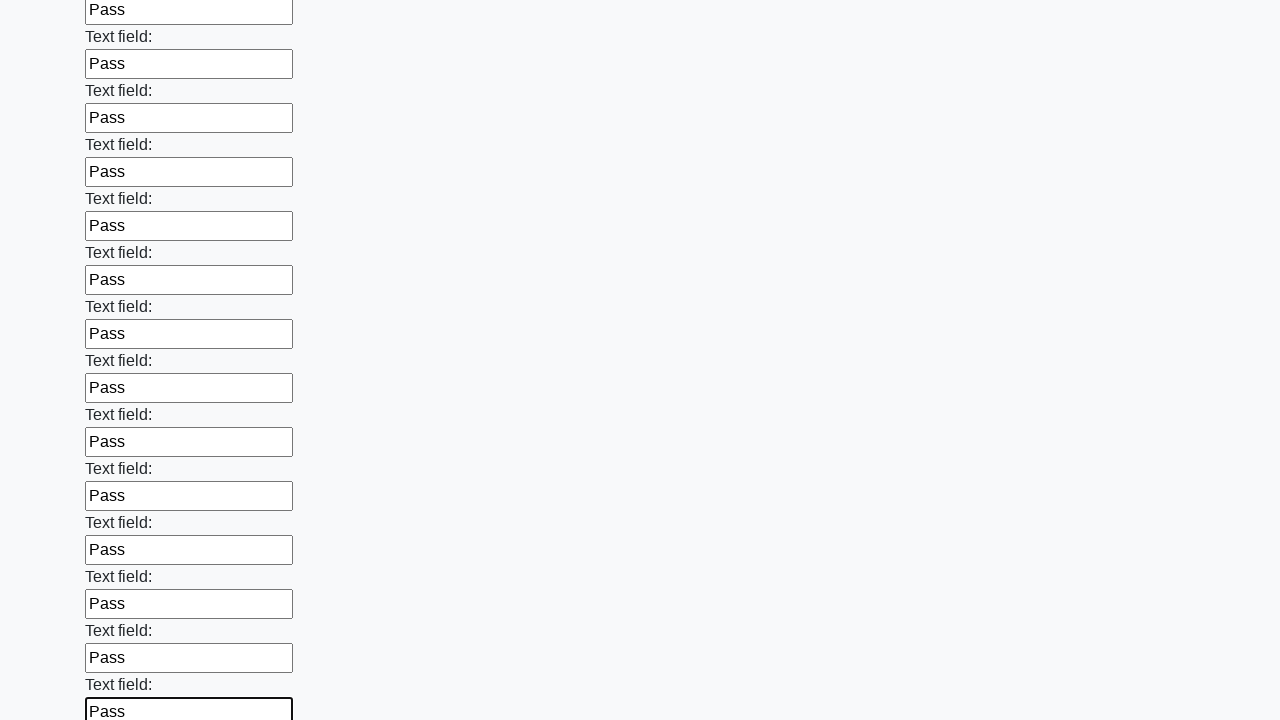

Filled input field with 'Pass' on input >> nth=51
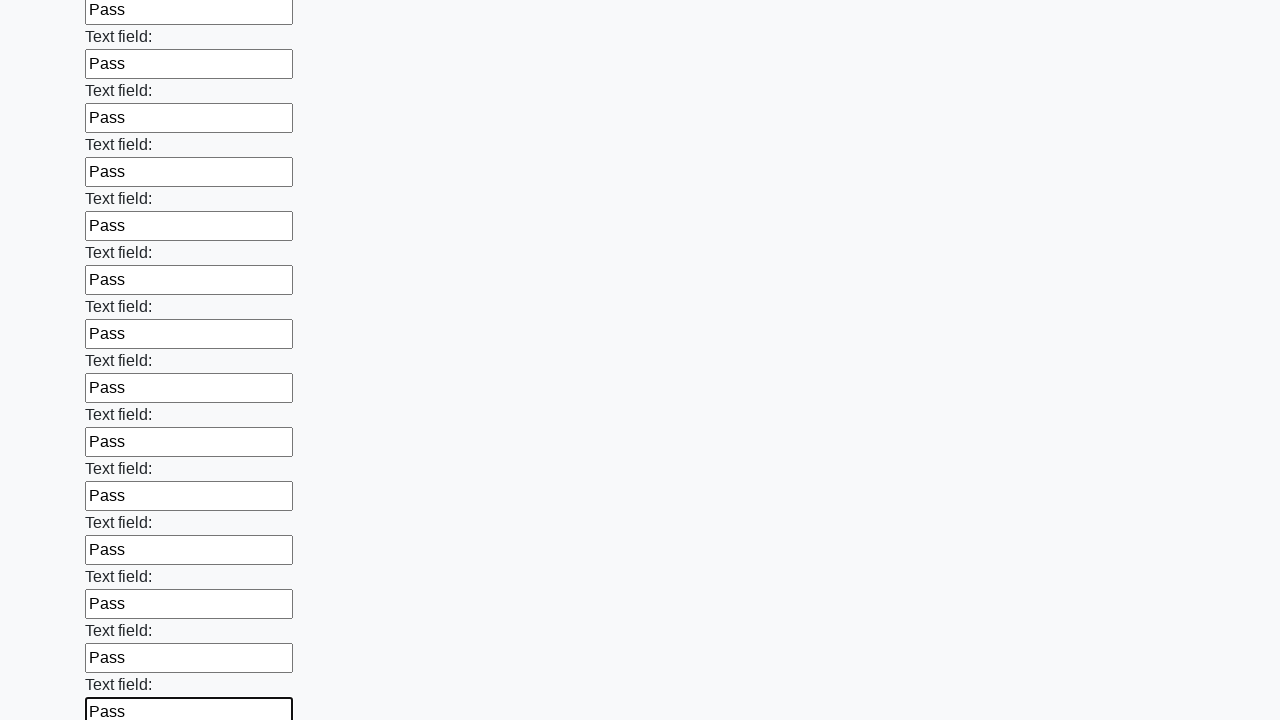

Filled input field with 'Pass' on input >> nth=52
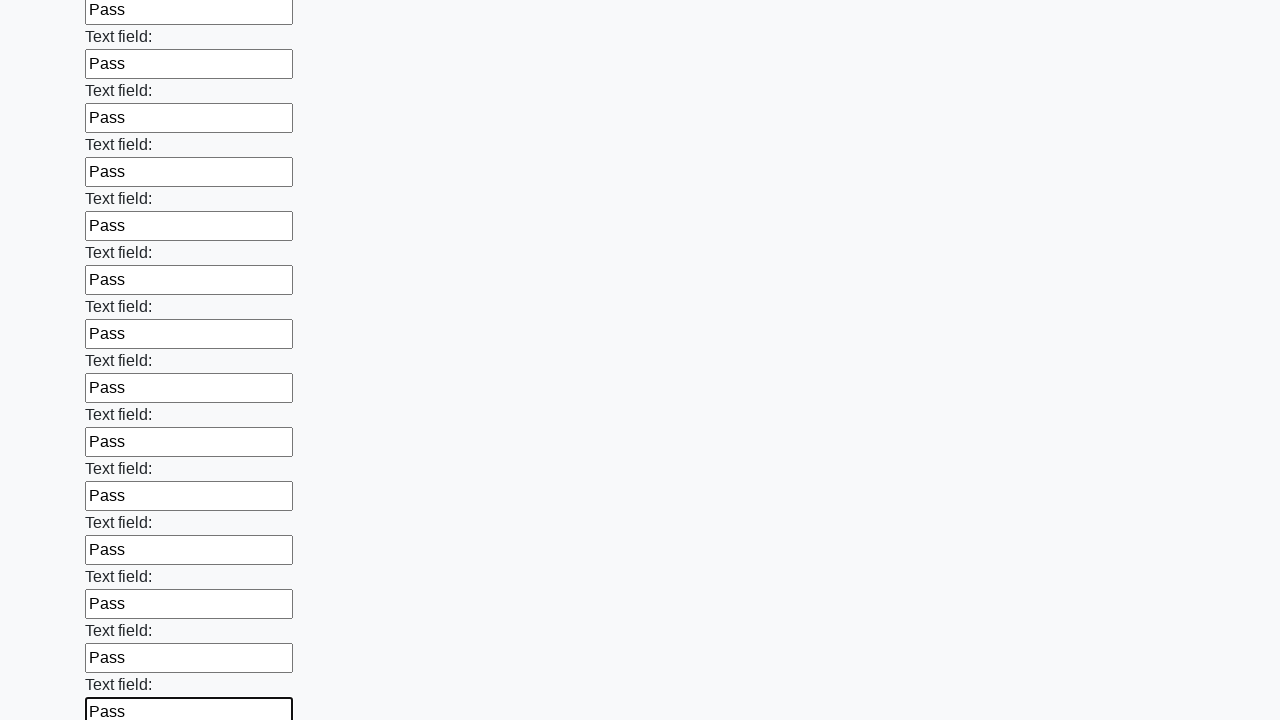

Filled input field with 'Pass' on input >> nth=53
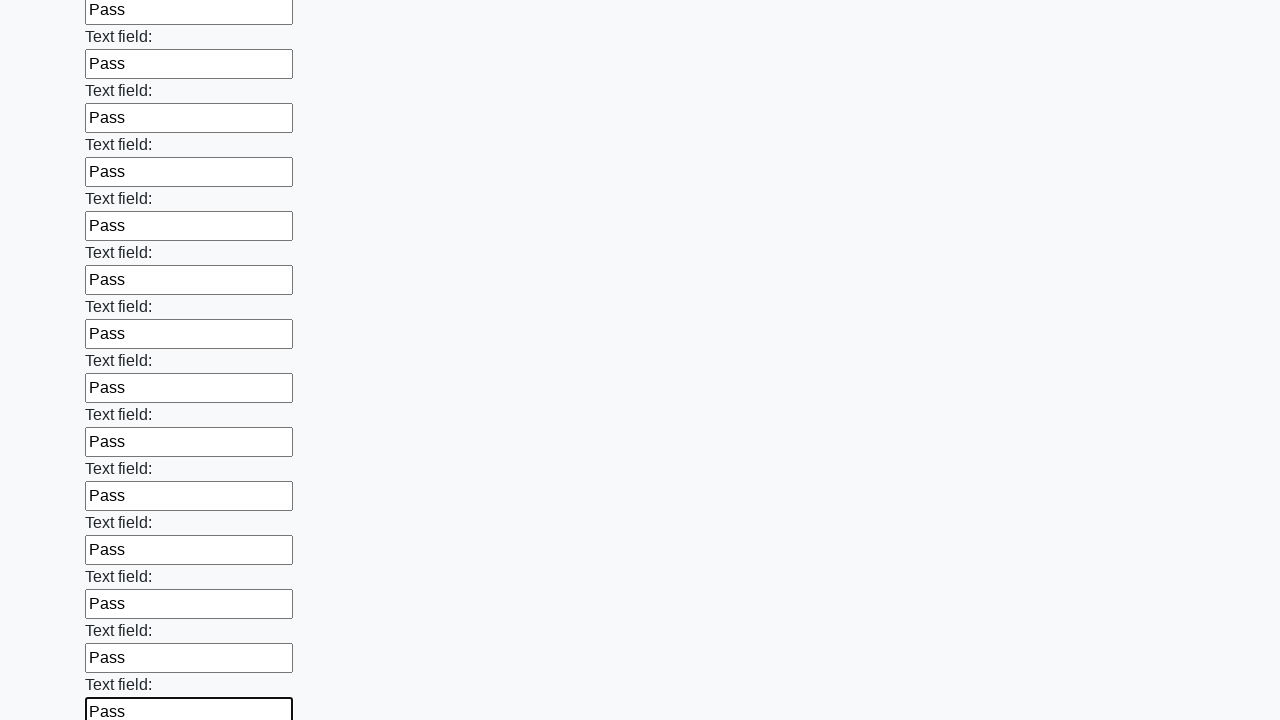

Filled input field with 'Pass' on input >> nth=54
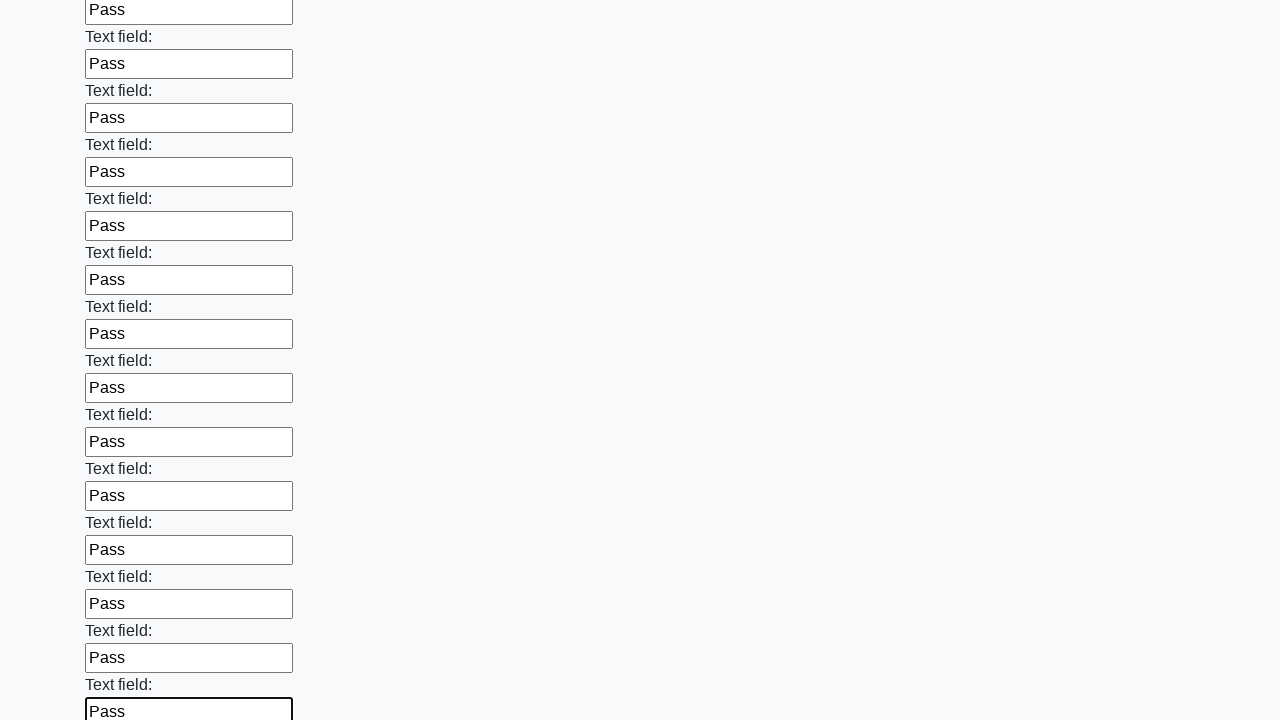

Filled input field with 'Pass' on input >> nth=55
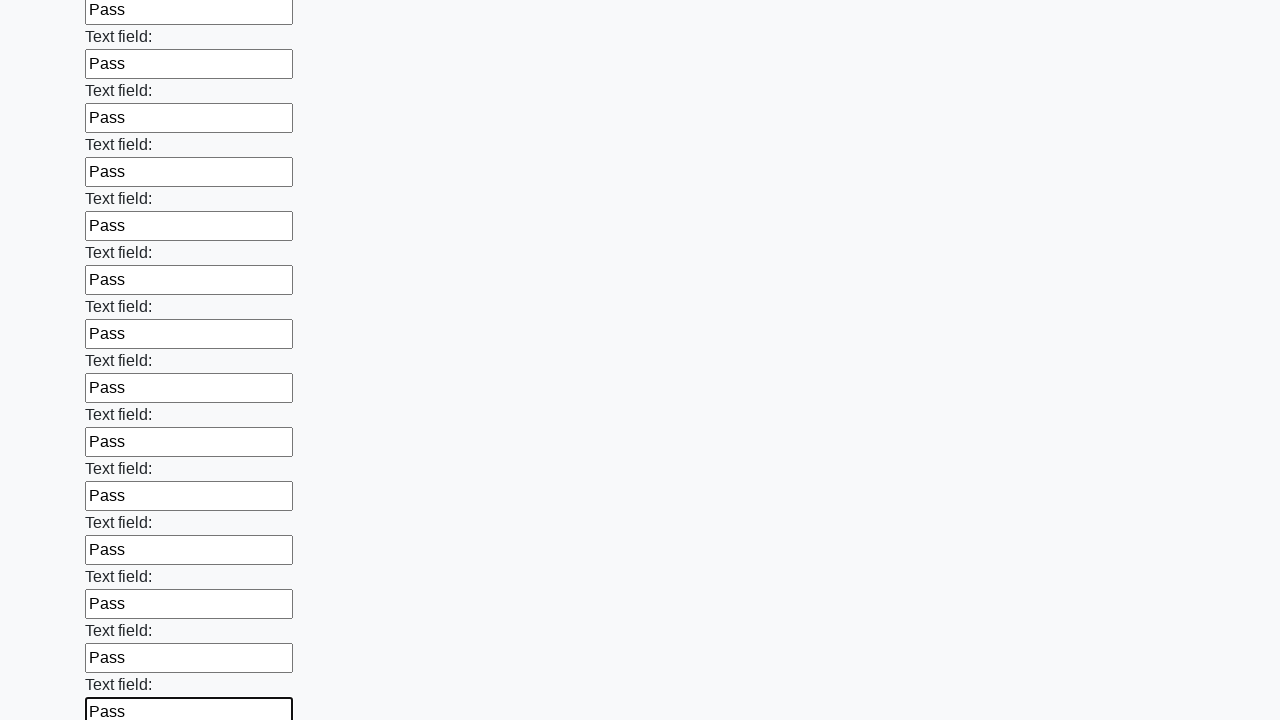

Filled input field with 'Pass' on input >> nth=56
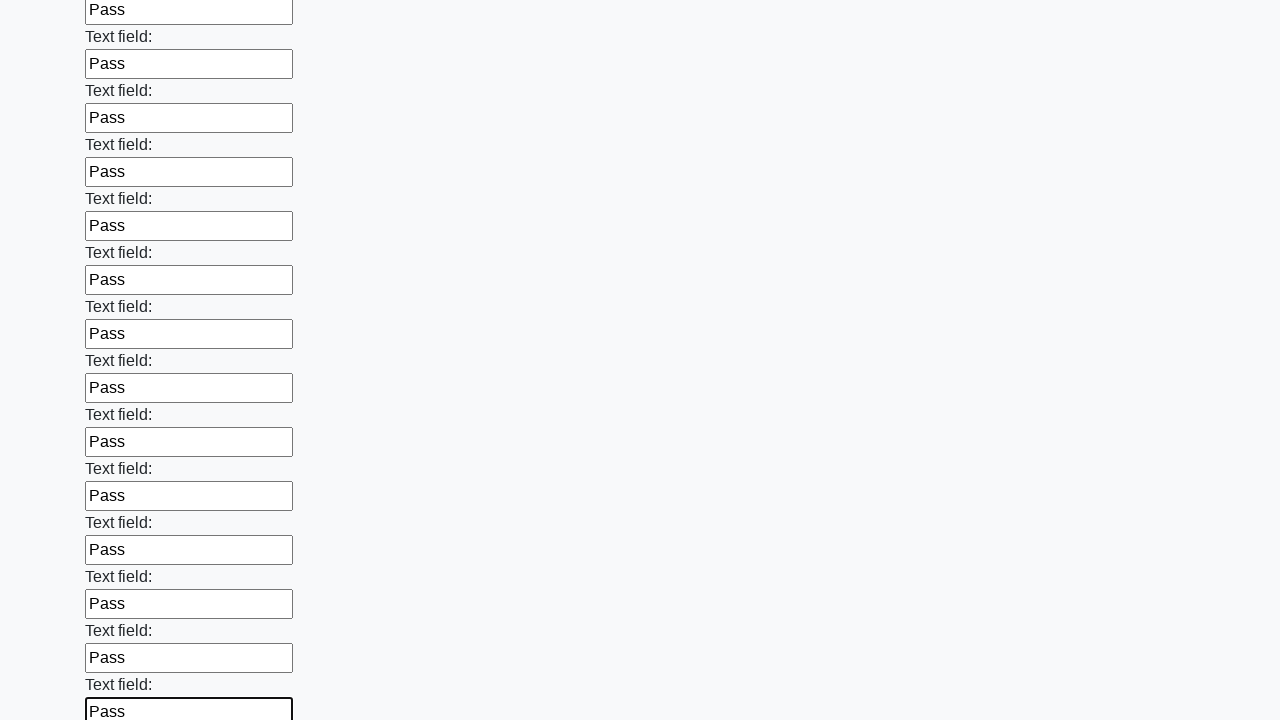

Filled input field with 'Pass' on input >> nth=57
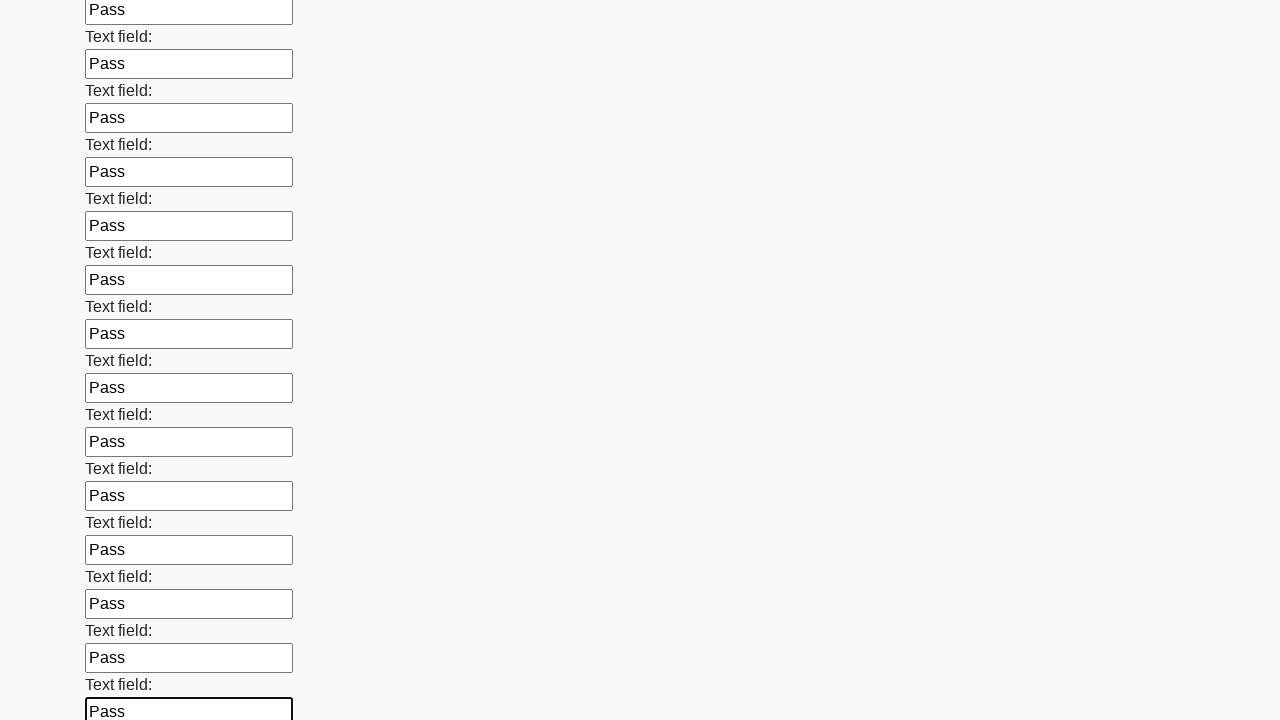

Filled input field with 'Pass' on input >> nth=58
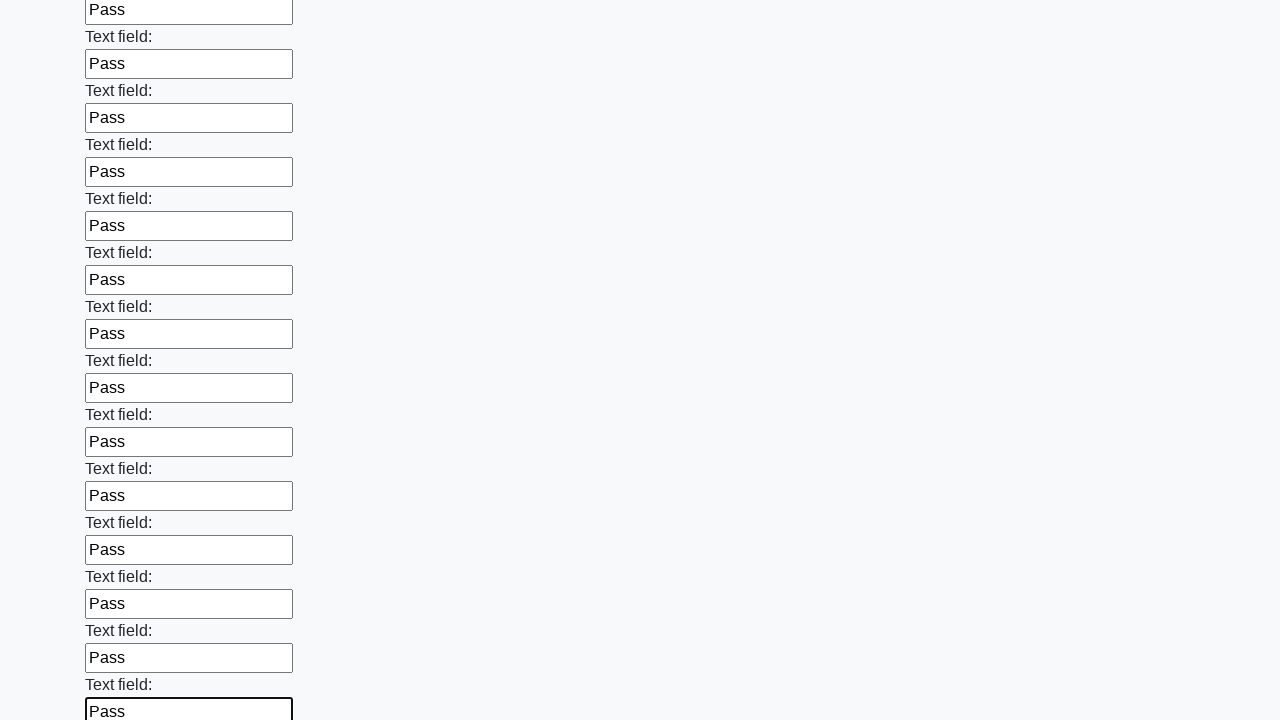

Filled input field with 'Pass' on input >> nth=59
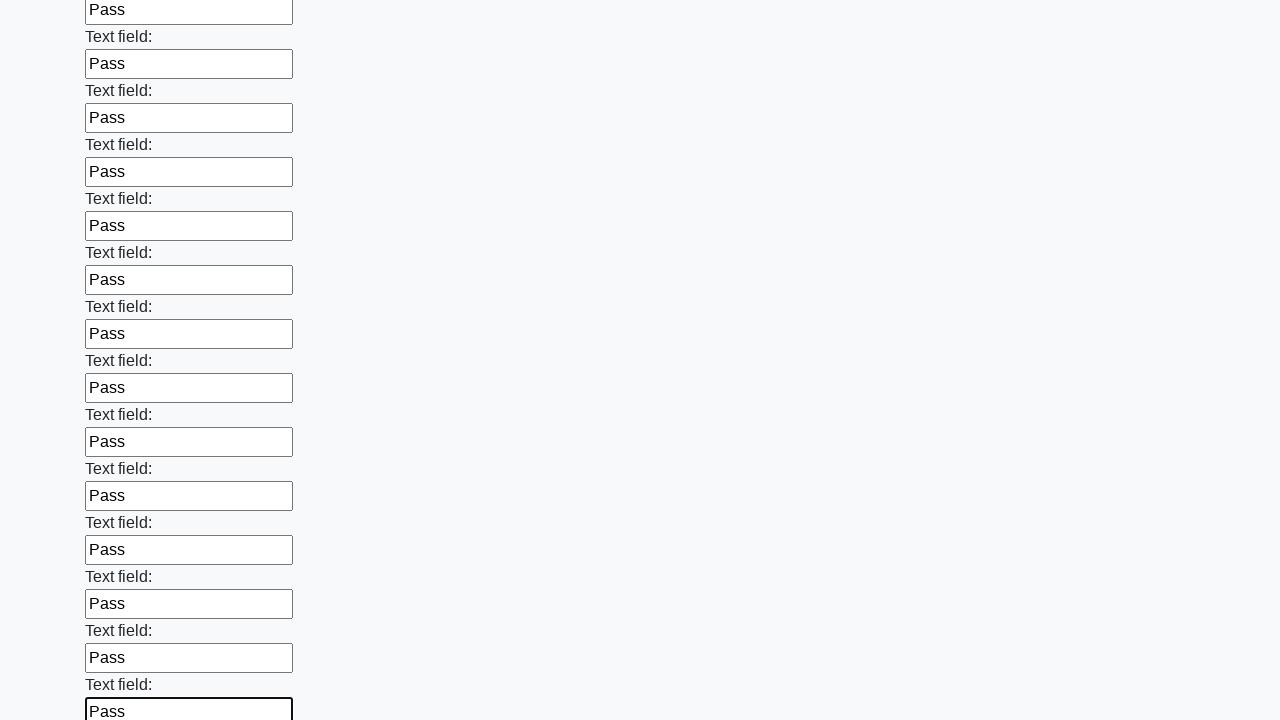

Filled input field with 'Pass' on input >> nth=60
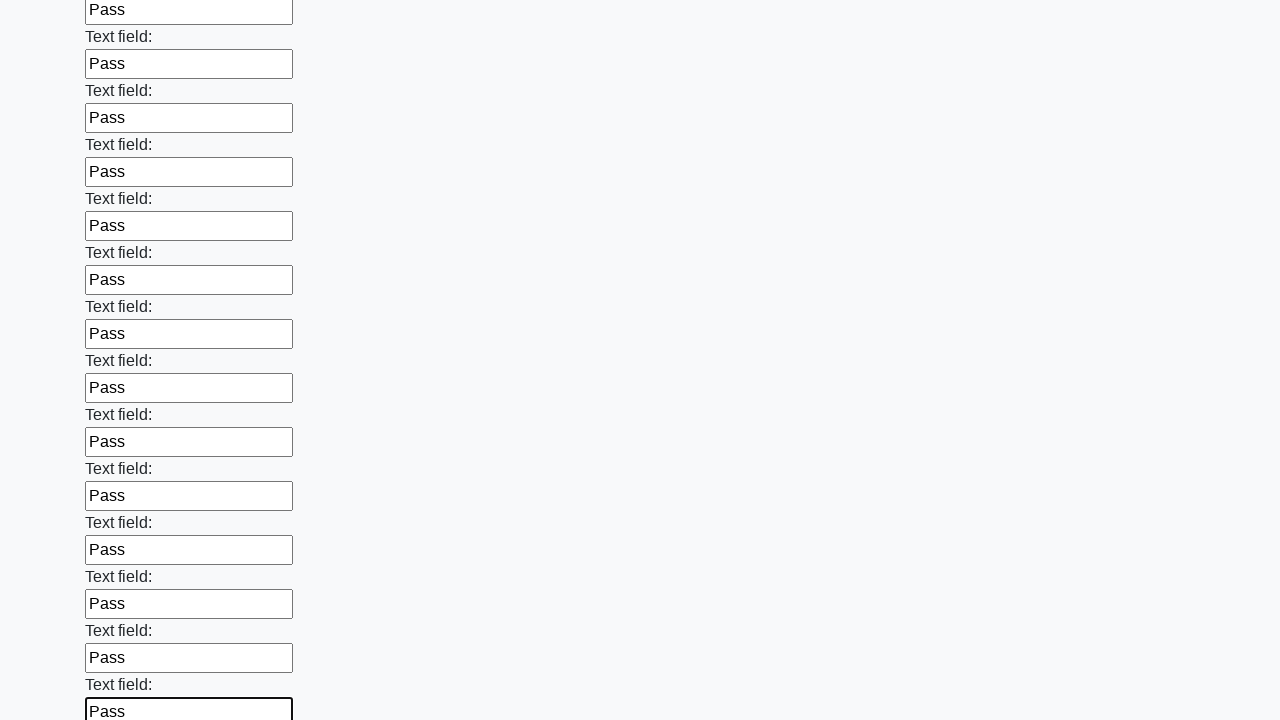

Filled input field with 'Pass' on input >> nth=61
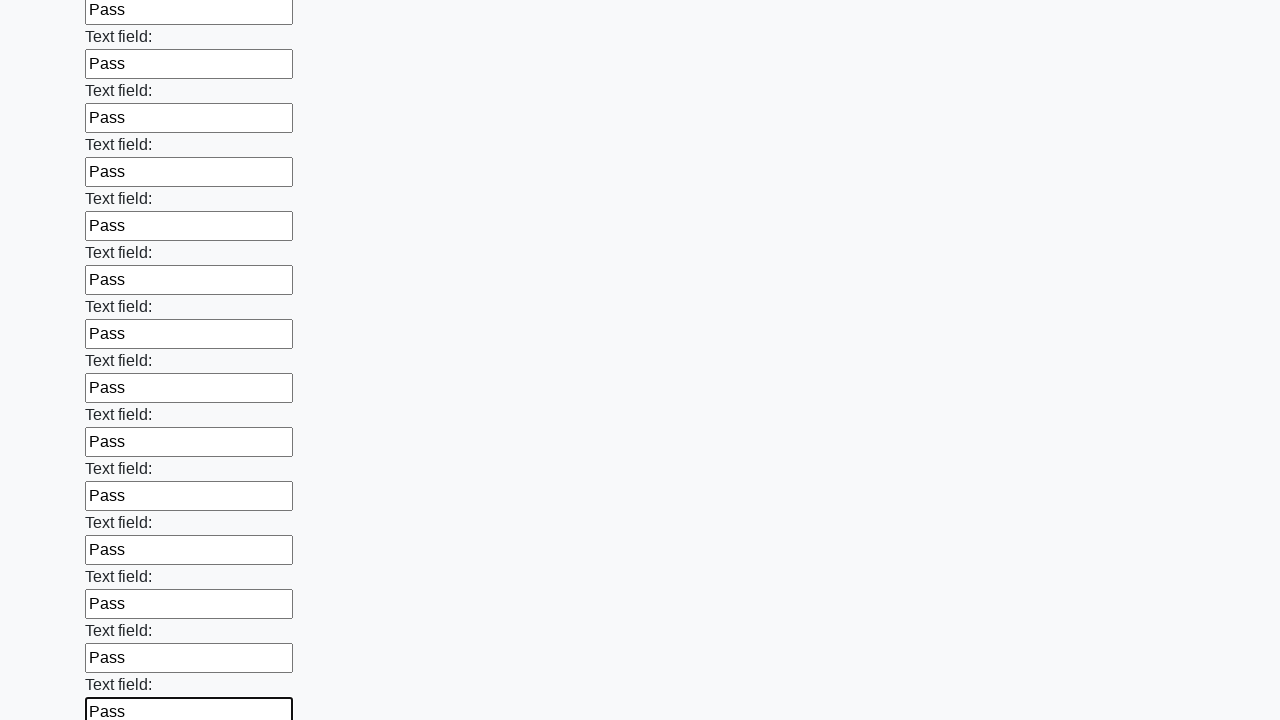

Filled input field with 'Pass' on input >> nth=62
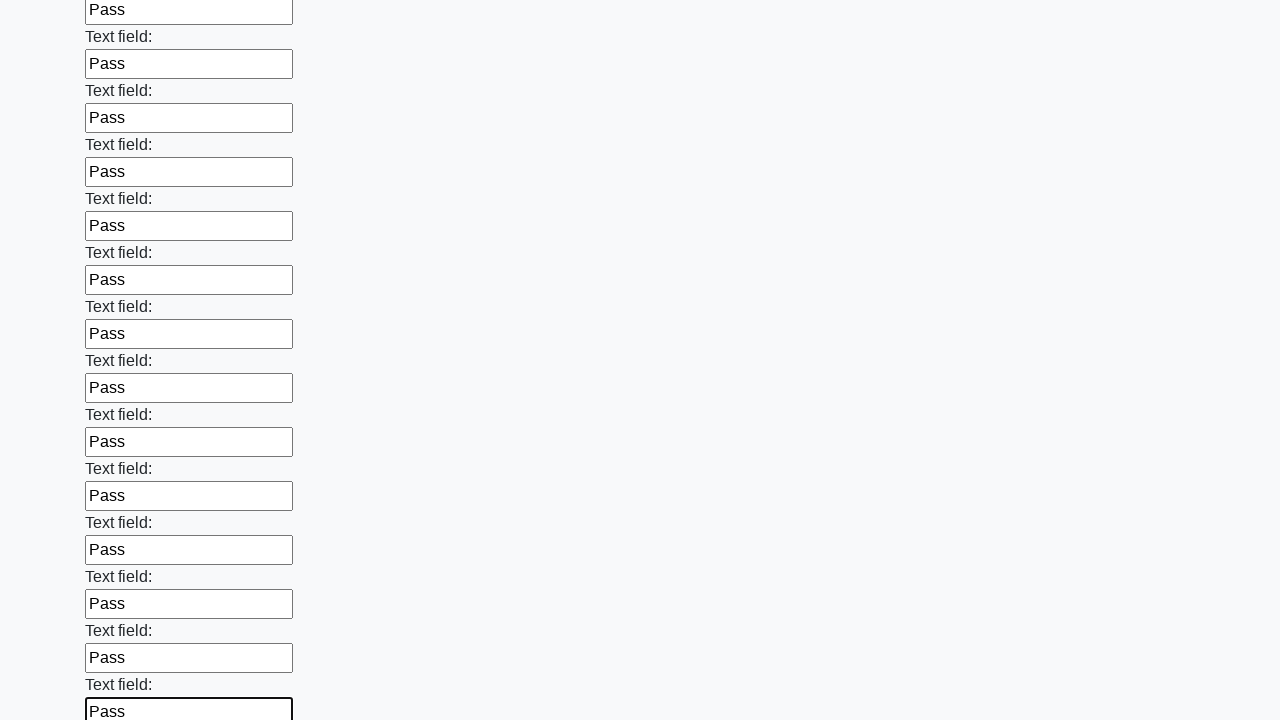

Filled input field with 'Pass' on input >> nth=63
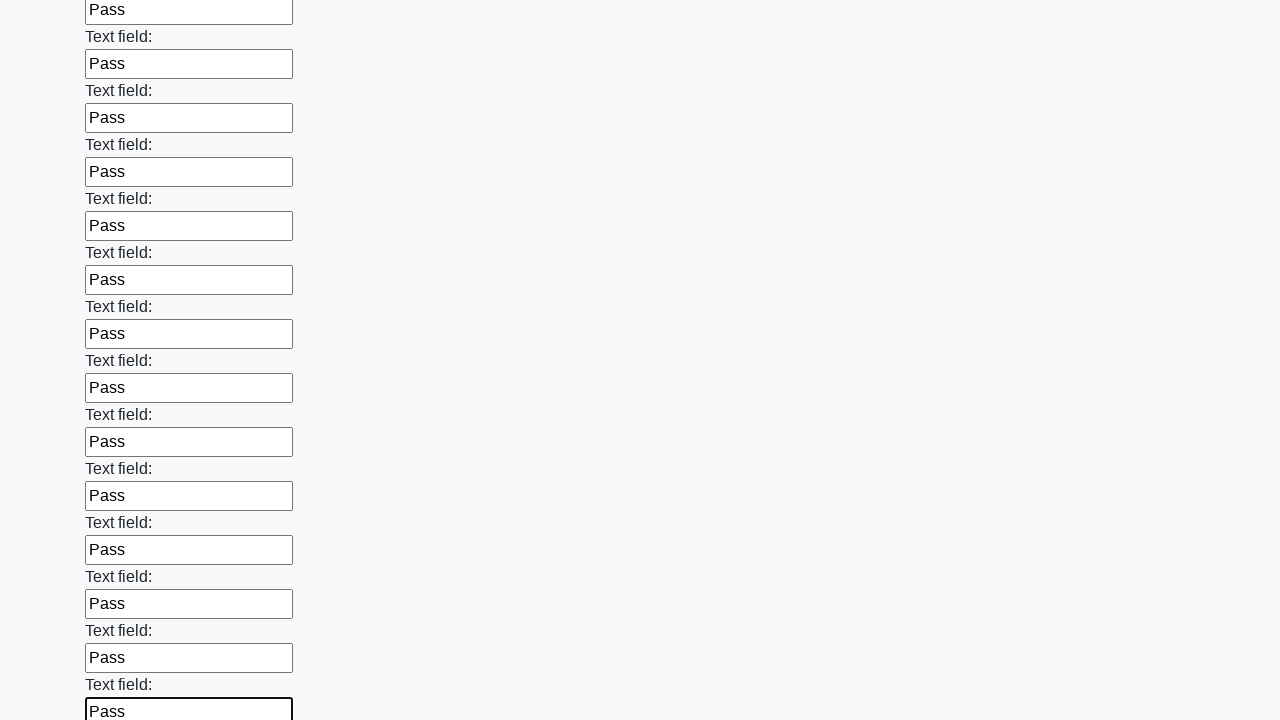

Filled input field with 'Pass' on input >> nth=64
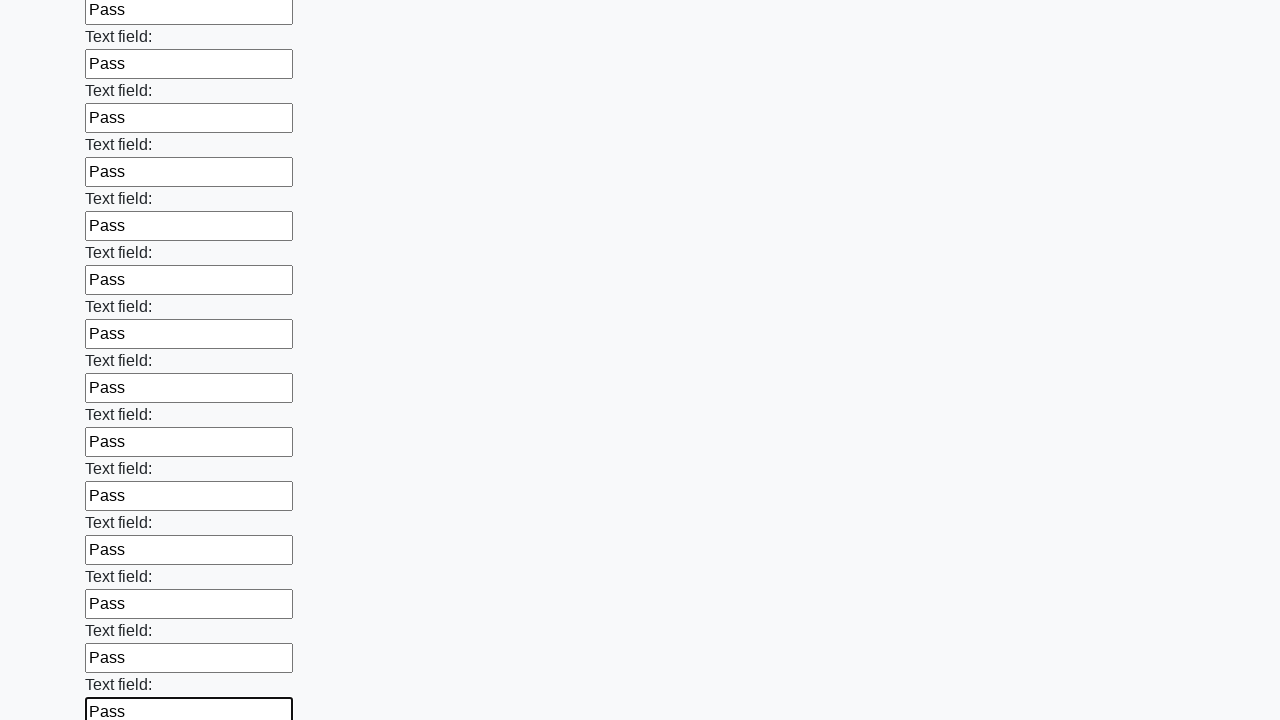

Filled input field with 'Pass' on input >> nth=65
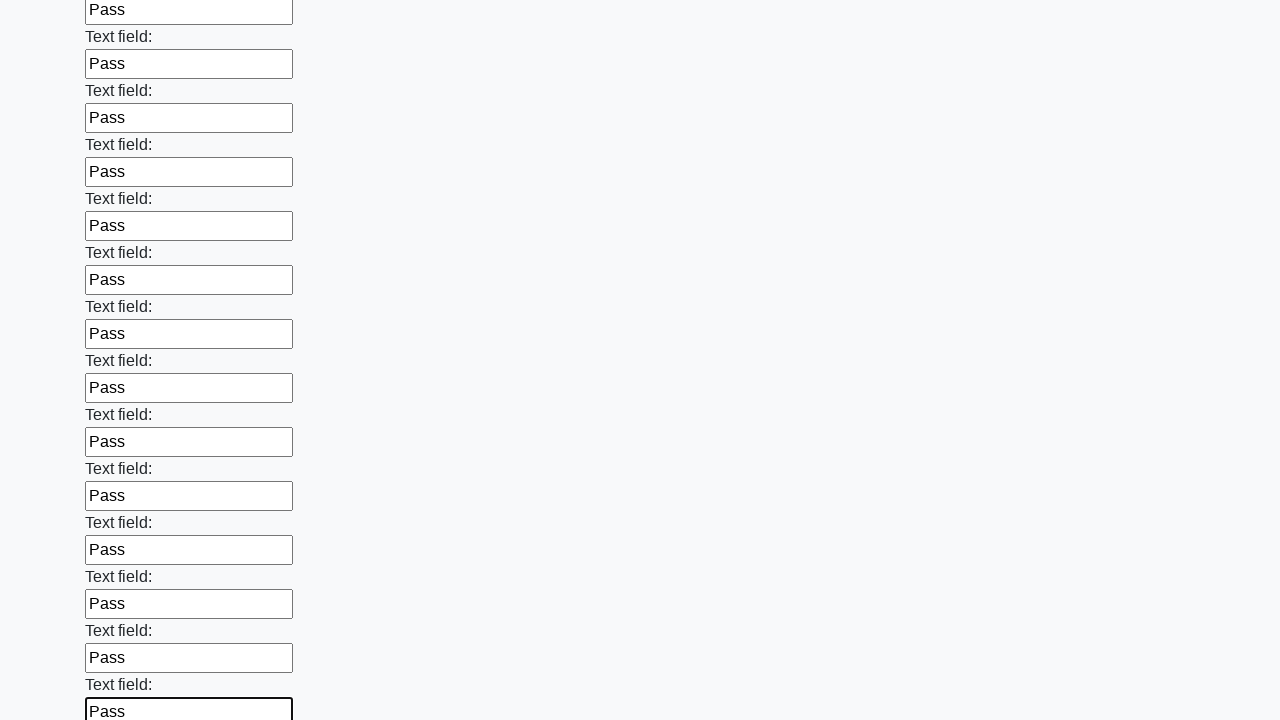

Filled input field with 'Pass' on input >> nth=66
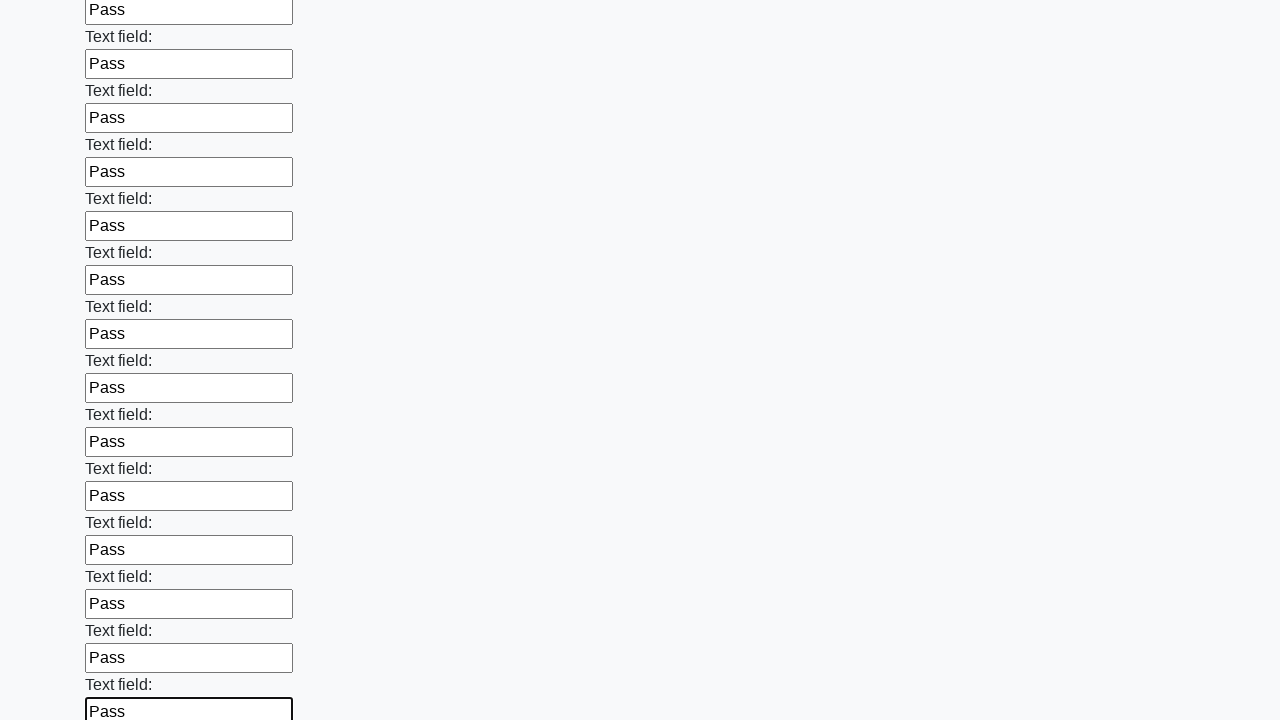

Filled input field with 'Pass' on input >> nth=67
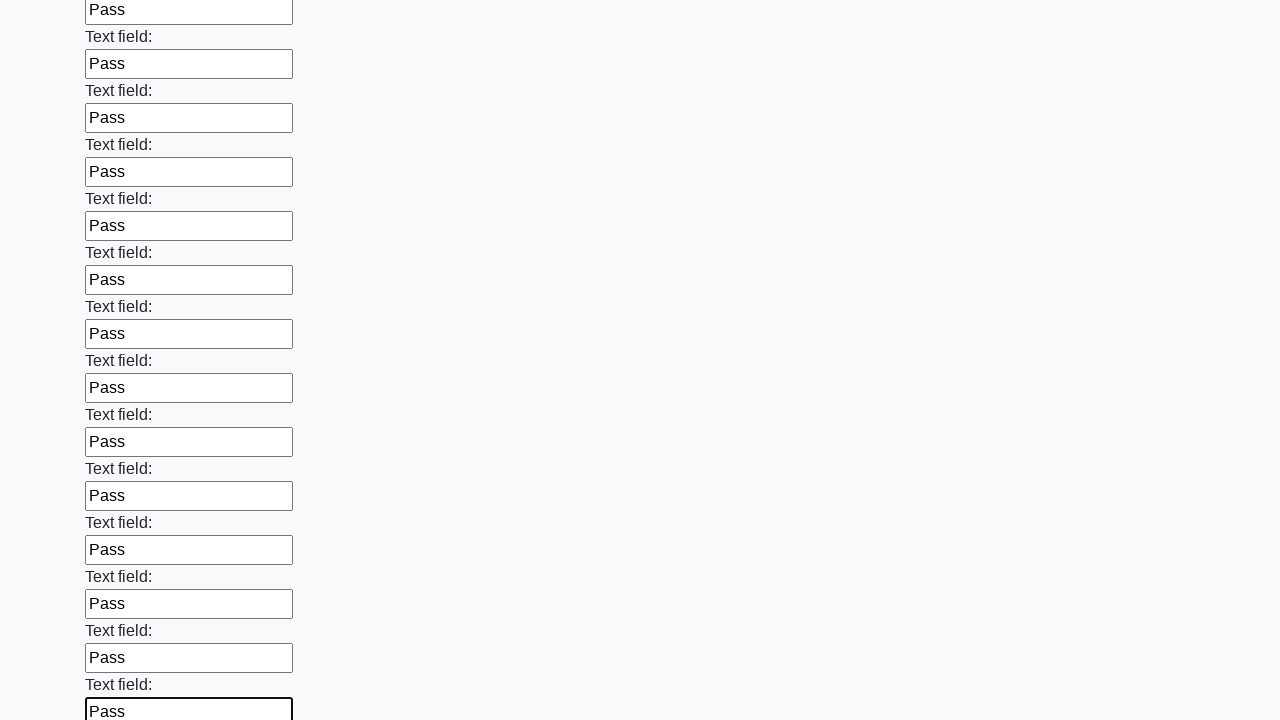

Filled input field with 'Pass' on input >> nth=68
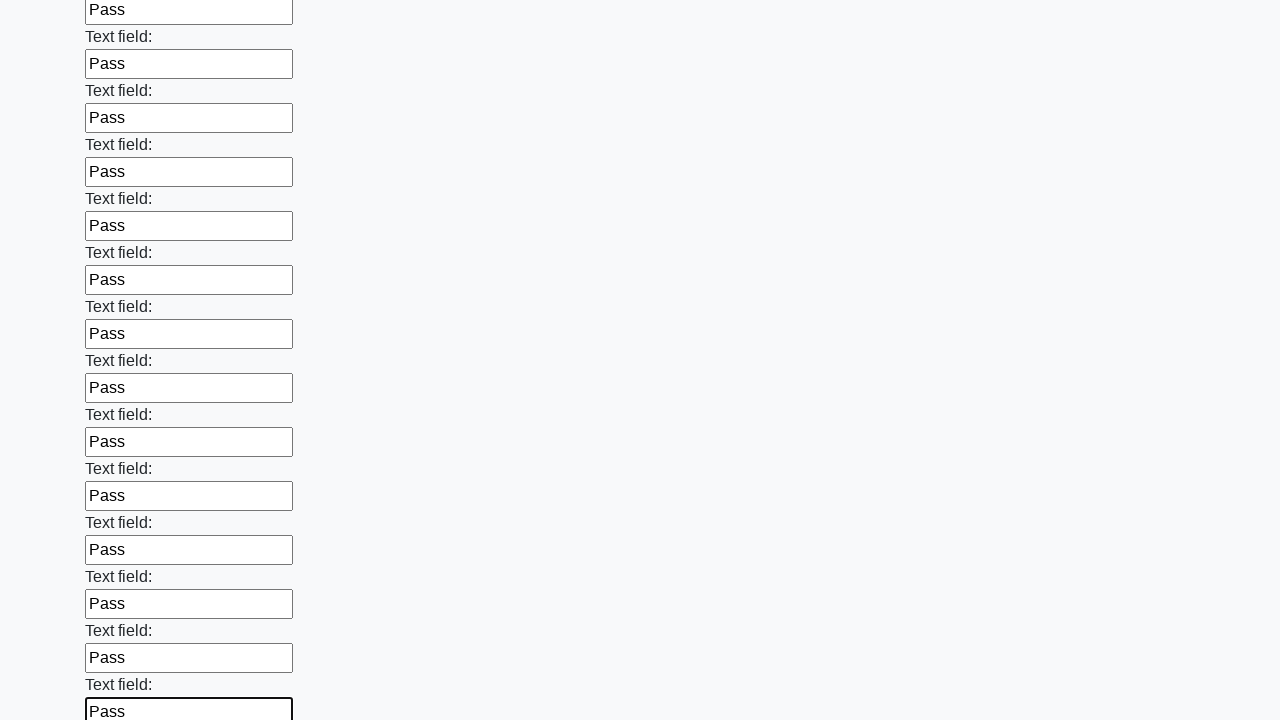

Filled input field with 'Pass' on input >> nth=69
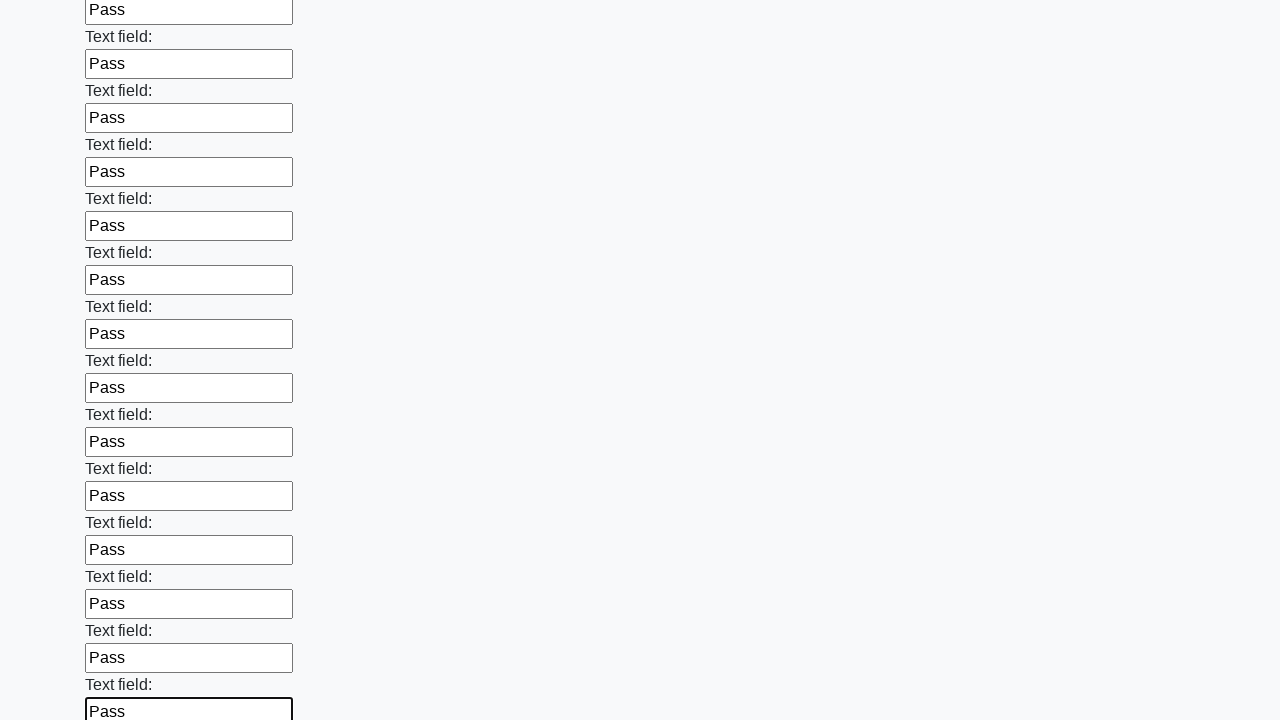

Filled input field with 'Pass' on input >> nth=70
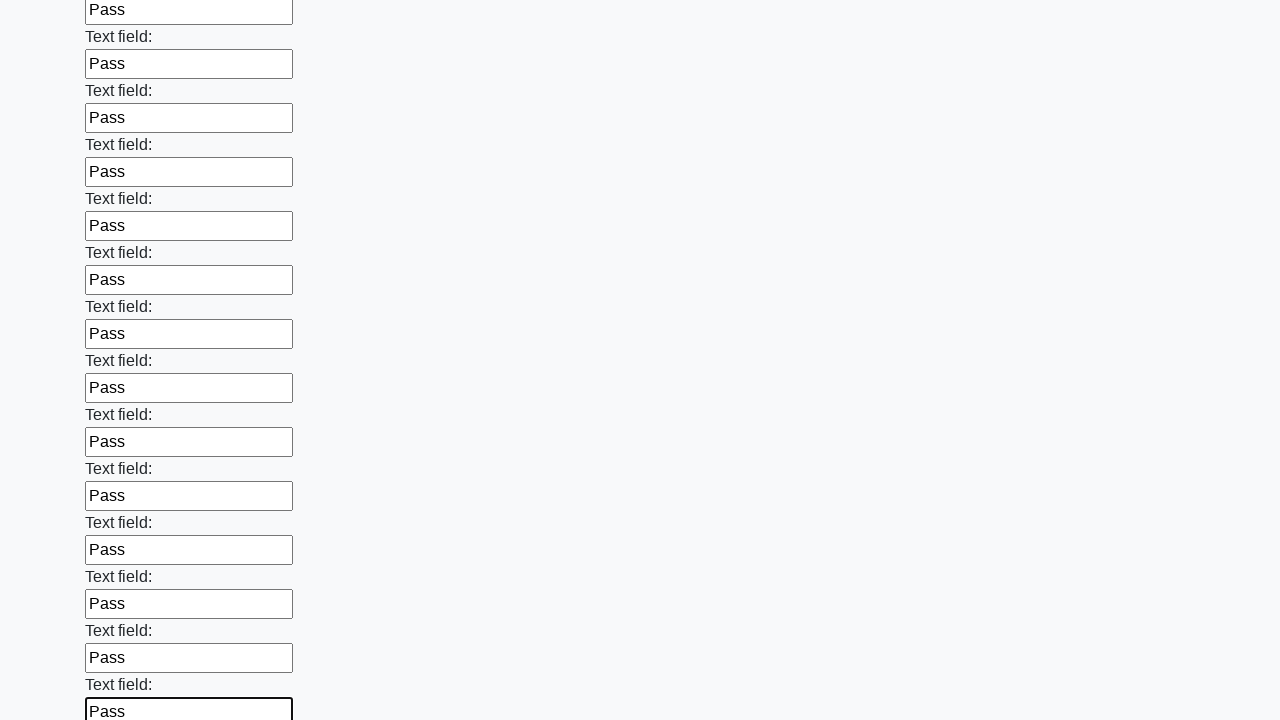

Filled input field with 'Pass' on input >> nth=71
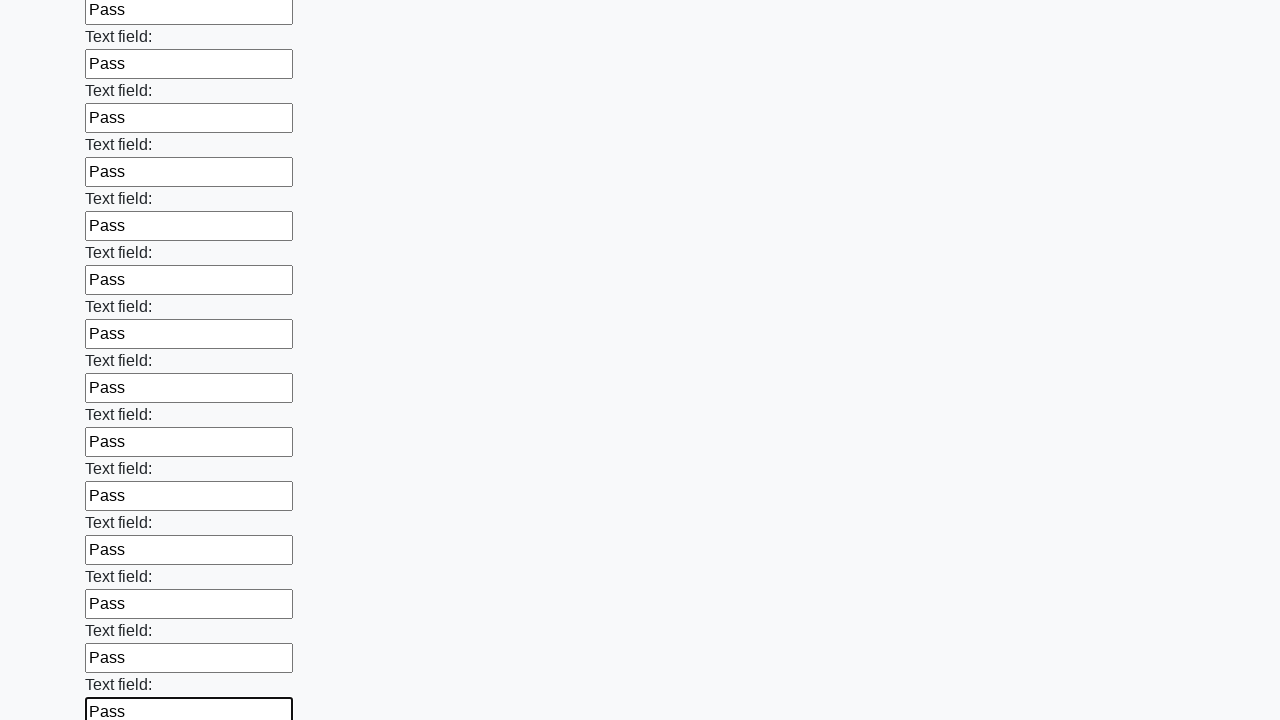

Filled input field with 'Pass' on input >> nth=72
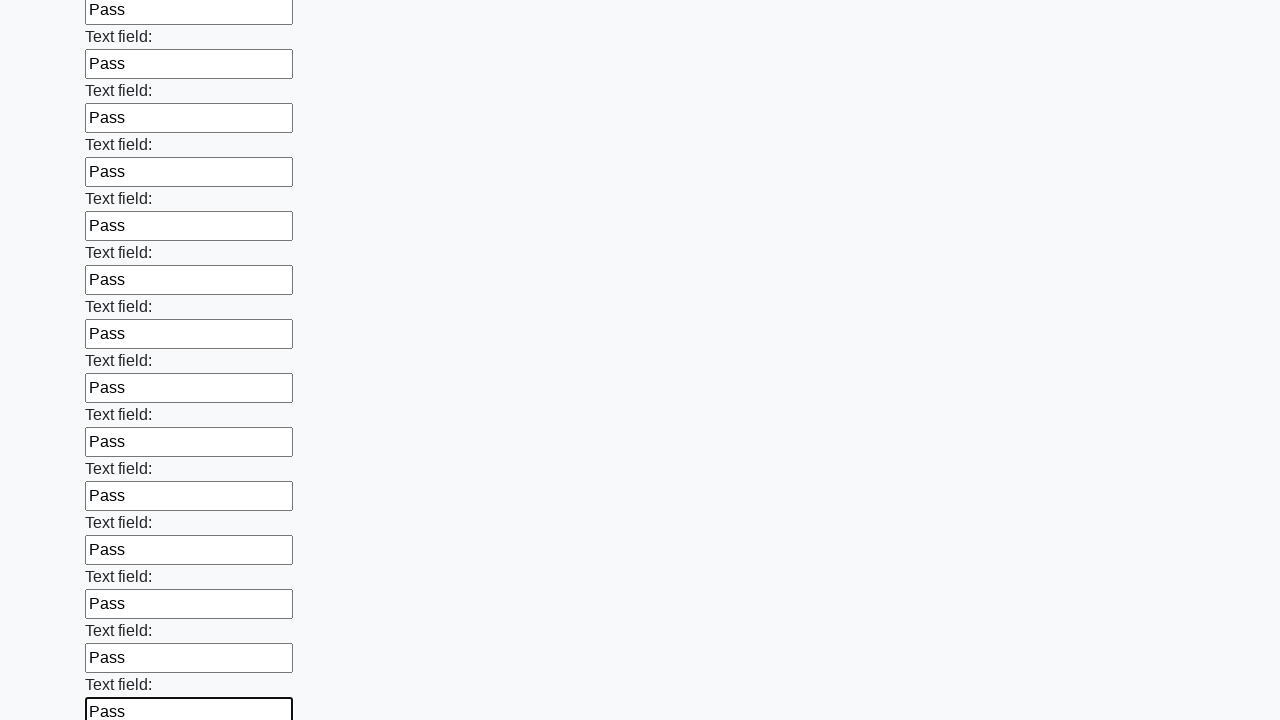

Filled input field with 'Pass' on input >> nth=73
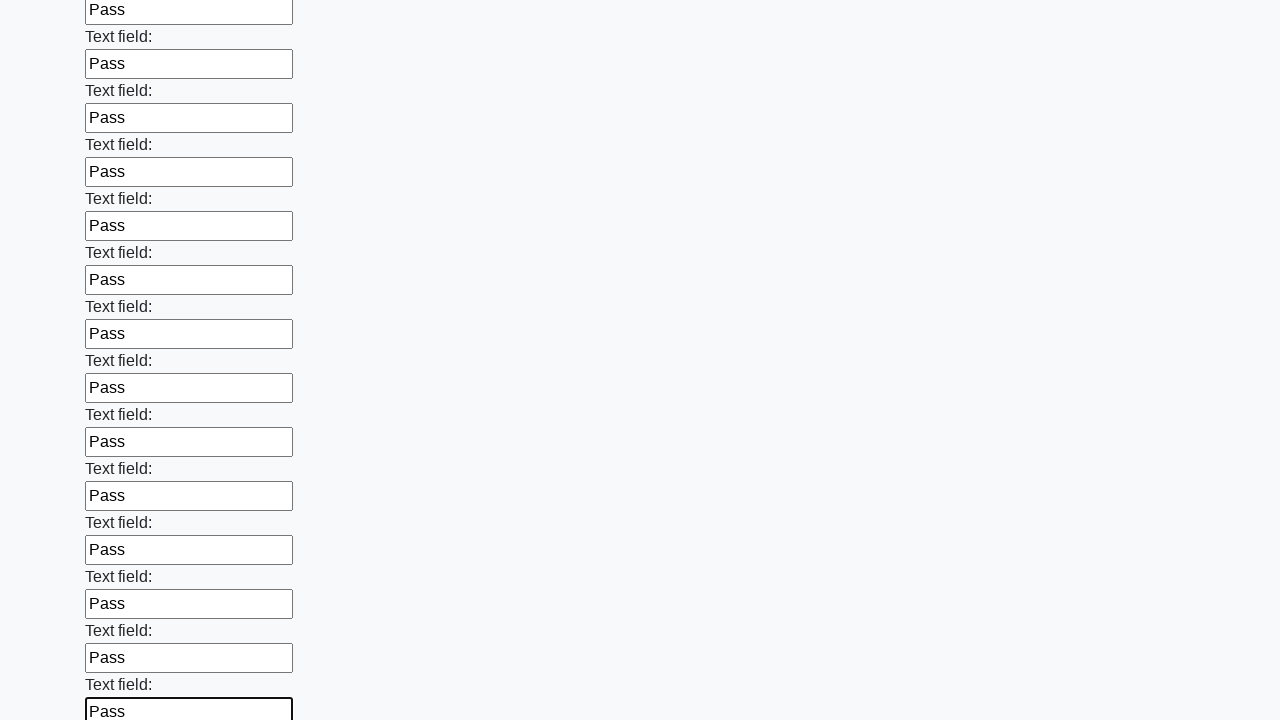

Filled input field with 'Pass' on input >> nth=74
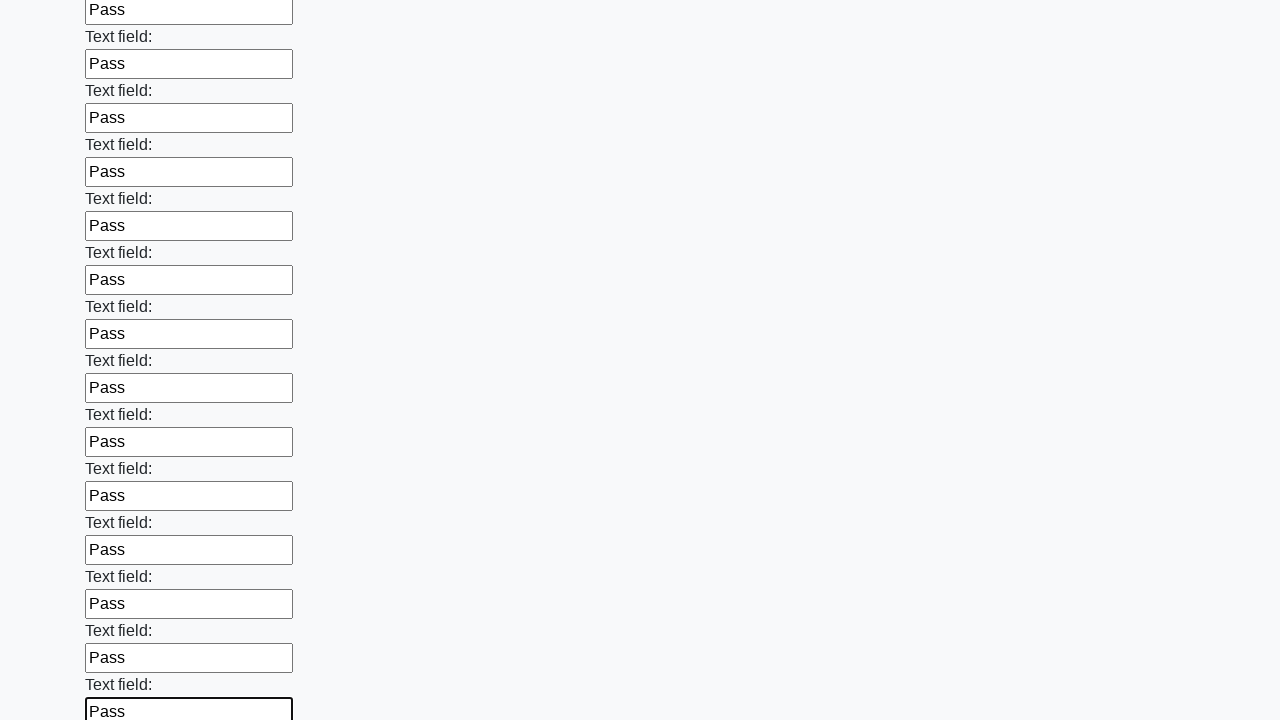

Filled input field with 'Pass' on input >> nth=75
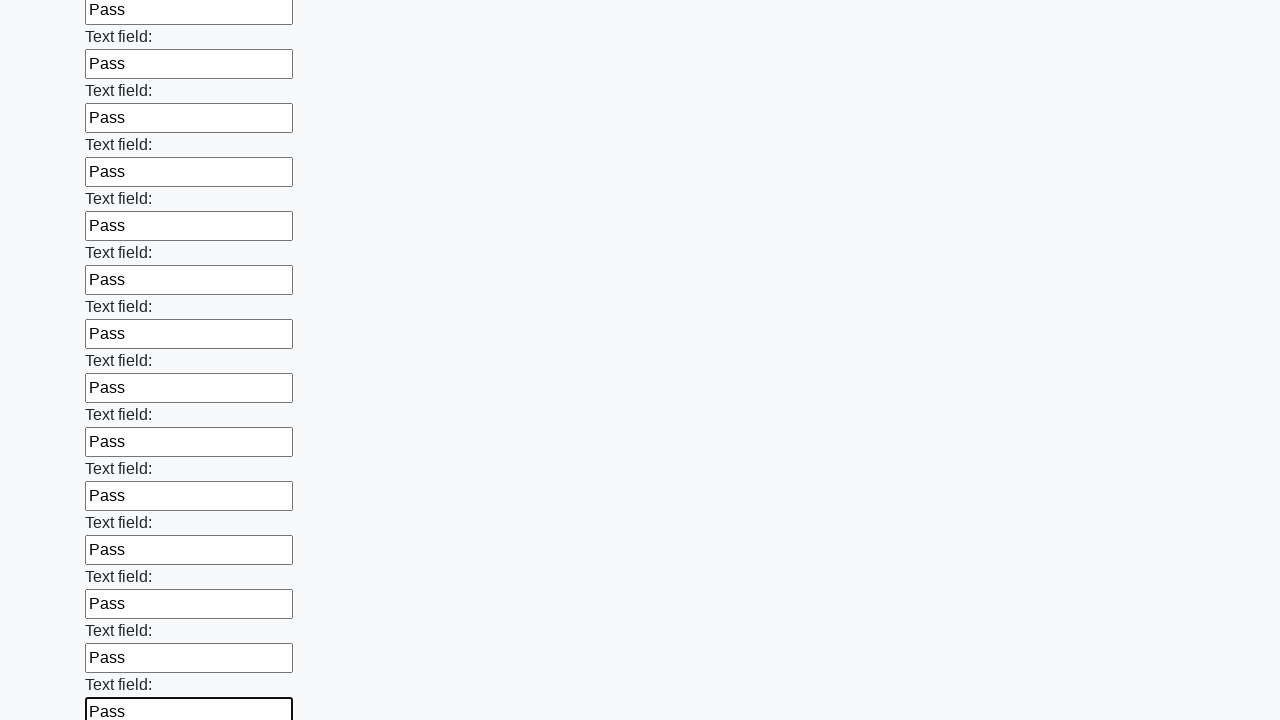

Filled input field with 'Pass' on input >> nth=76
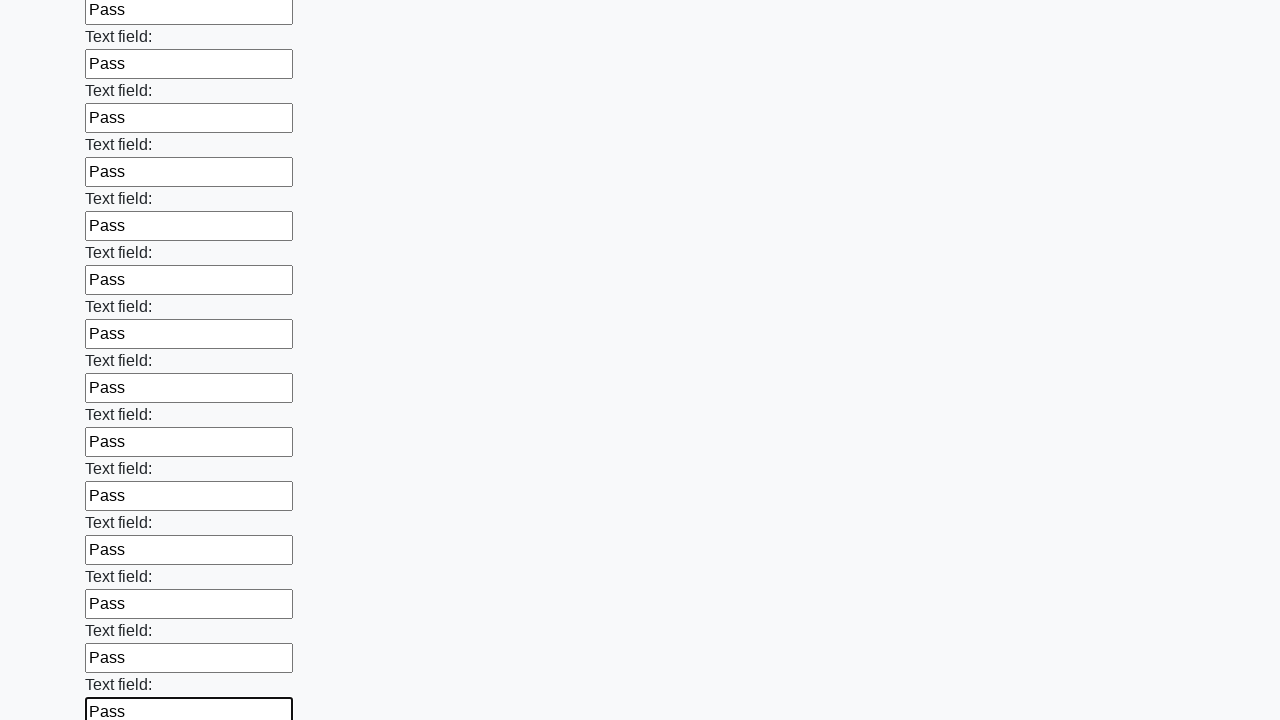

Filled input field with 'Pass' on input >> nth=77
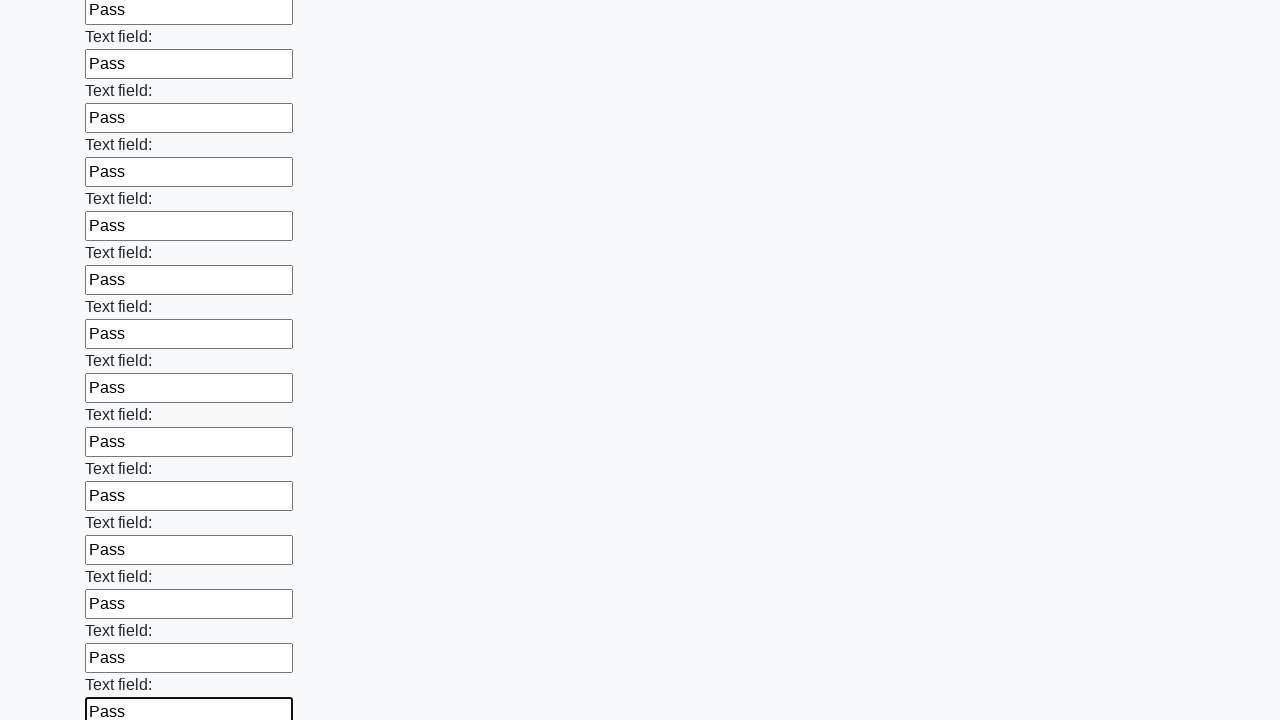

Filled input field with 'Pass' on input >> nth=78
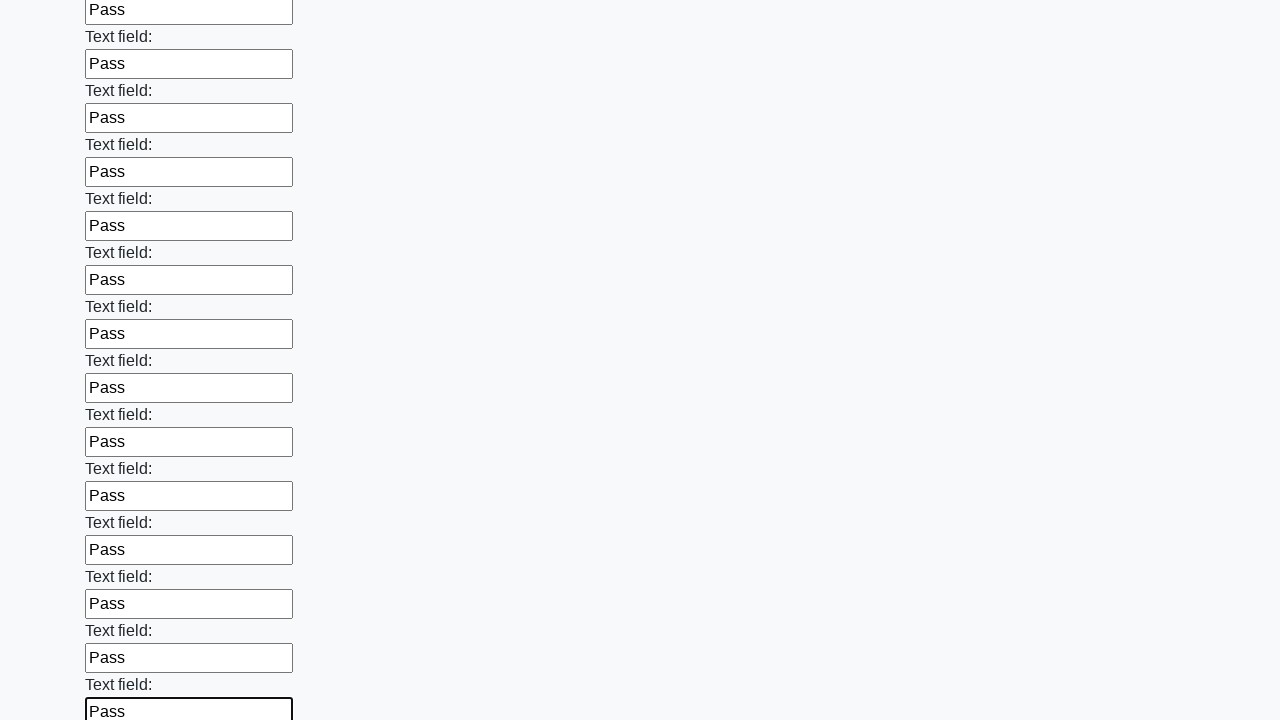

Filled input field with 'Pass' on input >> nth=79
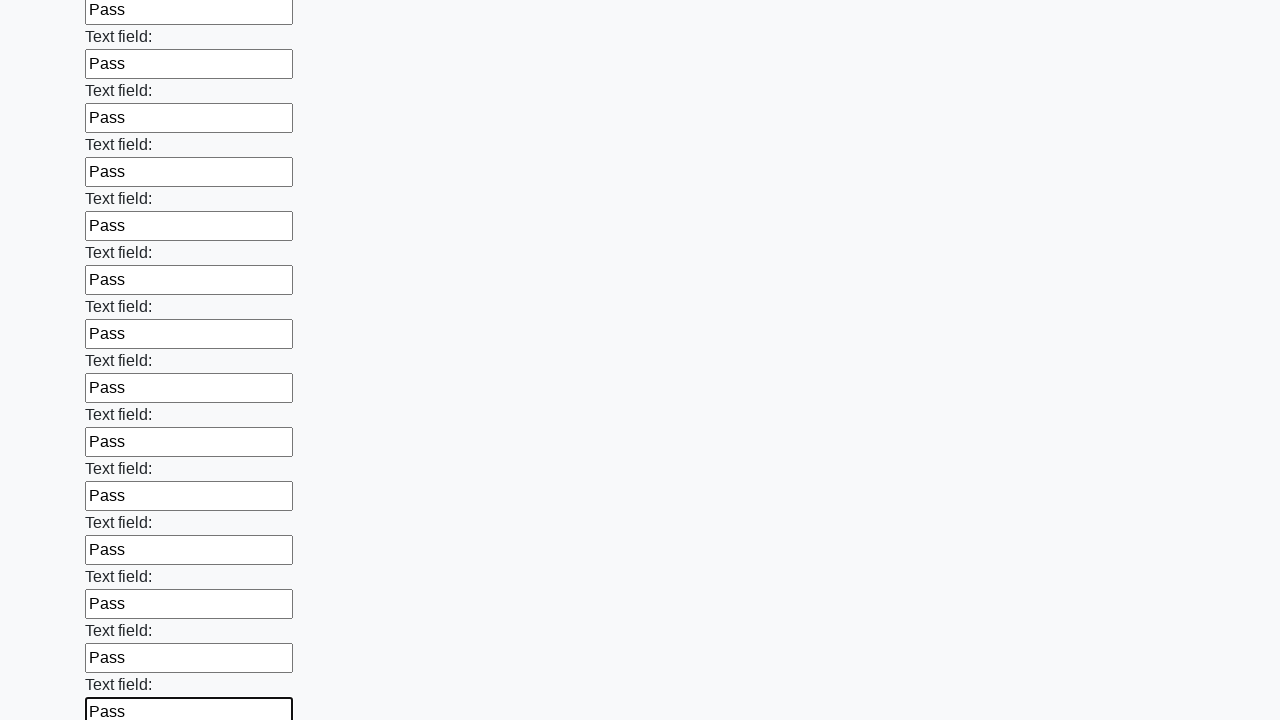

Filled input field with 'Pass' on input >> nth=80
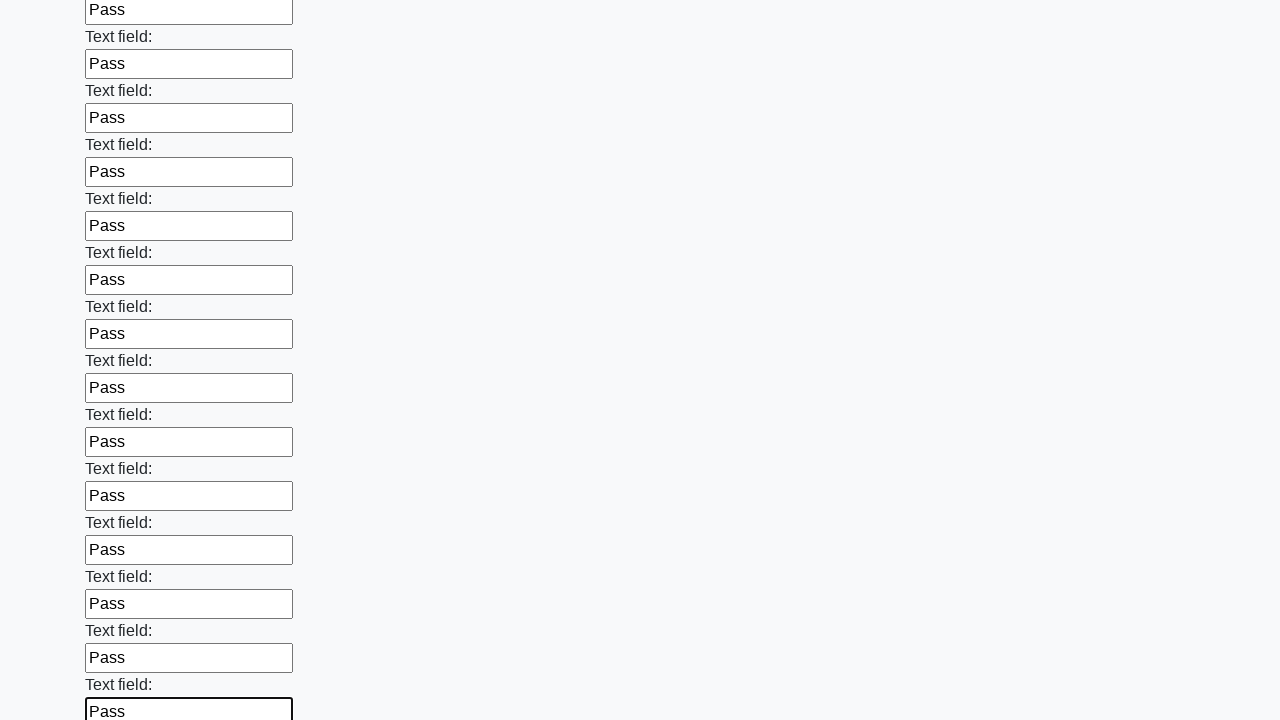

Filled input field with 'Pass' on input >> nth=81
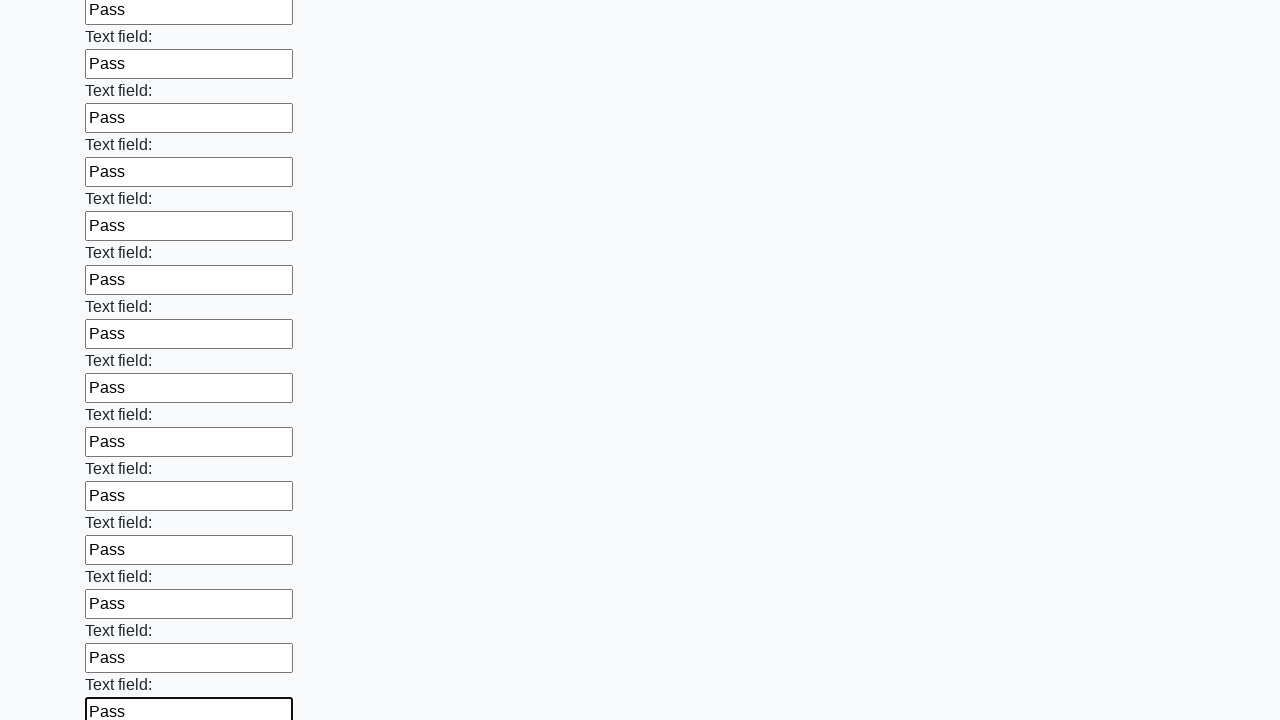

Filled input field with 'Pass' on input >> nth=82
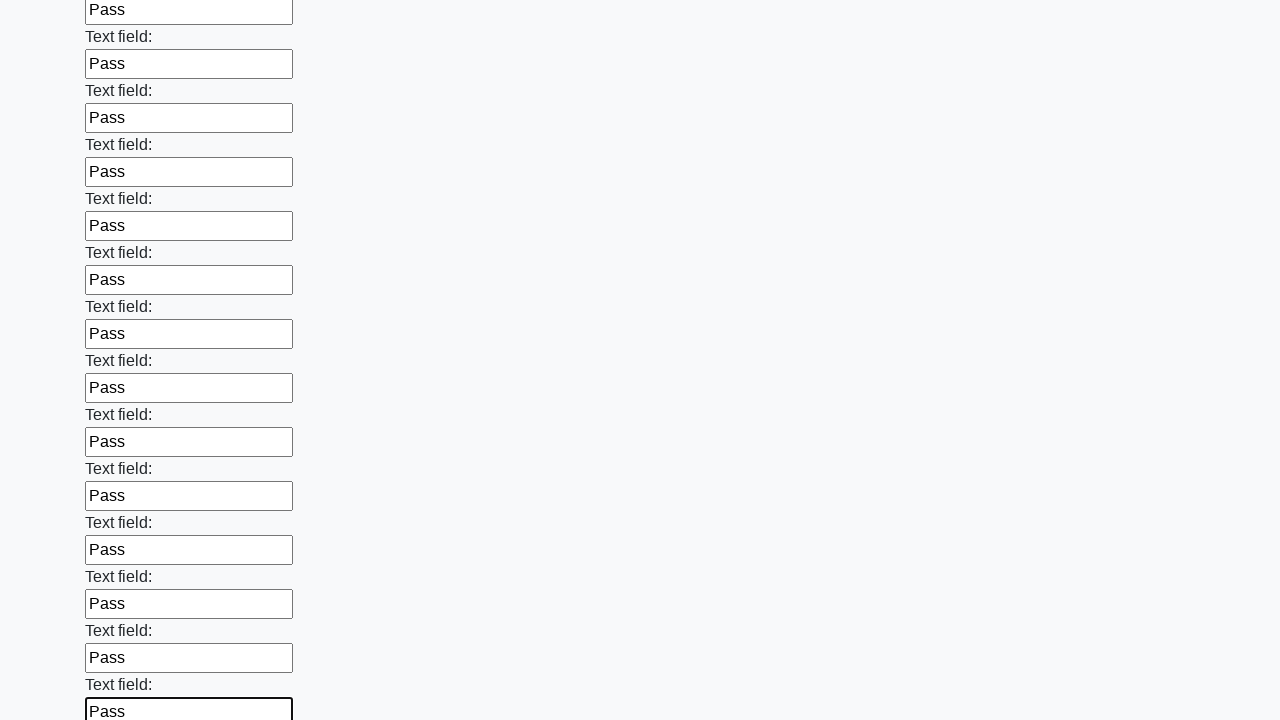

Filled input field with 'Pass' on input >> nth=83
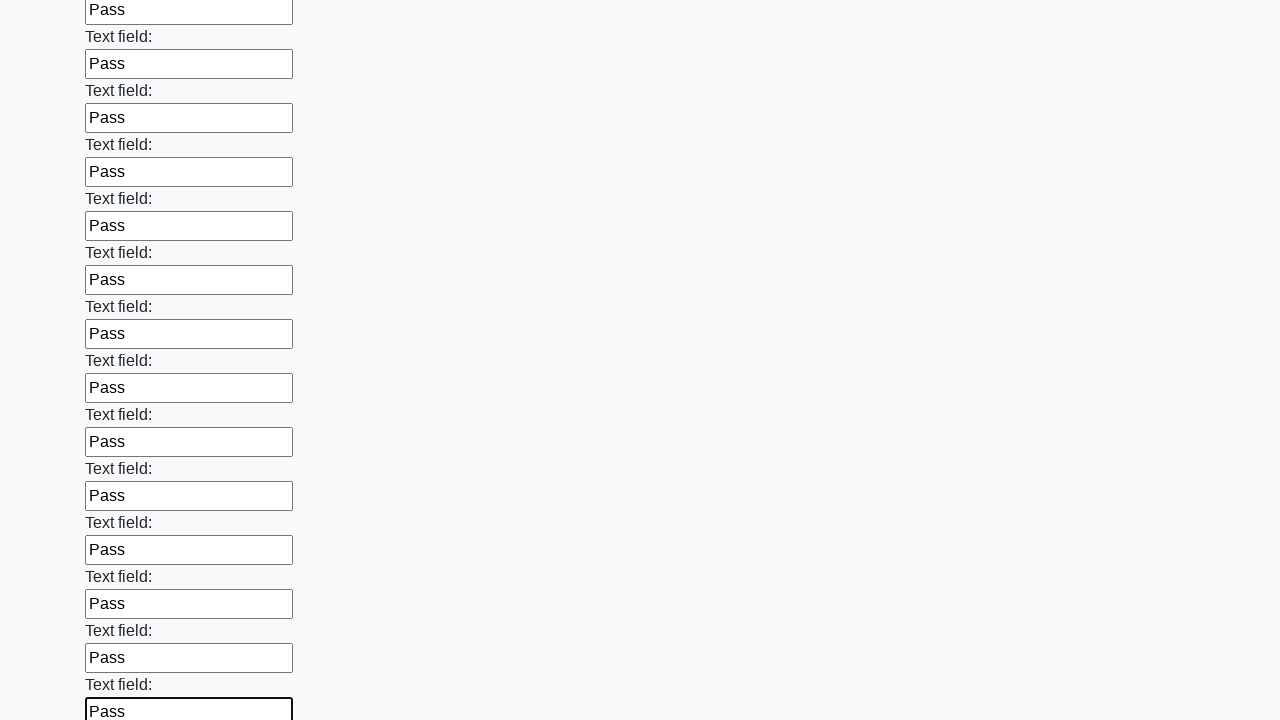

Filled input field with 'Pass' on input >> nth=84
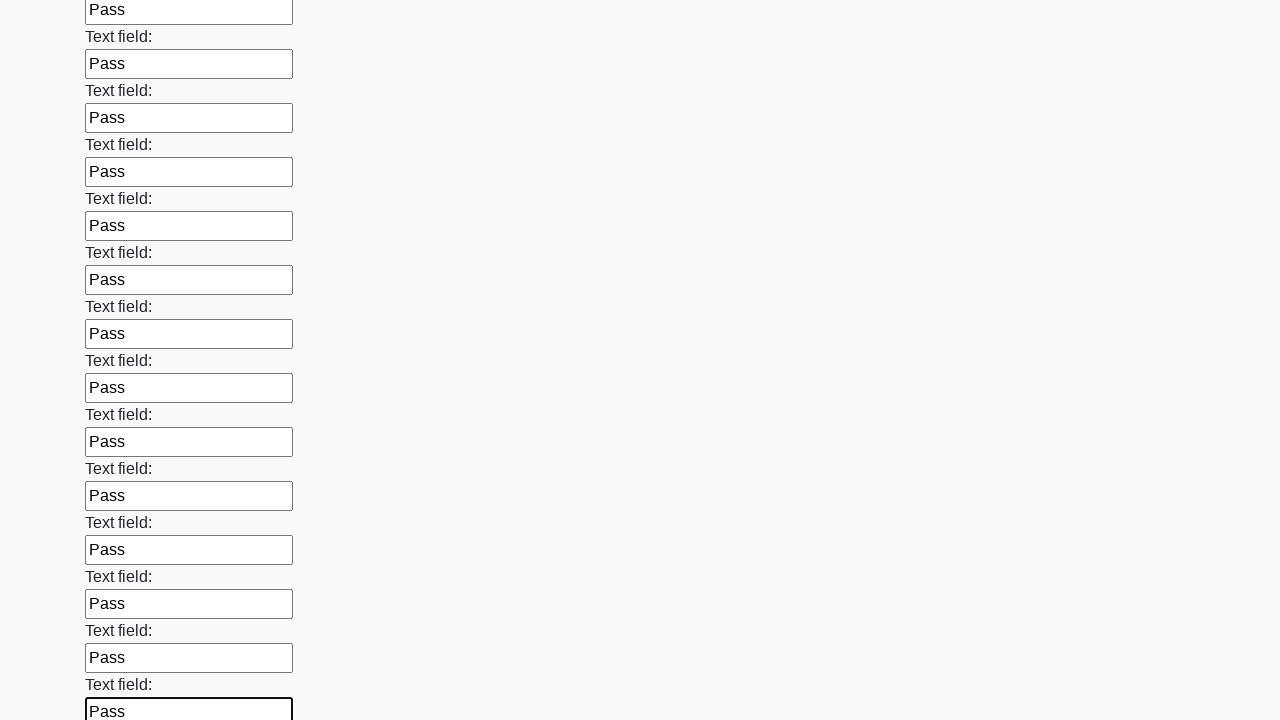

Filled input field with 'Pass' on input >> nth=85
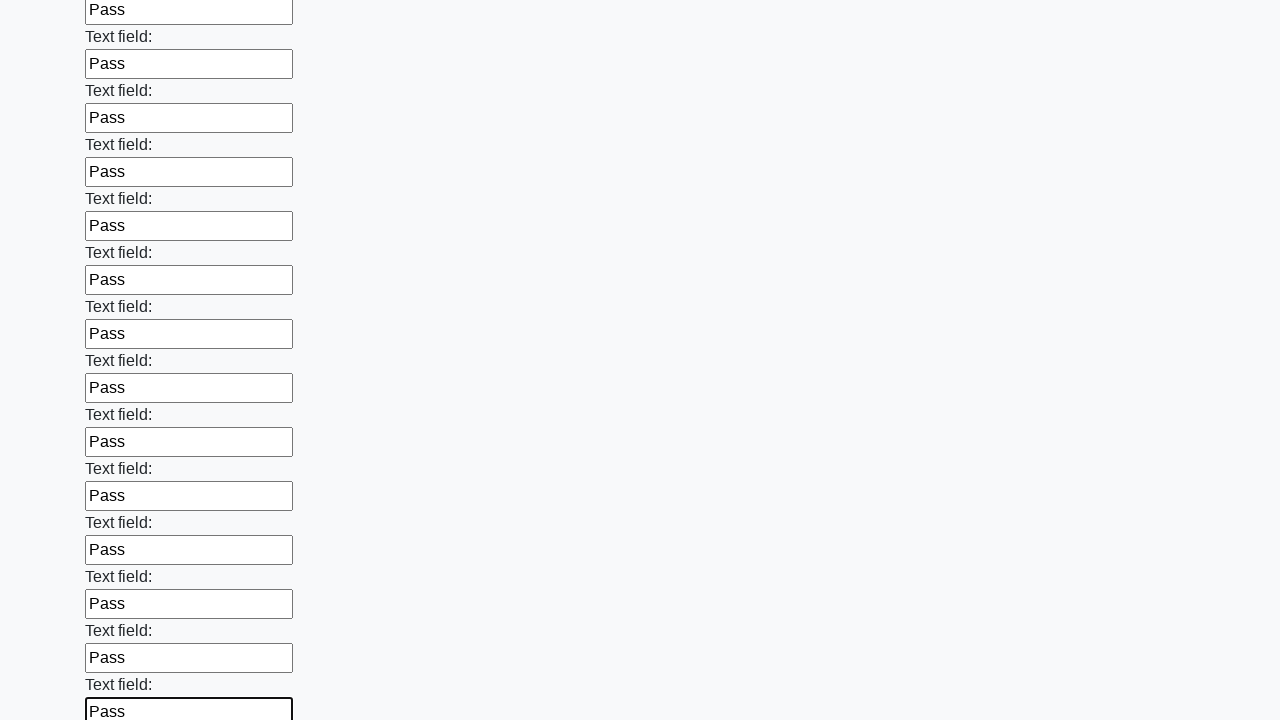

Filled input field with 'Pass' on input >> nth=86
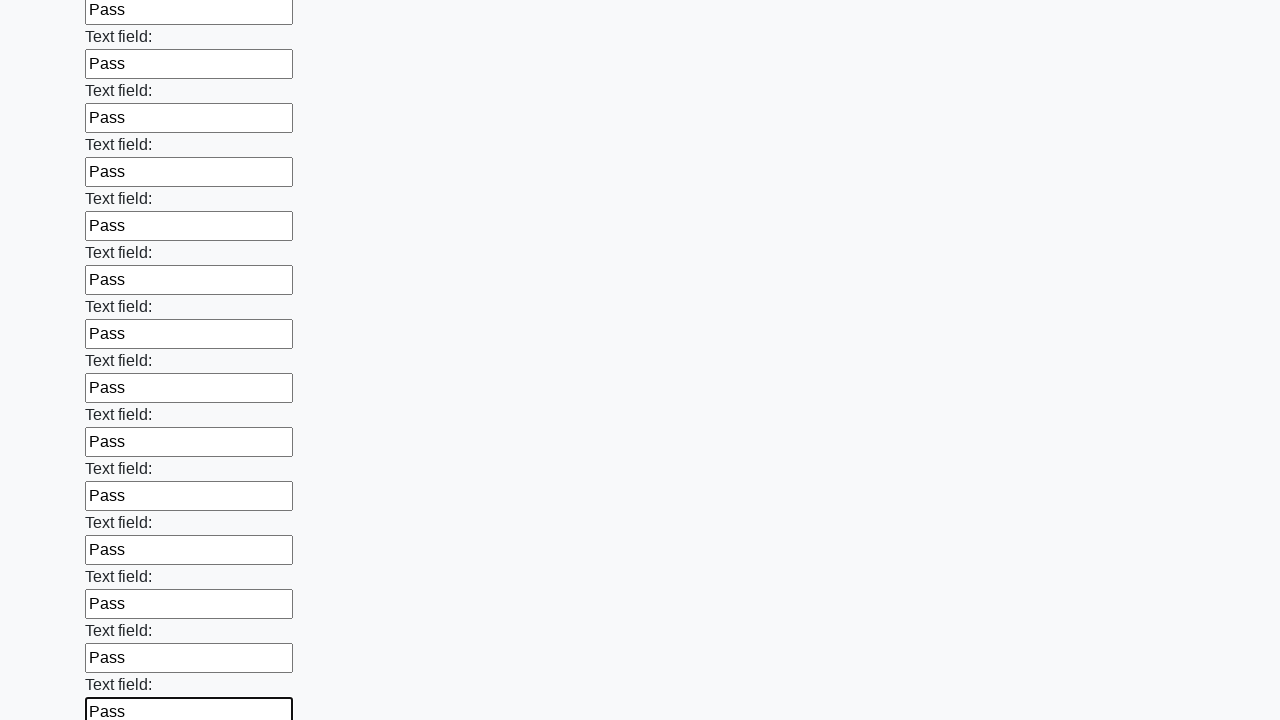

Filled input field with 'Pass' on input >> nth=87
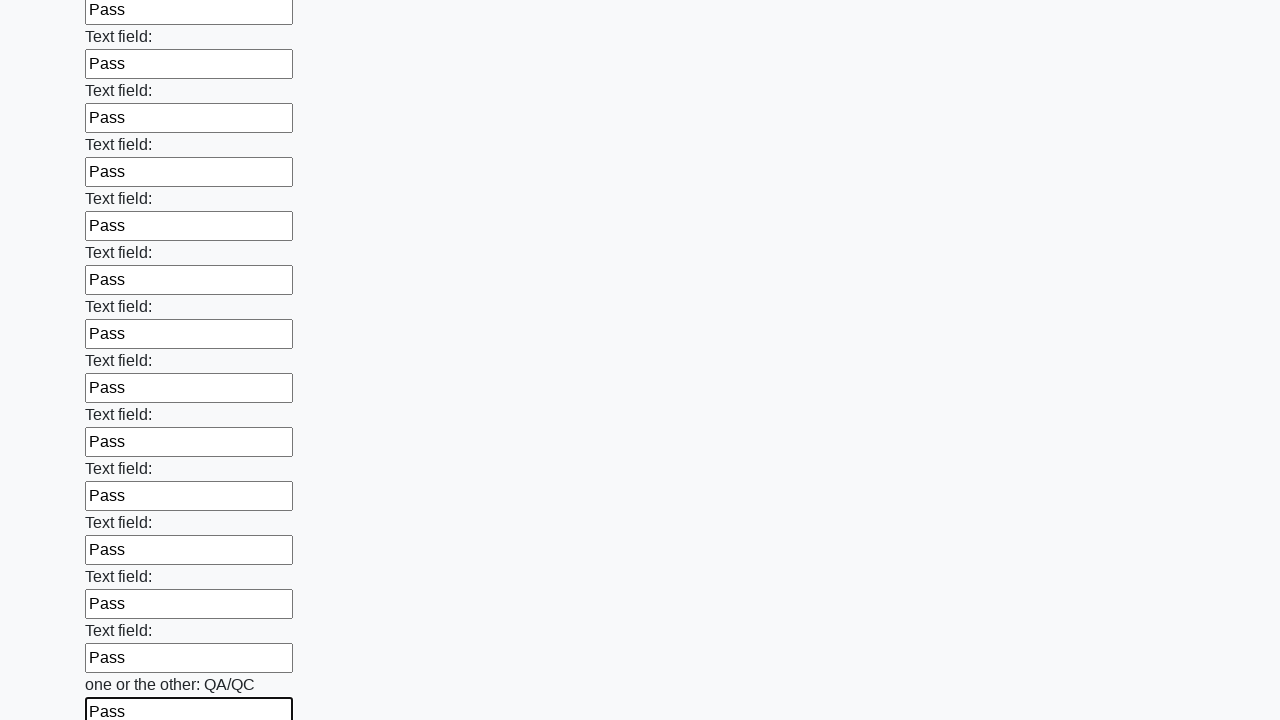

Filled input field with 'Pass' on input >> nth=88
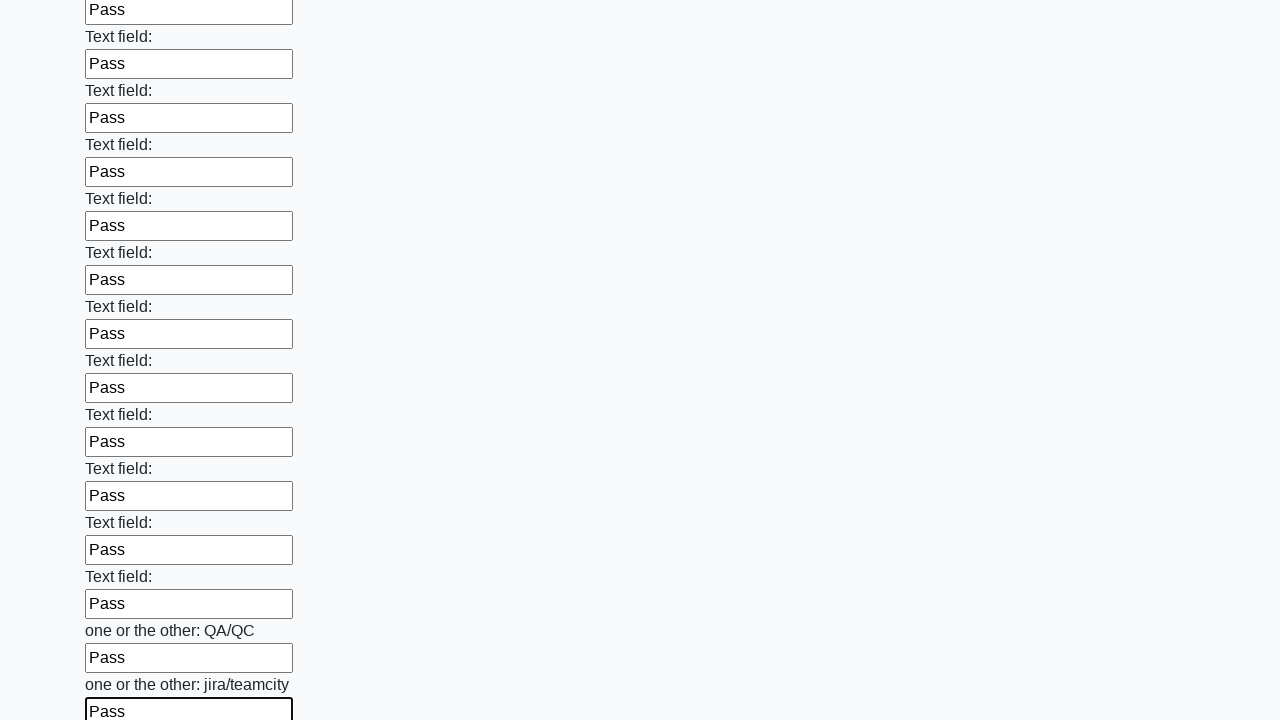

Filled input field with 'Pass' on input >> nth=89
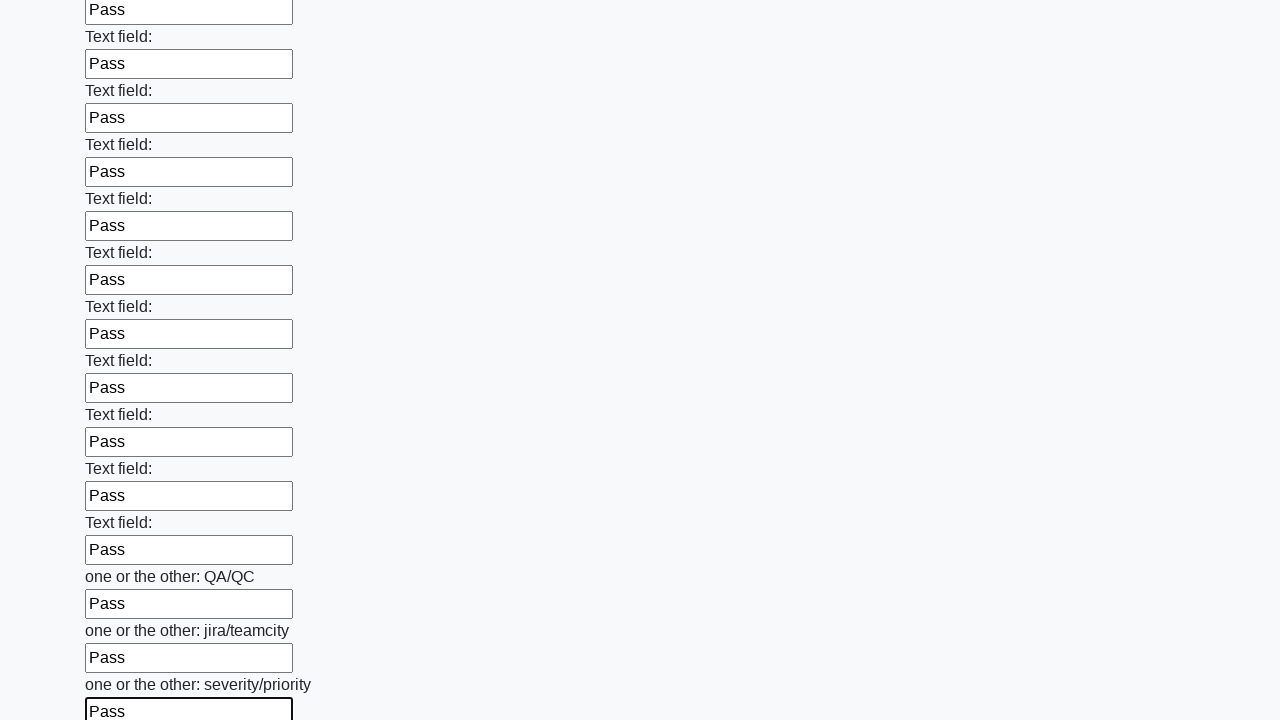

Filled input field with 'Pass' on input >> nth=90
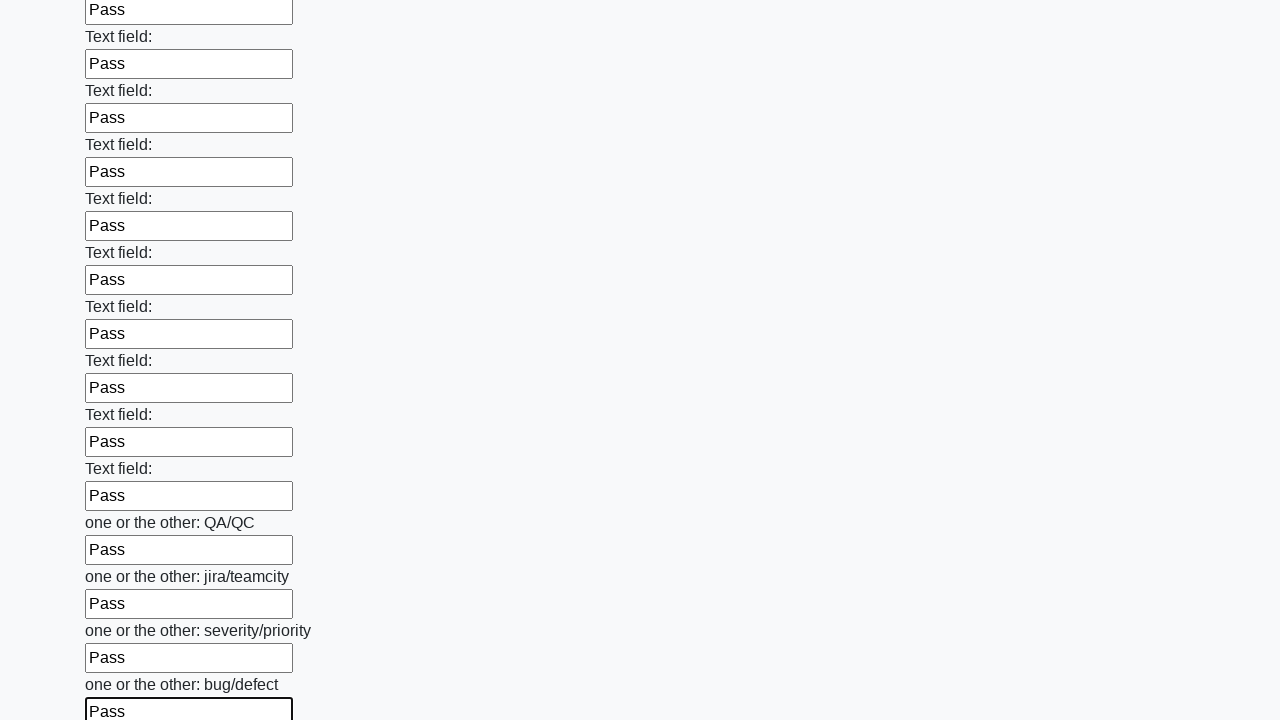

Filled input field with 'Pass' on input >> nth=91
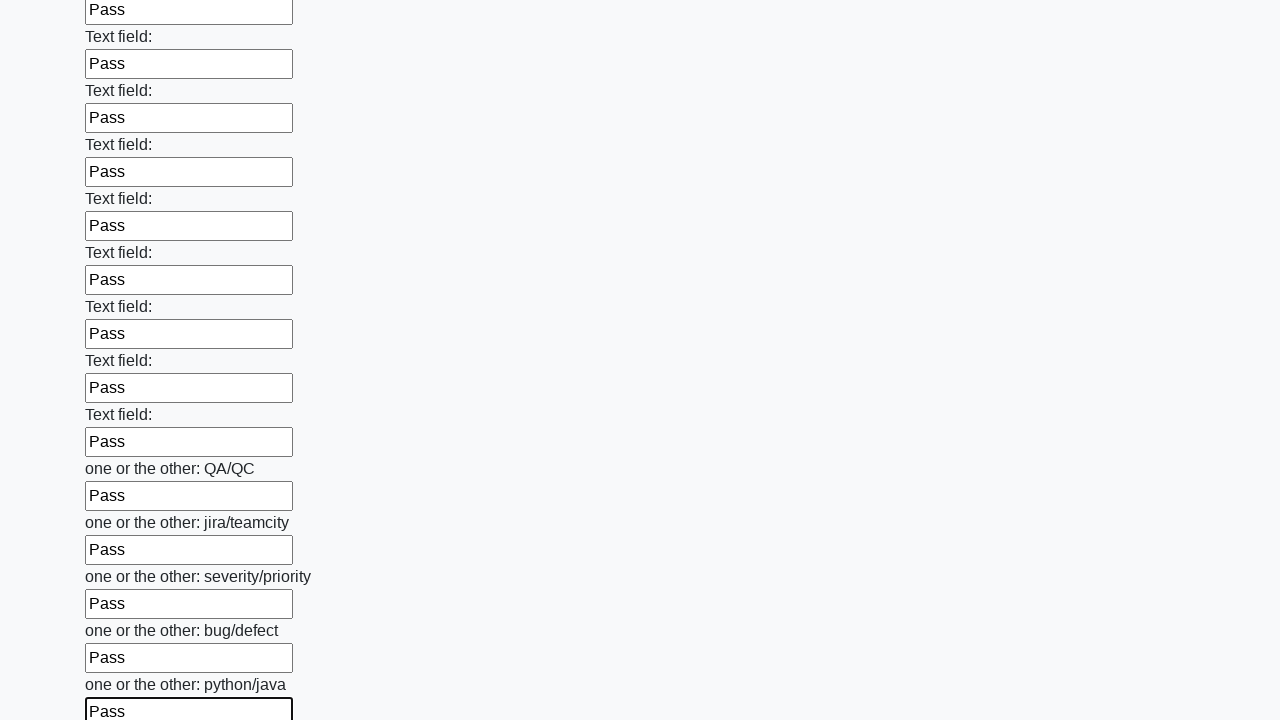

Filled input field with 'Pass' on input >> nth=92
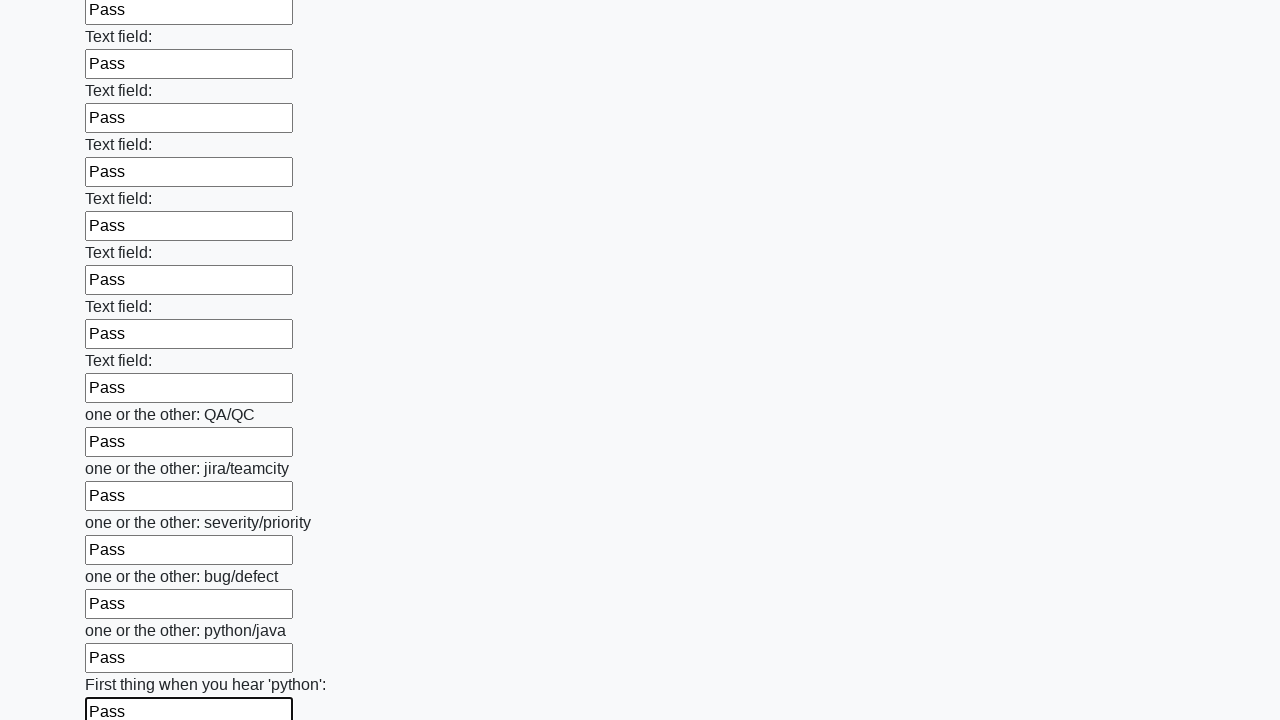

Filled input field with 'Pass' on input >> nth=93
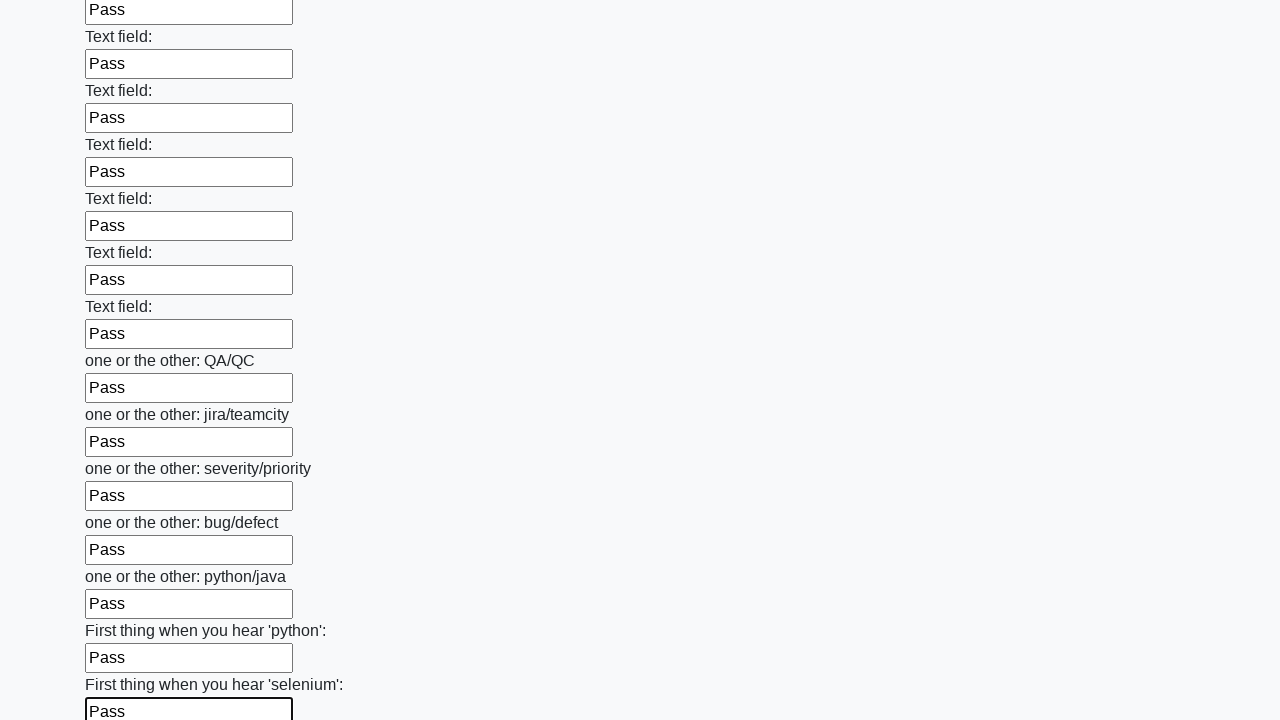

Filled input field with 'Pass' on input >> nth=94
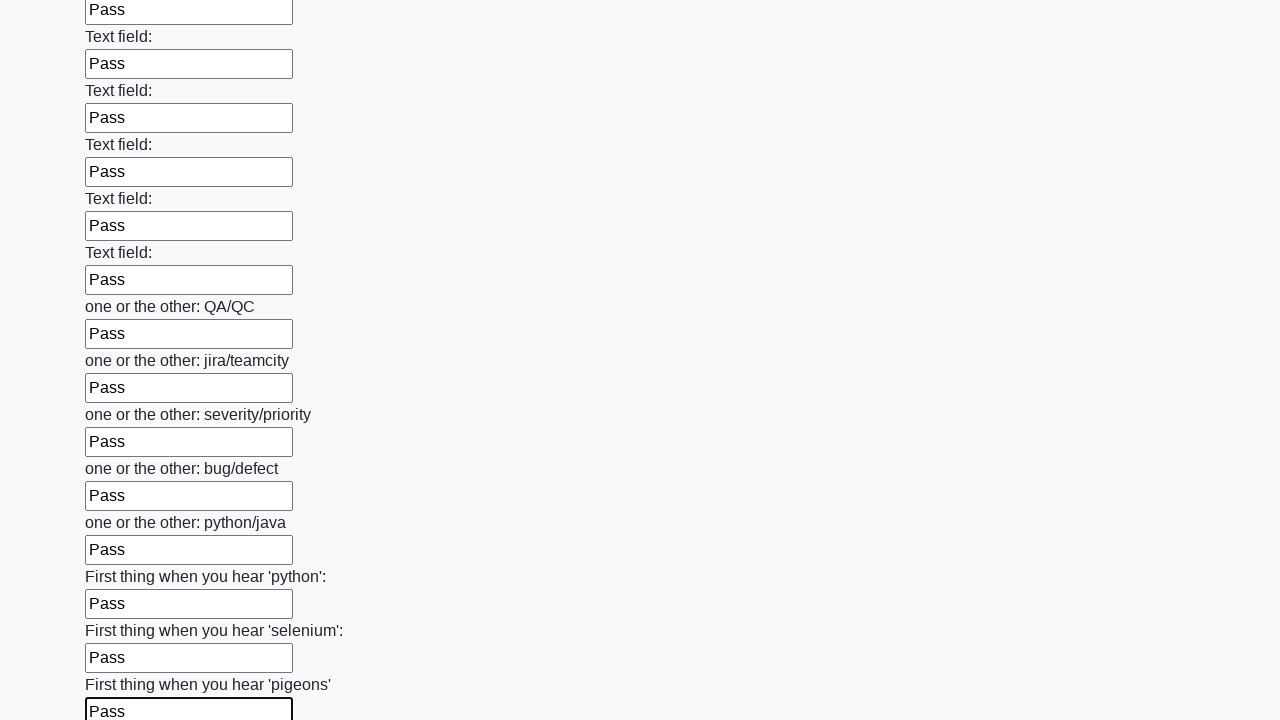

Filled input field with 'Pass' on input >> nth=95
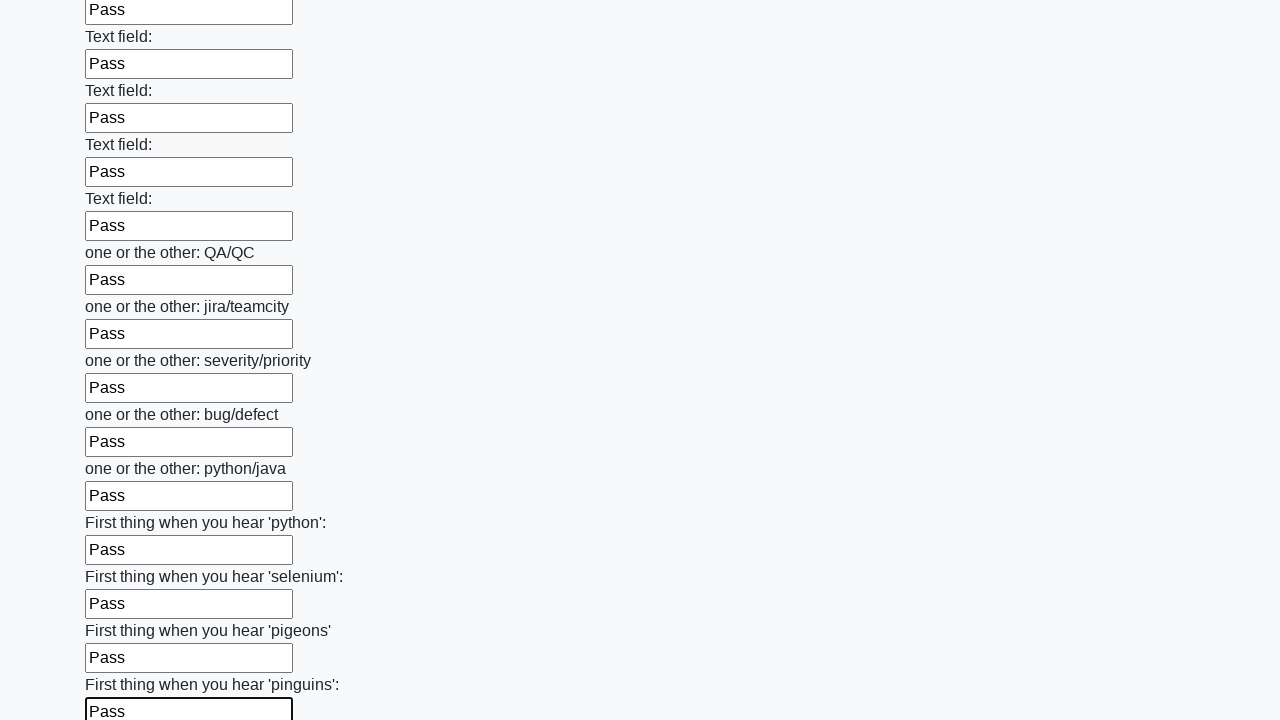

Filled input field with 'Pass' on input >> nth=96
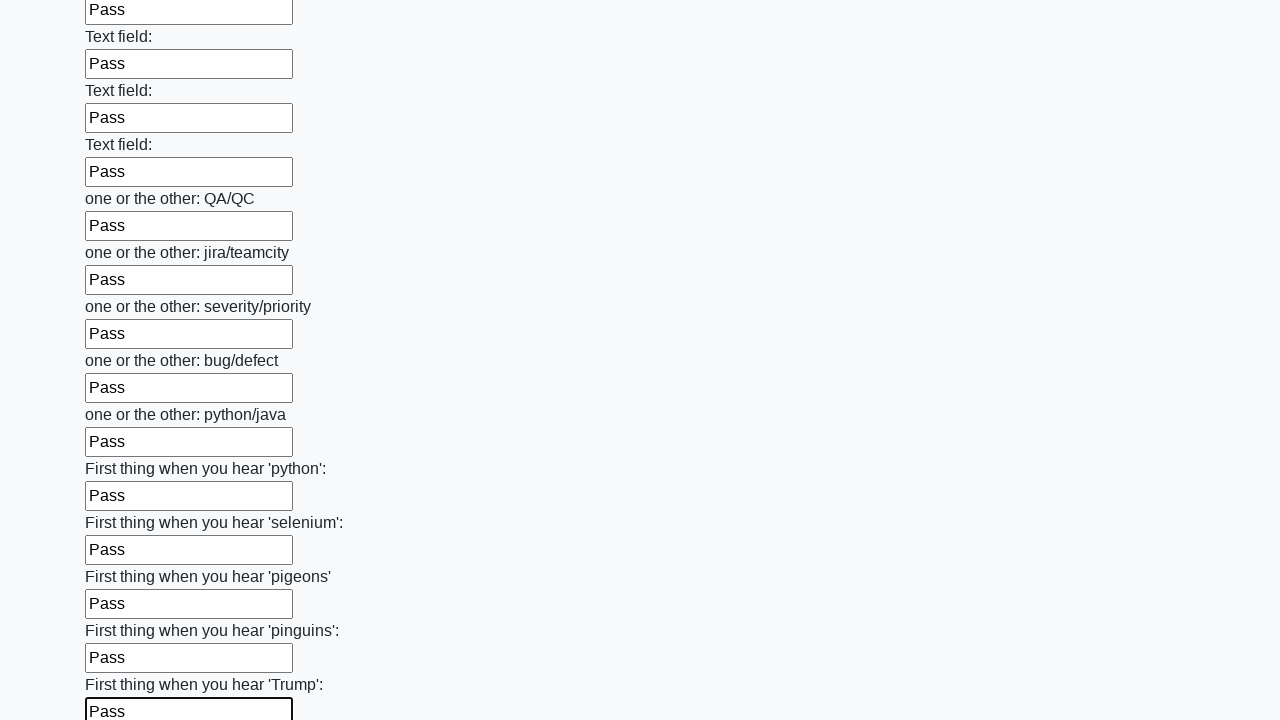

Filled input field with 'Pass' on input >> nth=97
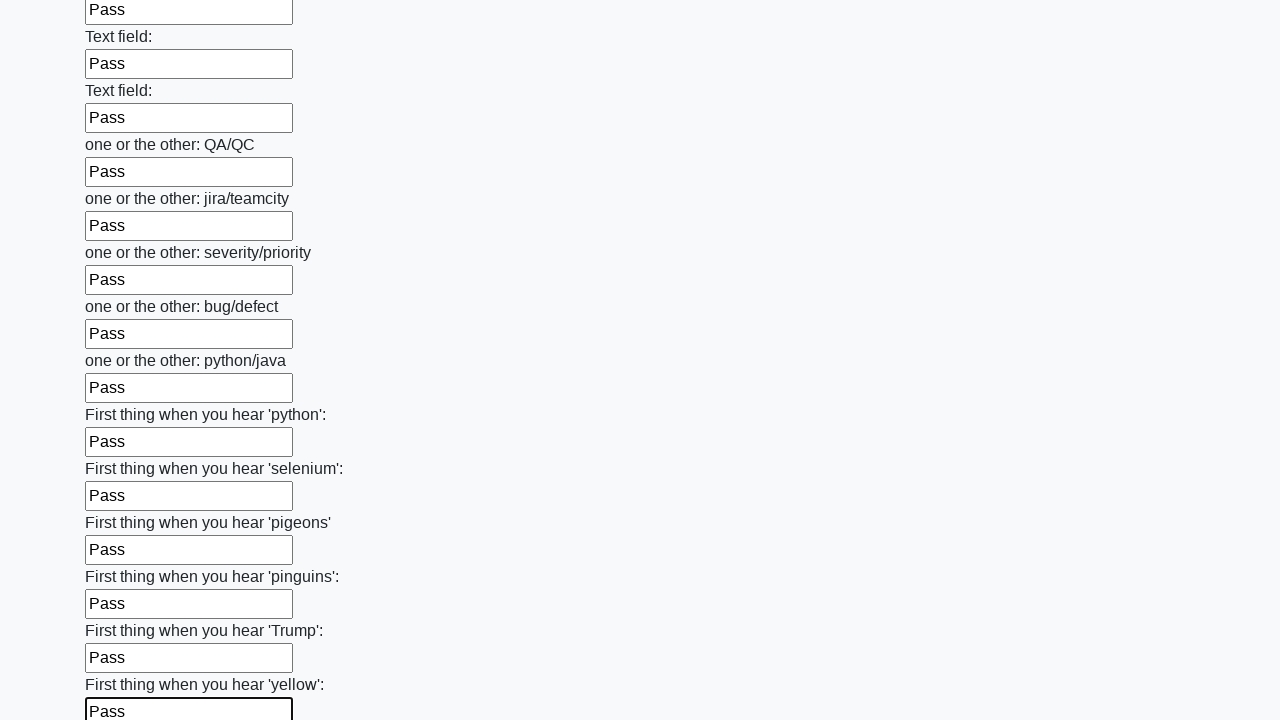

Filled input field with 'Pass' on input >> nth=98
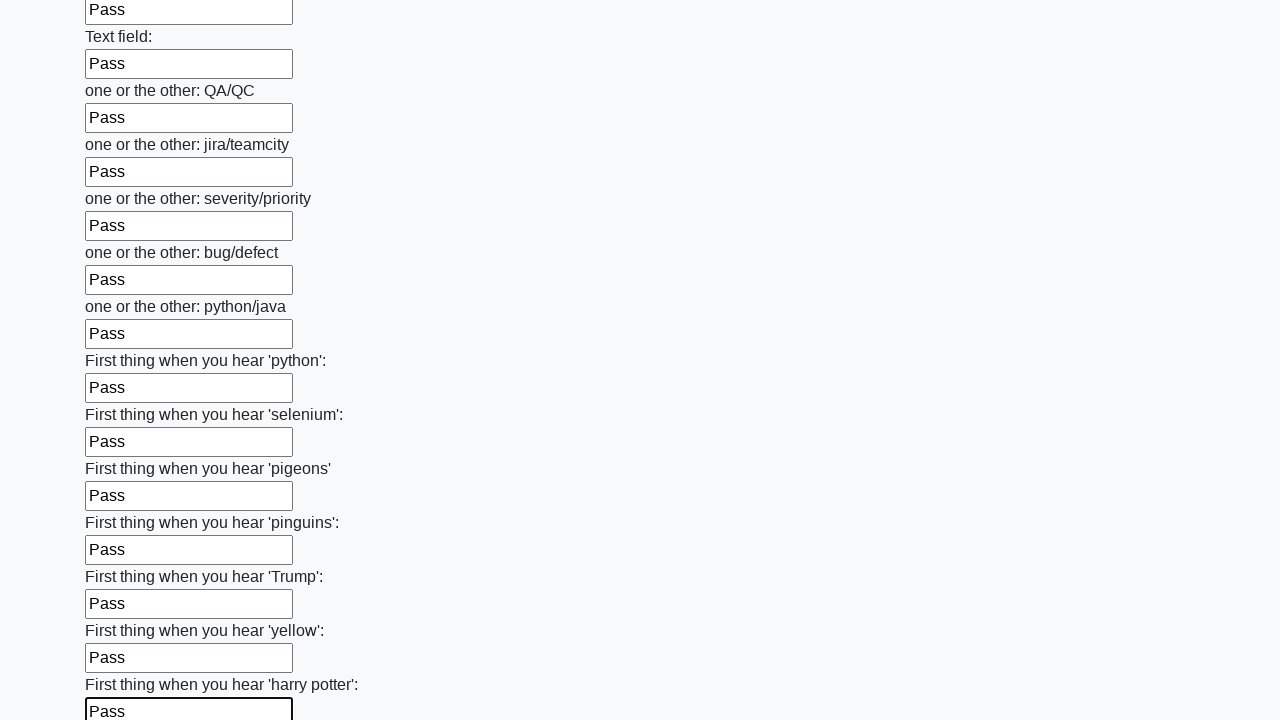

Filled input field with 'Pass' on input >> nth=99
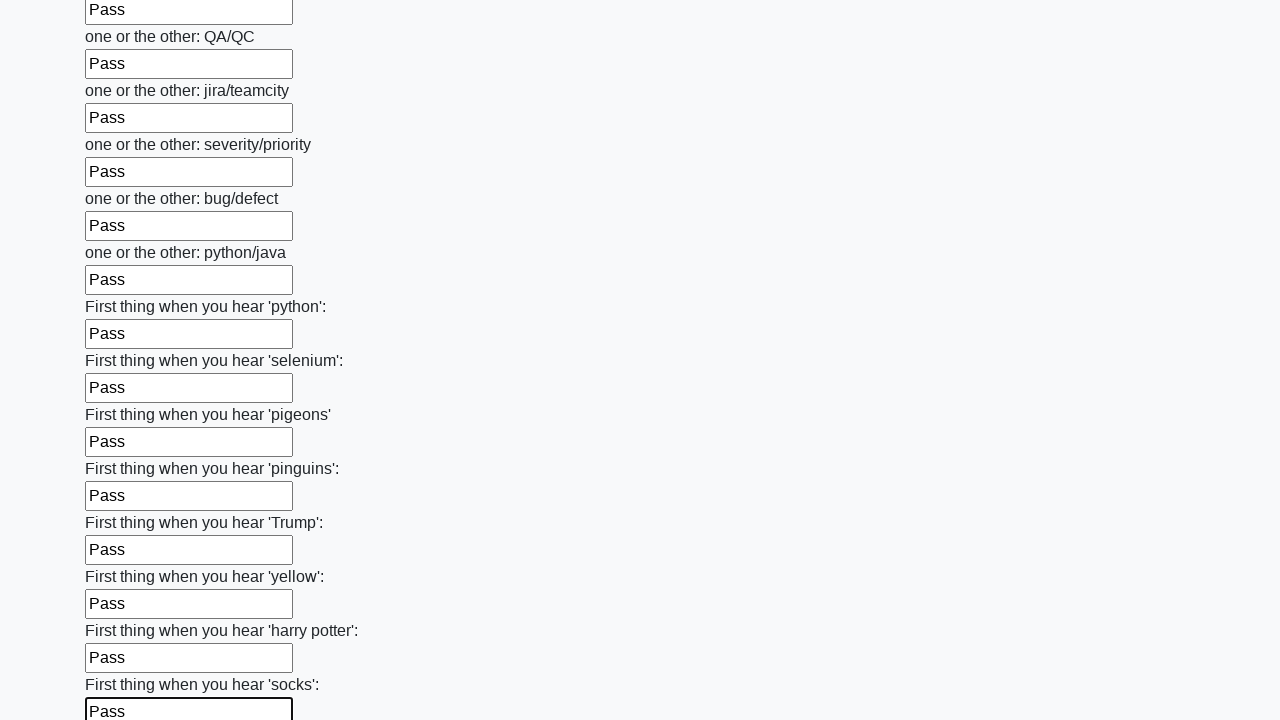

Clicked the submit button at (123, 611) on button.btn
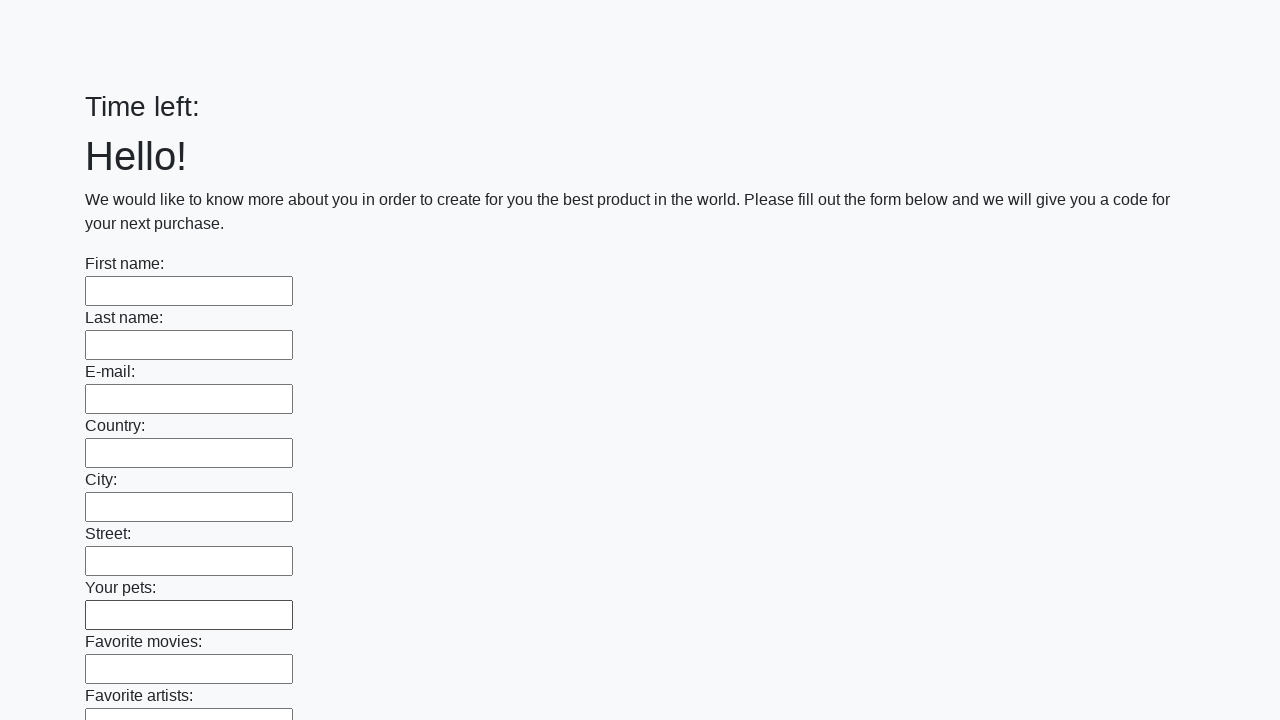

Waited 1 second for form submission response
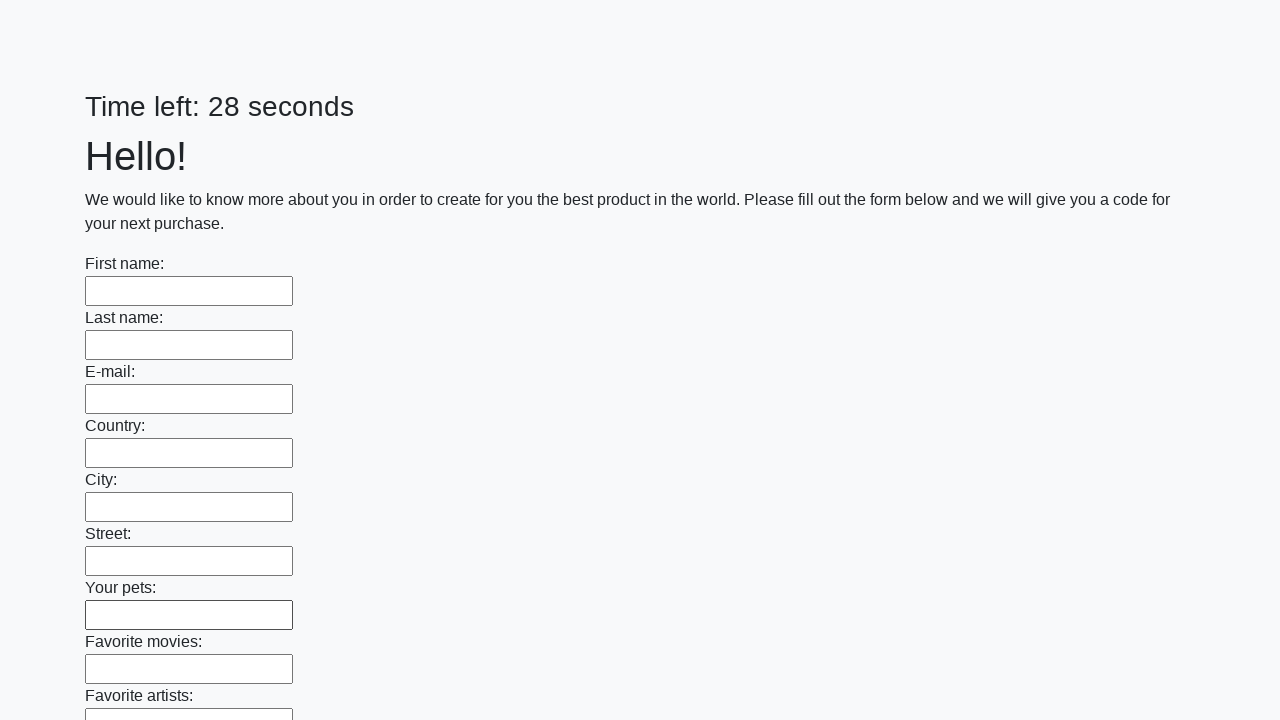

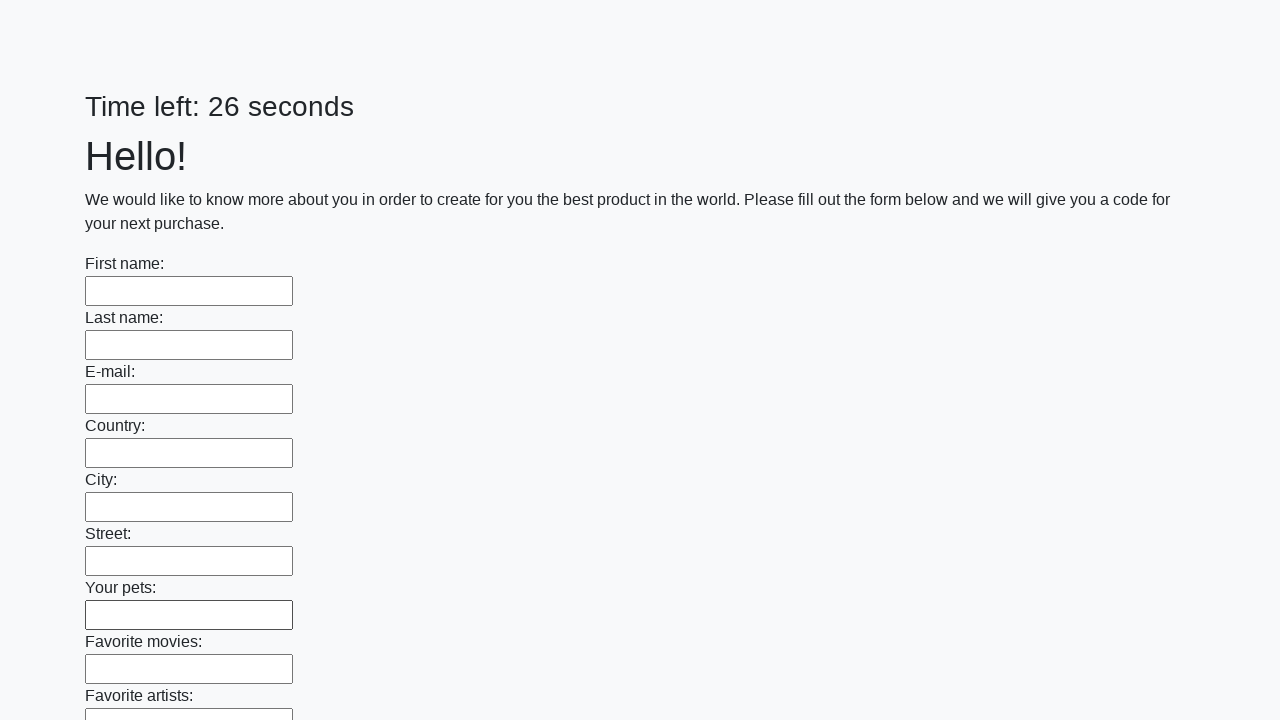